Tests filling out a large form by entering text into all text input fields and clicking the submit button

Starting URL: http://suninjuly.github.io/huge_form.html

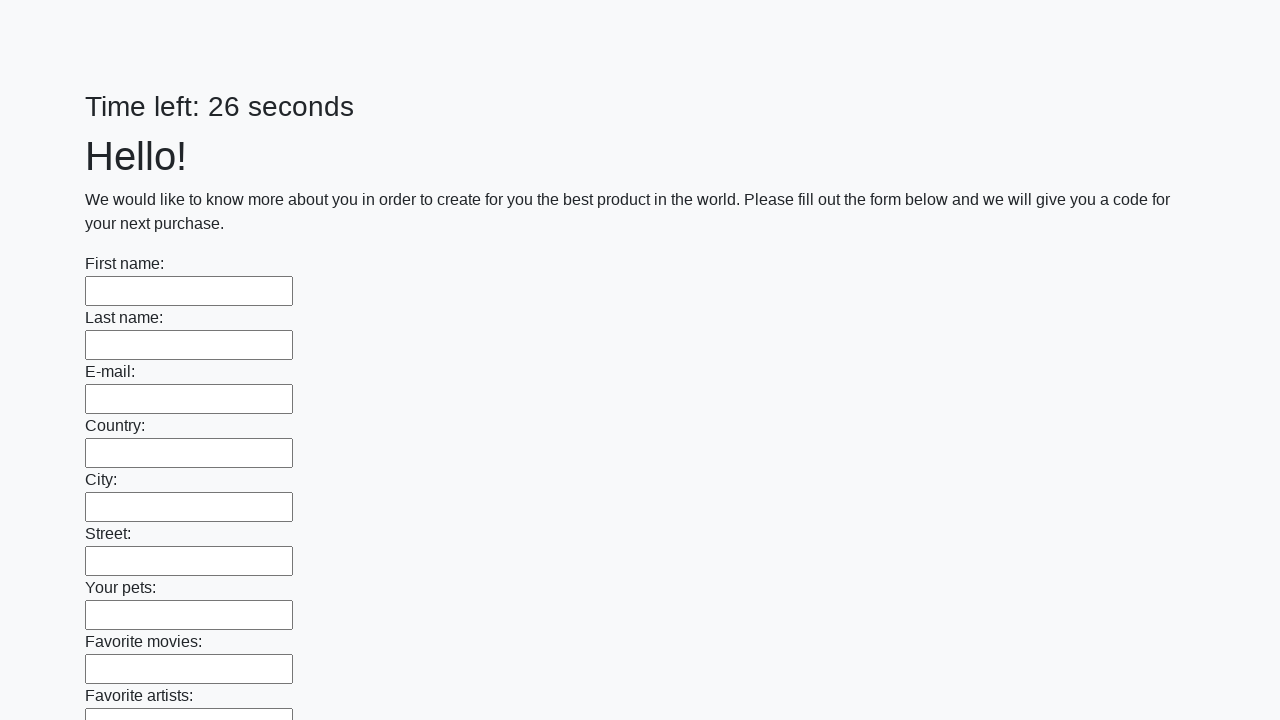

Located all text input fields on the huge form
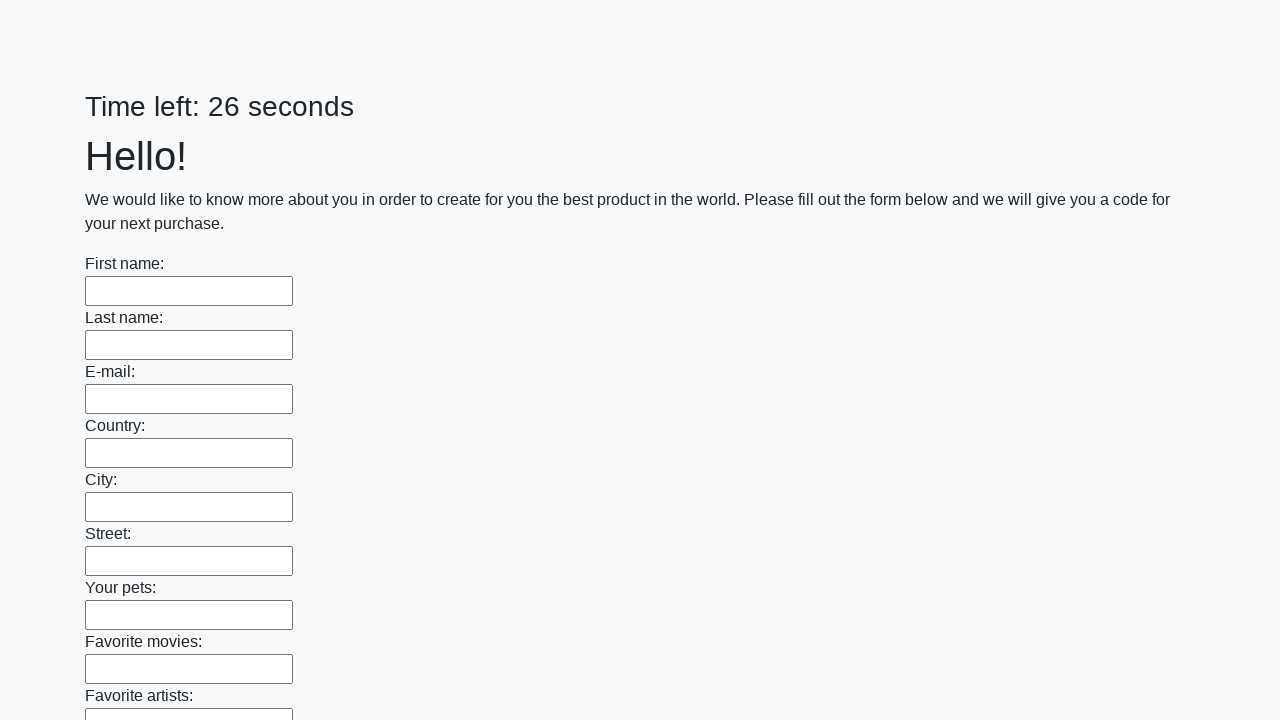

Counted 100 text input fields
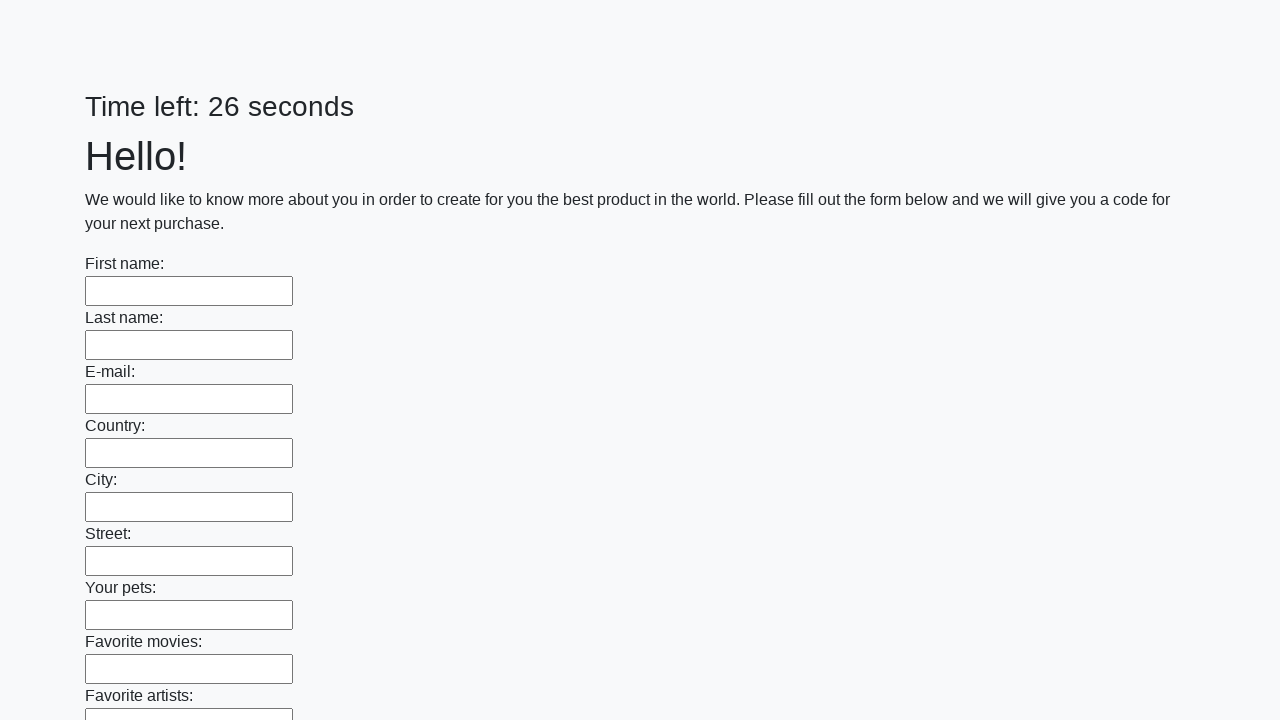

Filled text input field 1 of 100 with 'TestAnswer' on [type="text"] >> nth=0
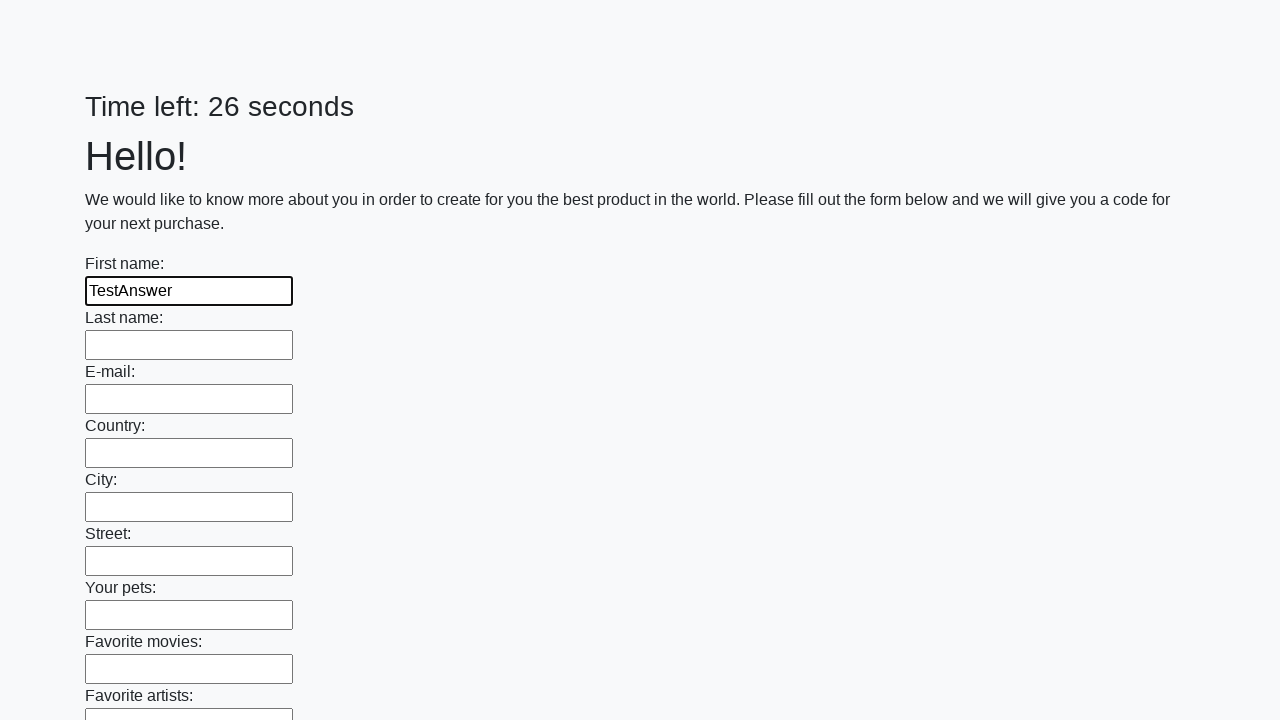

Filled text input field 2 of 100 with 'TestAnswer' on [type="text"] >> nth=1
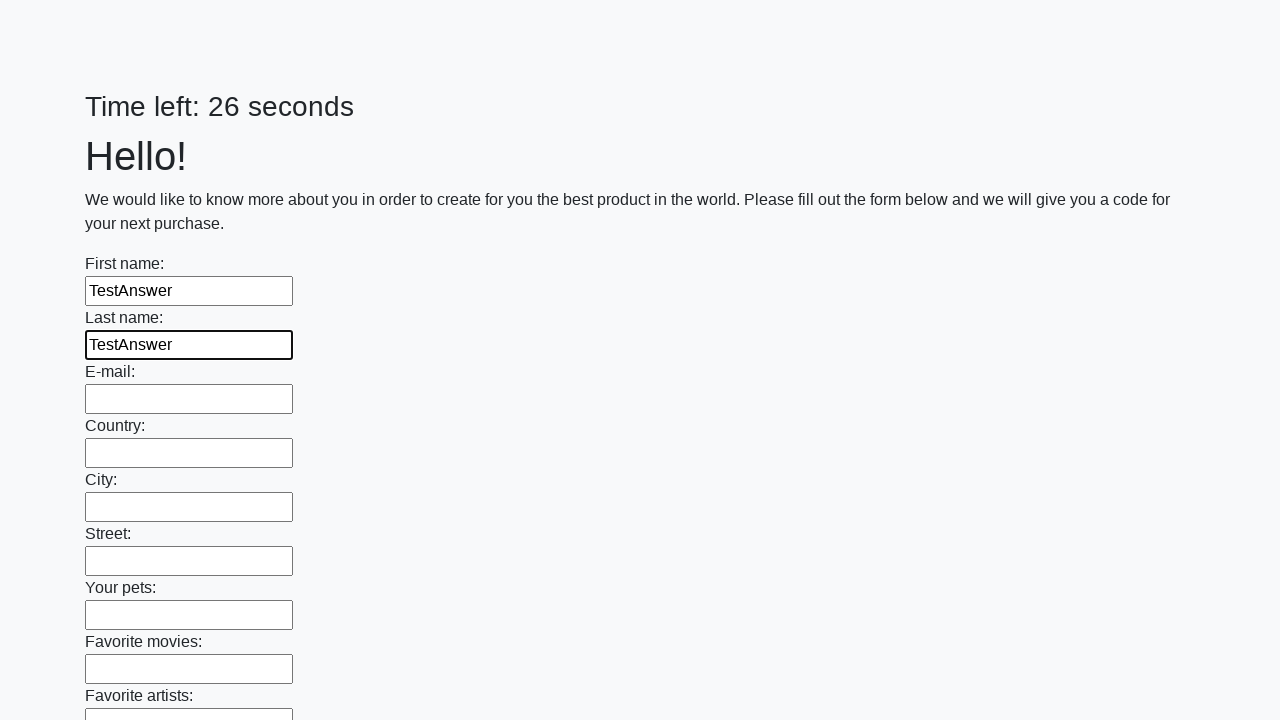

Filled text input field 3 of 100 with 'TestAnswer' on [type="text"] >> nth=2
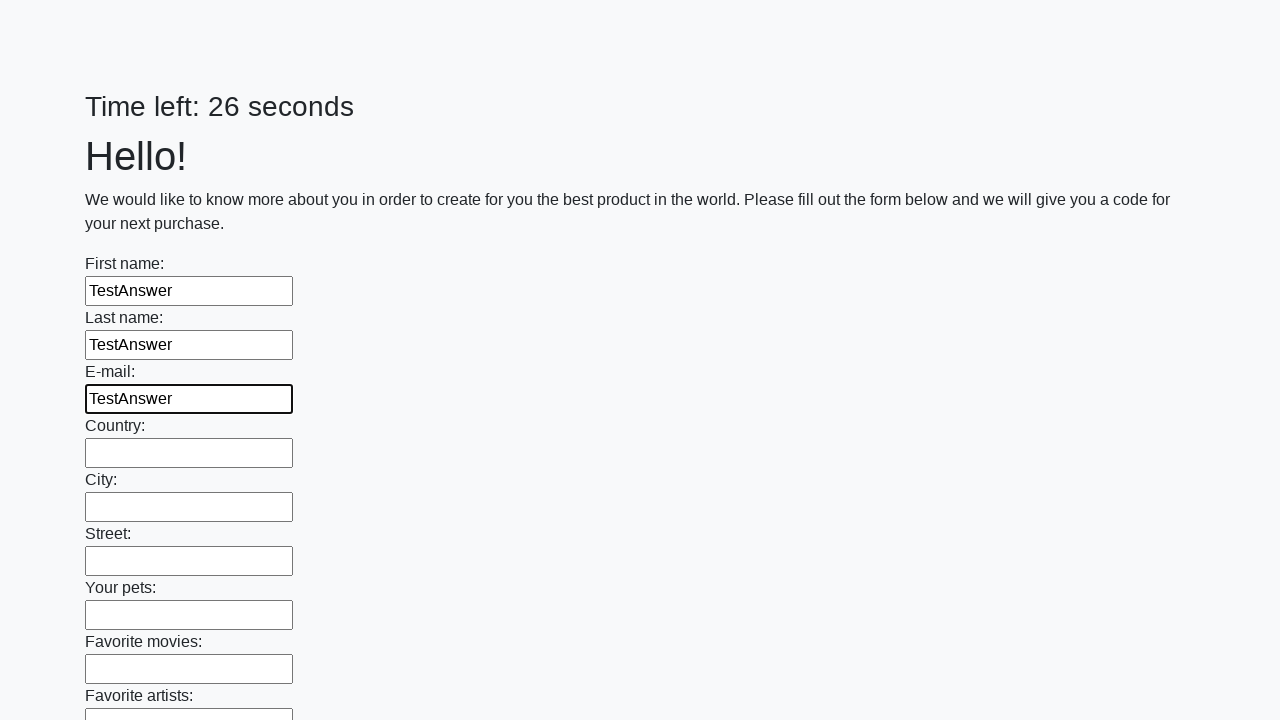

Filled text input field 4 of 100 with 'TestAnswer' on [type="text"] >> nth=3
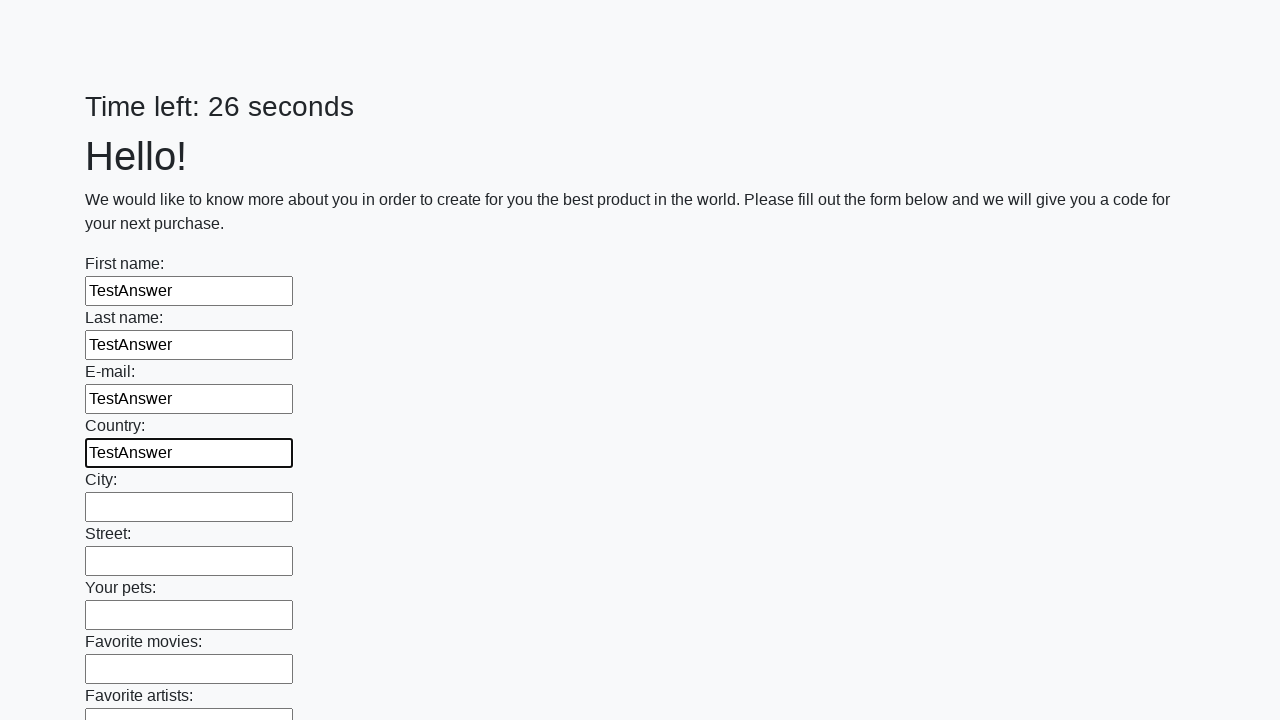

Filled text input field 5 of 100 with 'TestAnswer' on [type="text"] >> nth=4
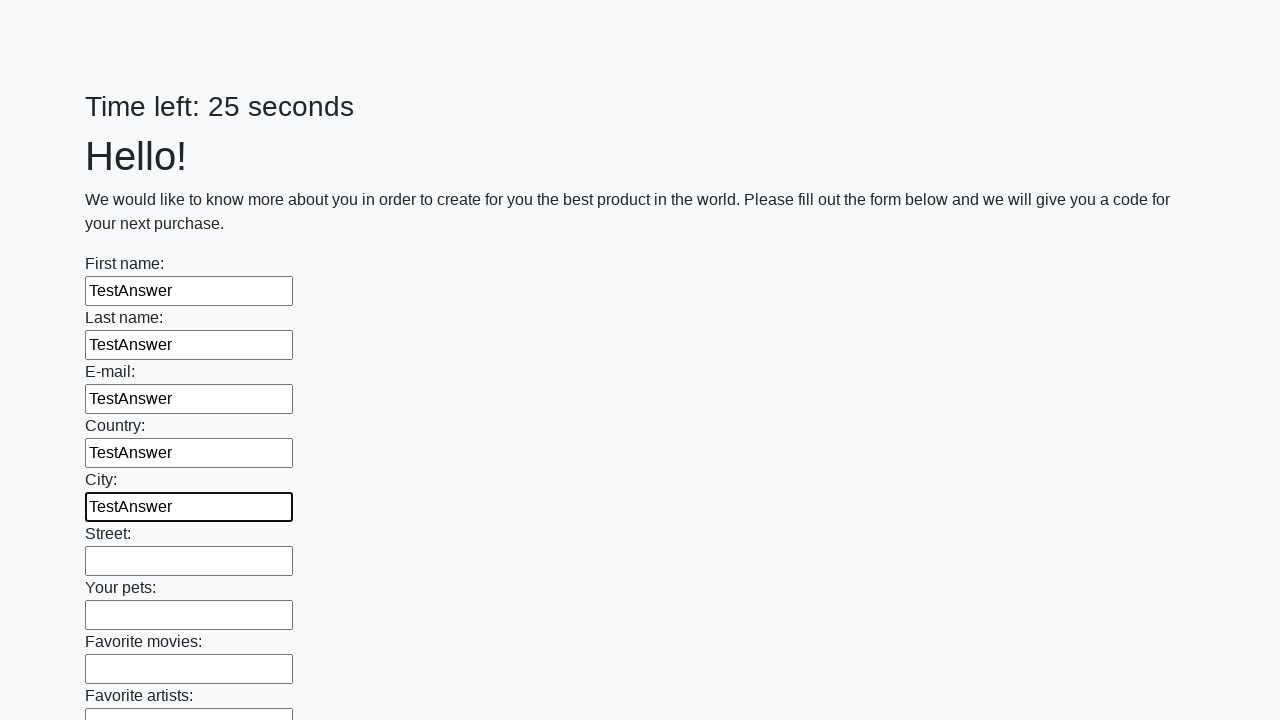

Filled text input field 6 of 100 with 'TestAnswer' on [type="text"] >> nth=5
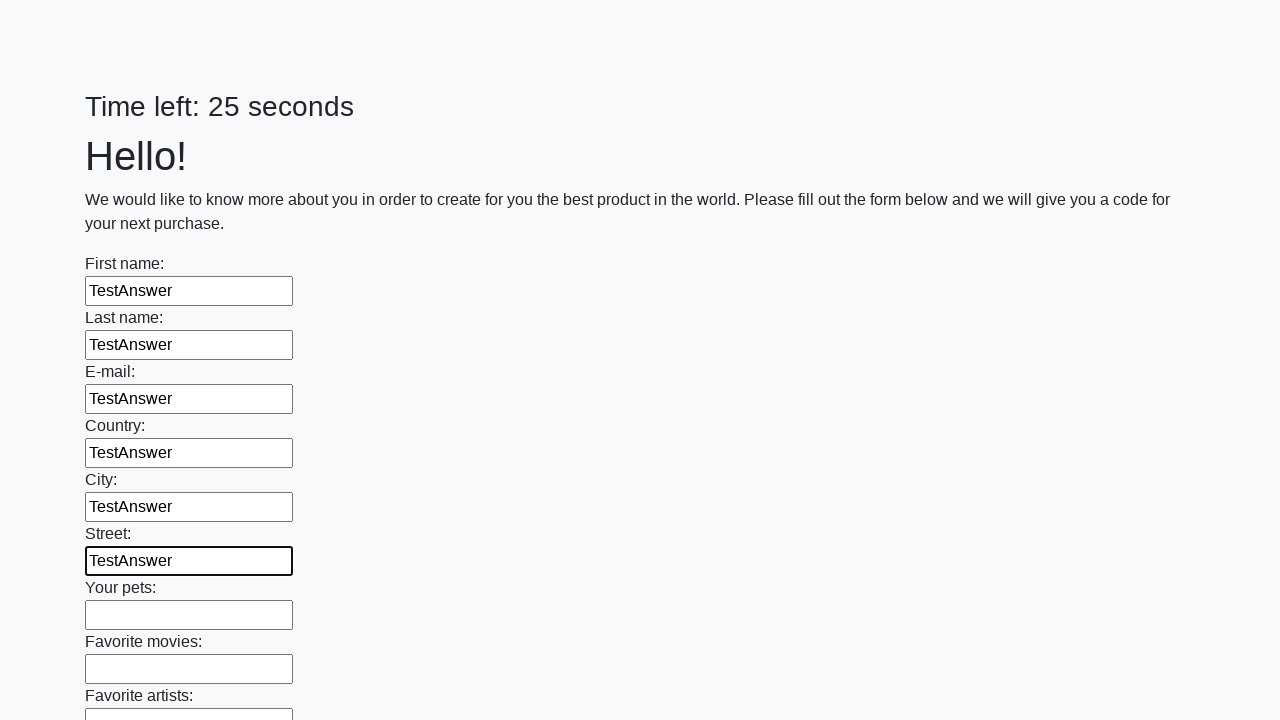

Filled text input field 7 of 100 with 'TestAnswer' on [type="text"] >> nth=6
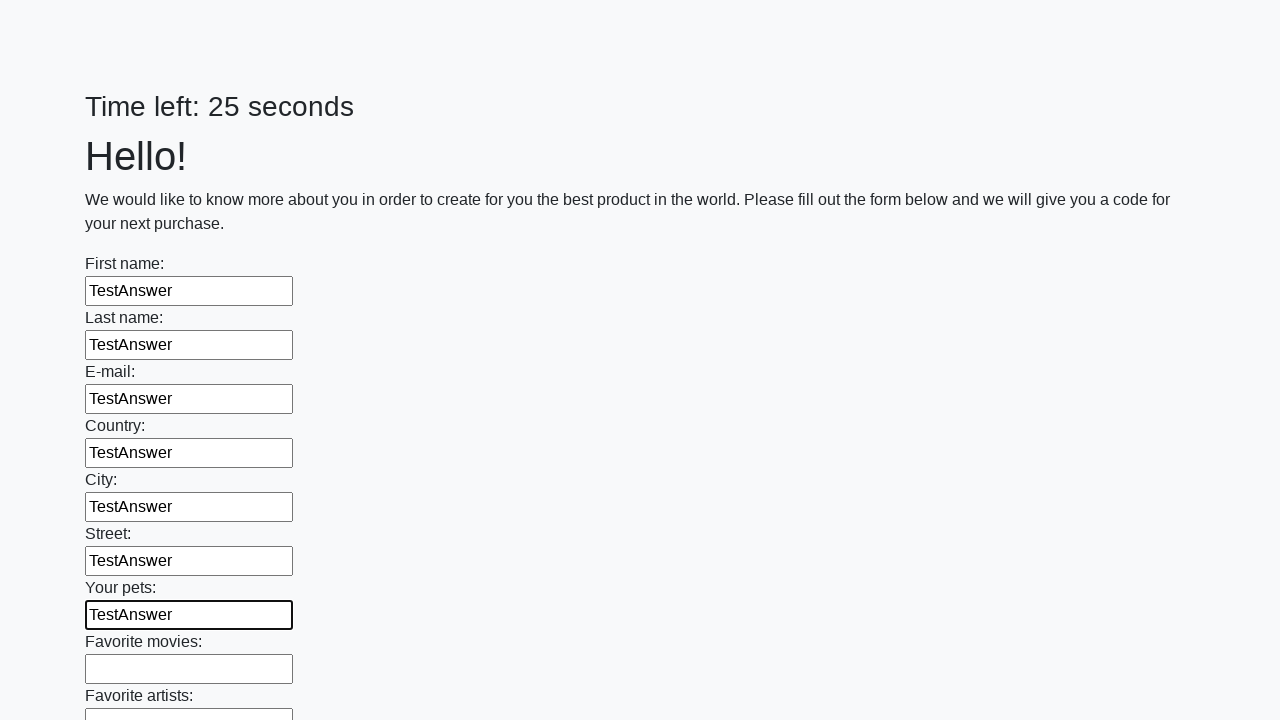

Filled text input field 8 of 100 with 'TestAnswer' on [type="text"] >> nth=7
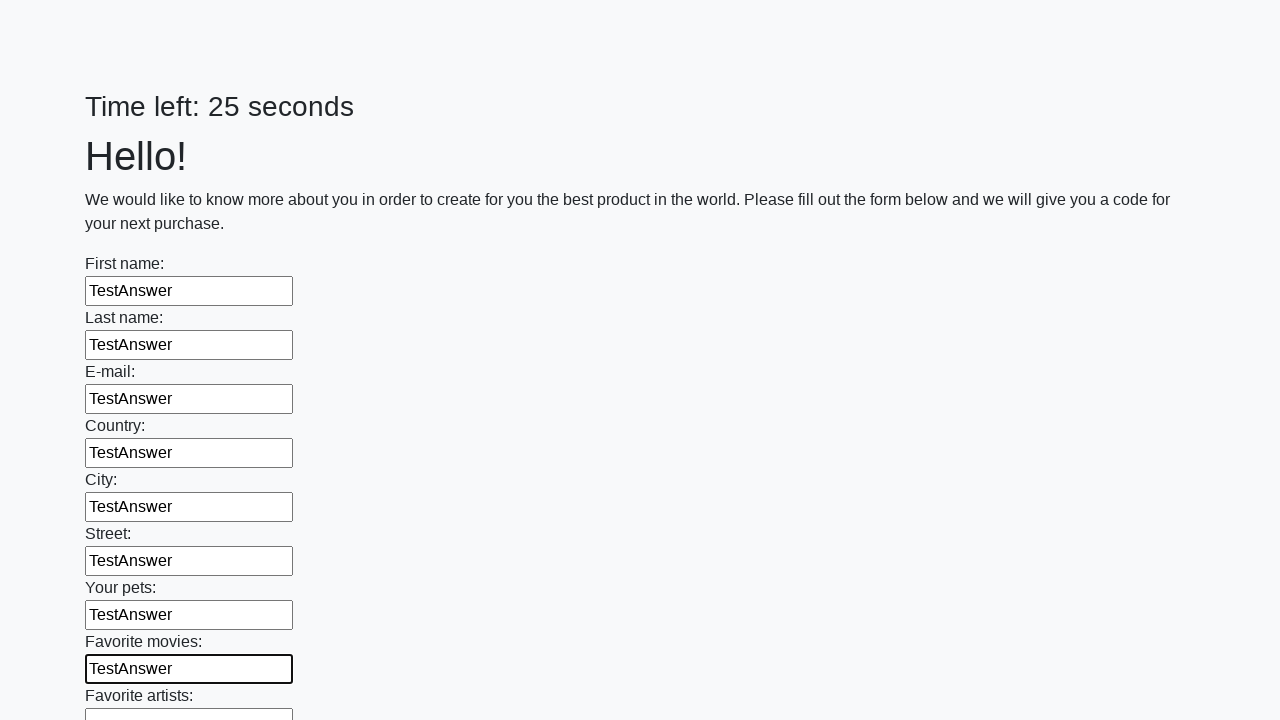

Filled text input field 9 of 100 with 'TestAnswer' on [type="text"] >> nth=8
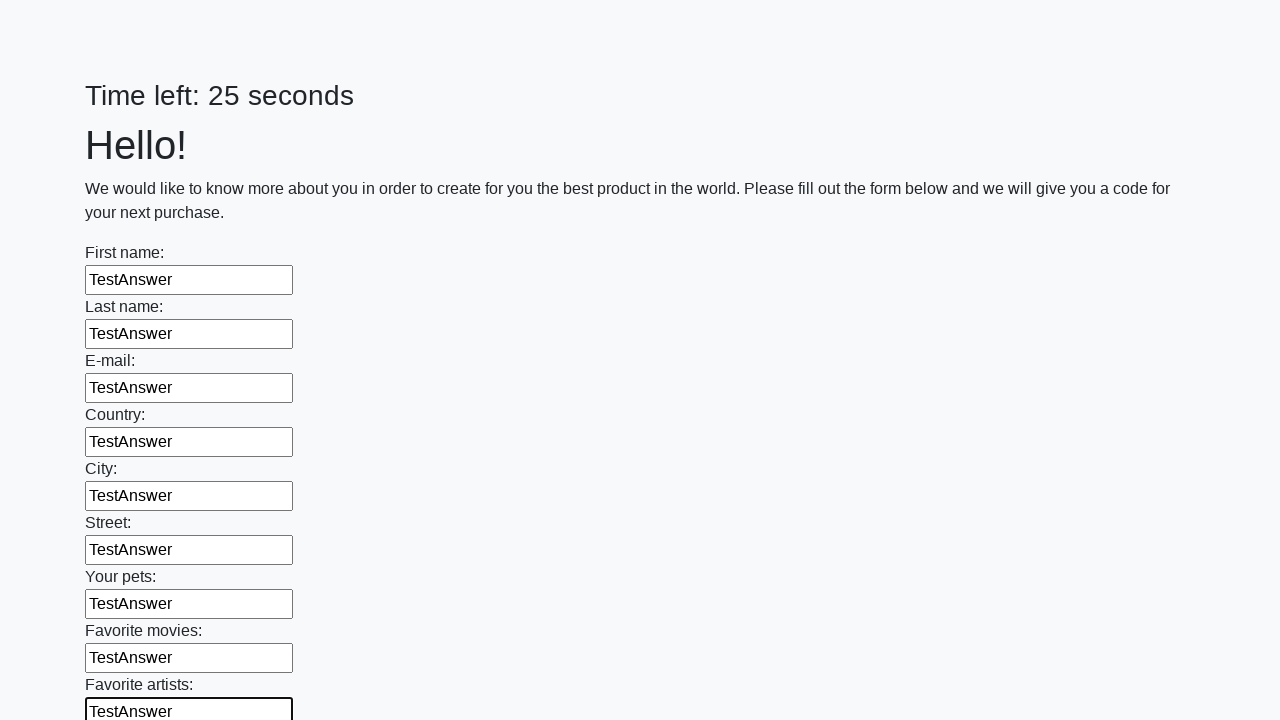

Filled text input field 10 of 100 with 'TestAnswer' on [type="text"] >> nth=9
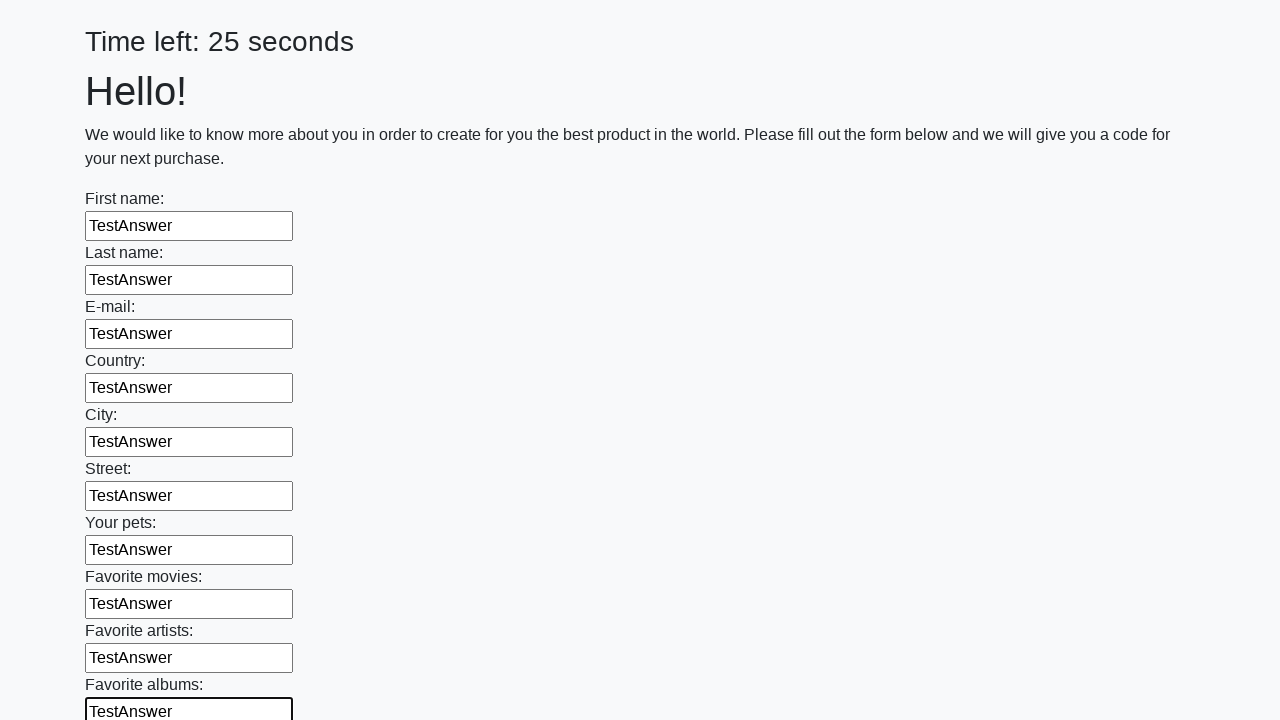

Filled text input field 11 of 100 with 'TestAnswer' on [type="text"] >> nth=10
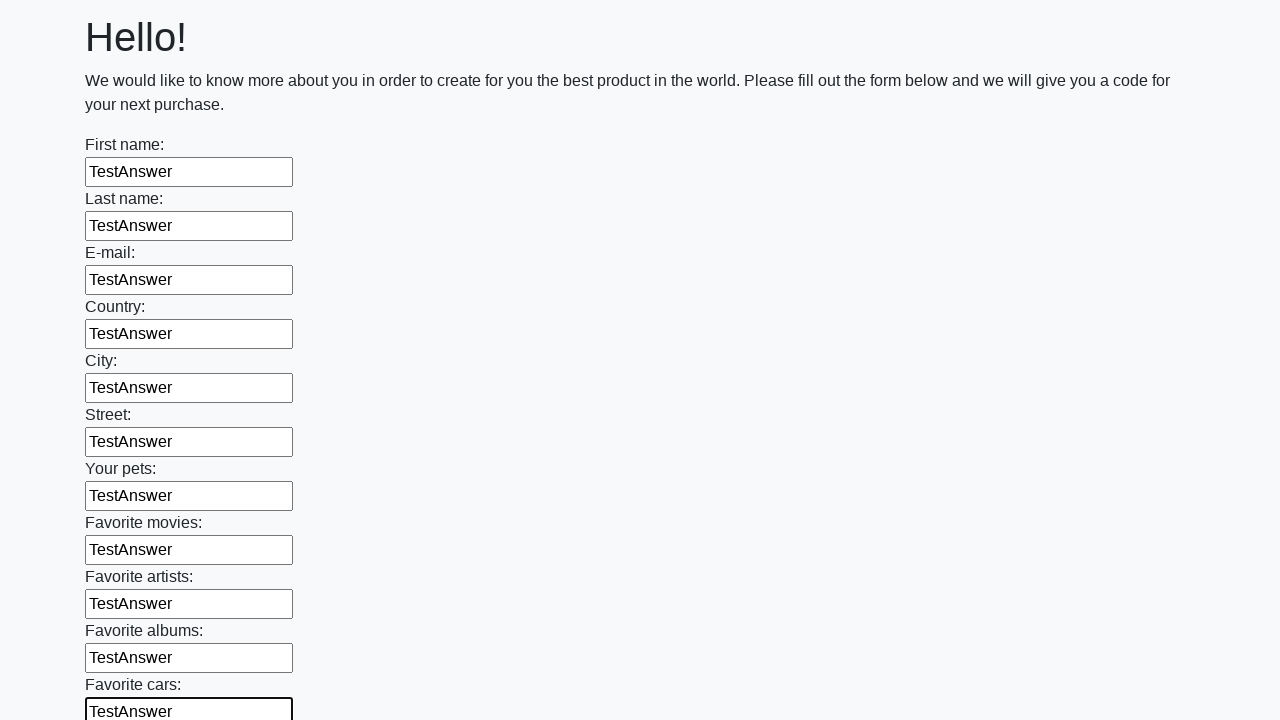

Filled text input field 12 of 100 with 'TestAnswer' on [type="text"] >> nth=11
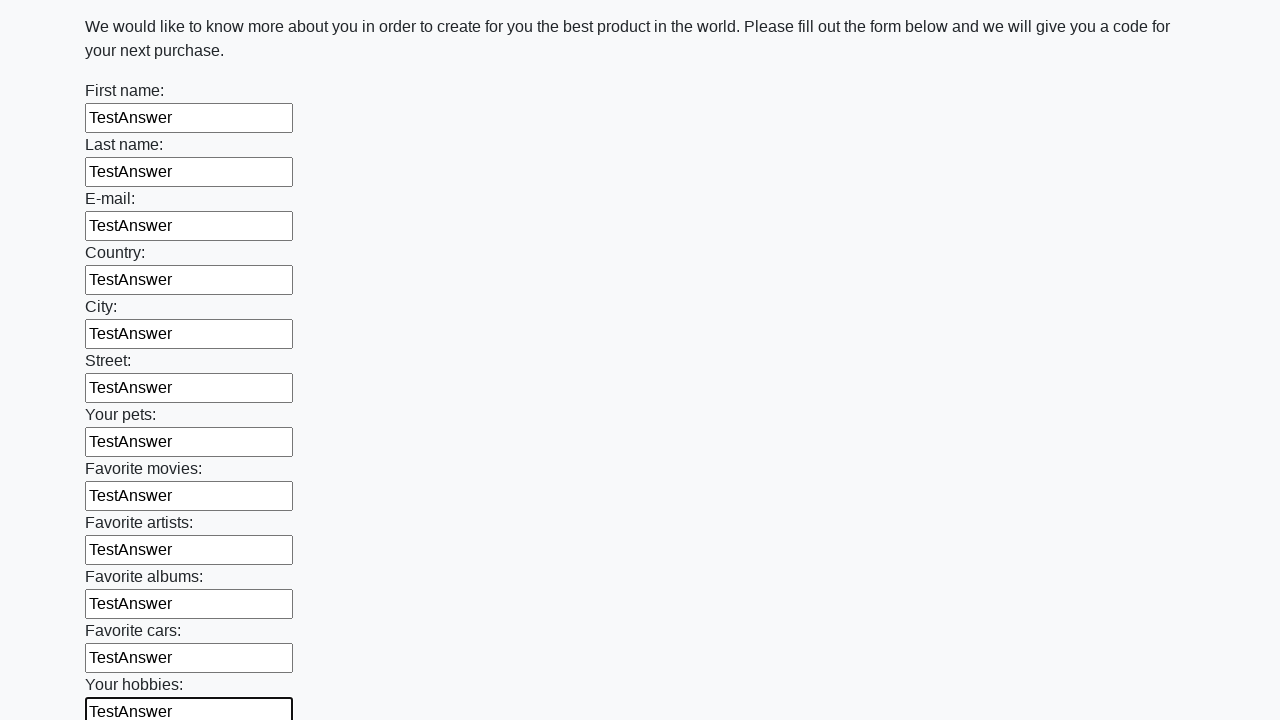

Filled text input field 13 of 100 with 'TestAnswer' on [type="text"] >> nth=12
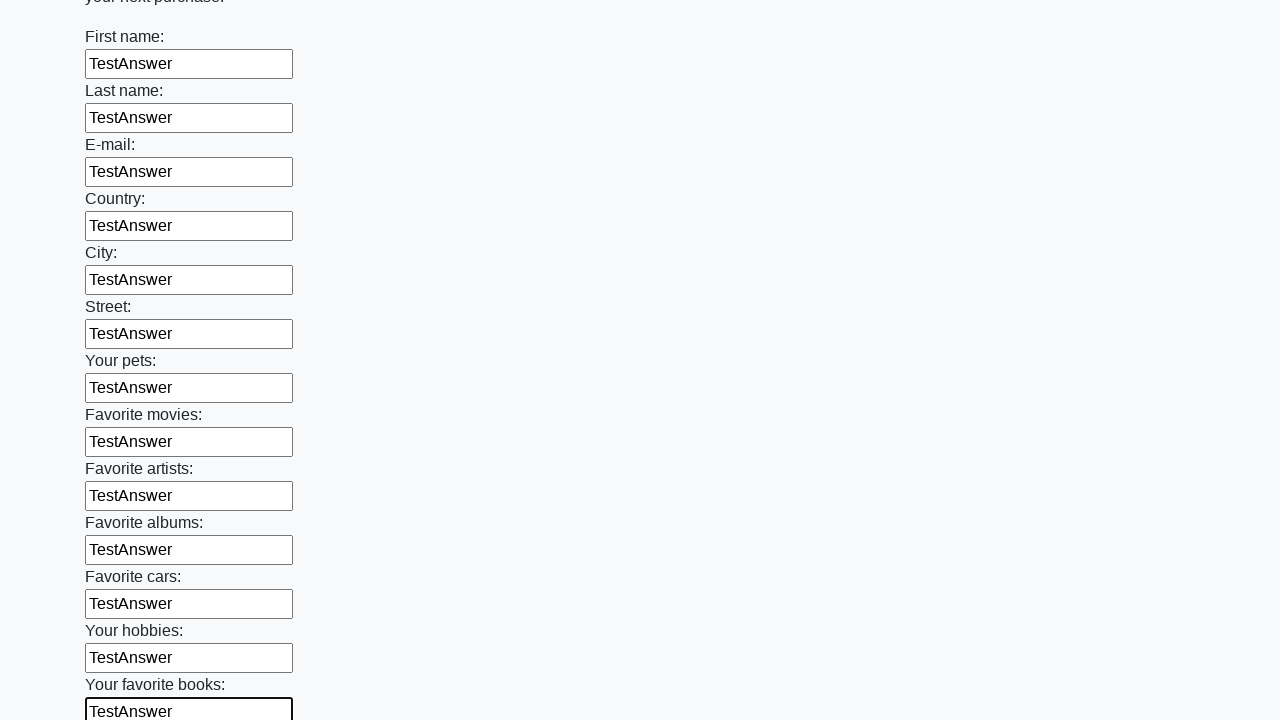

Filled text input field 14 of 100 with 'TestAnswer' on [type="text"] >> nth=13
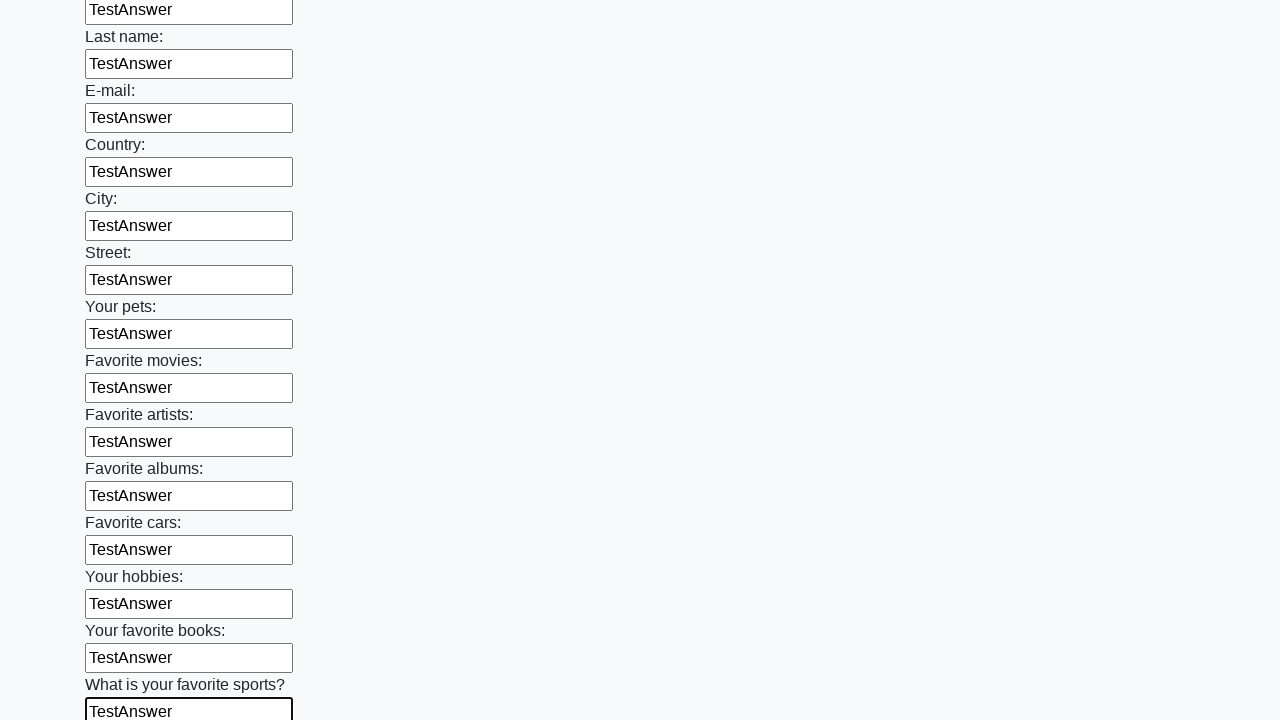

Filled text input field 15 of 100 with 'TestAnswer' on [type="text"] >> nth=14
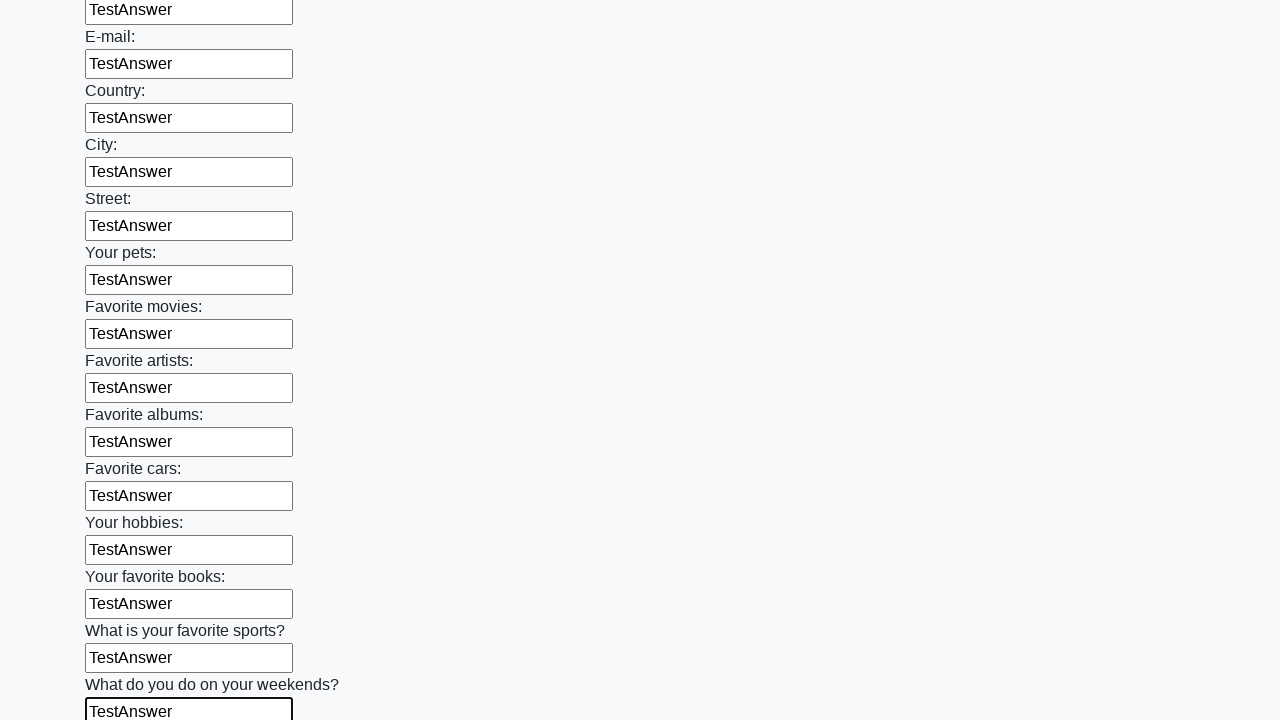

Filled text input field 16 of 100 with 'TestAnswer' on [type="text"] >> nth=15
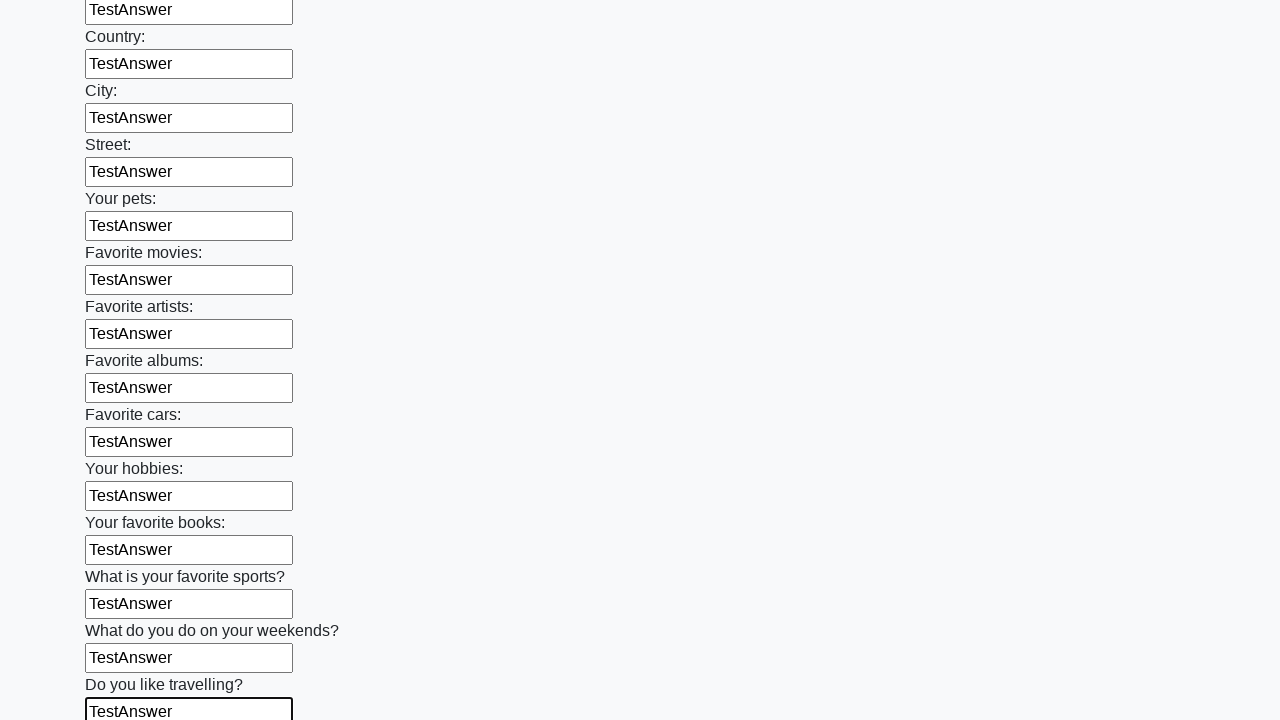

Filled text input field 17 of 100 with 'TestAnswer' on [type="text"] >> nth=16
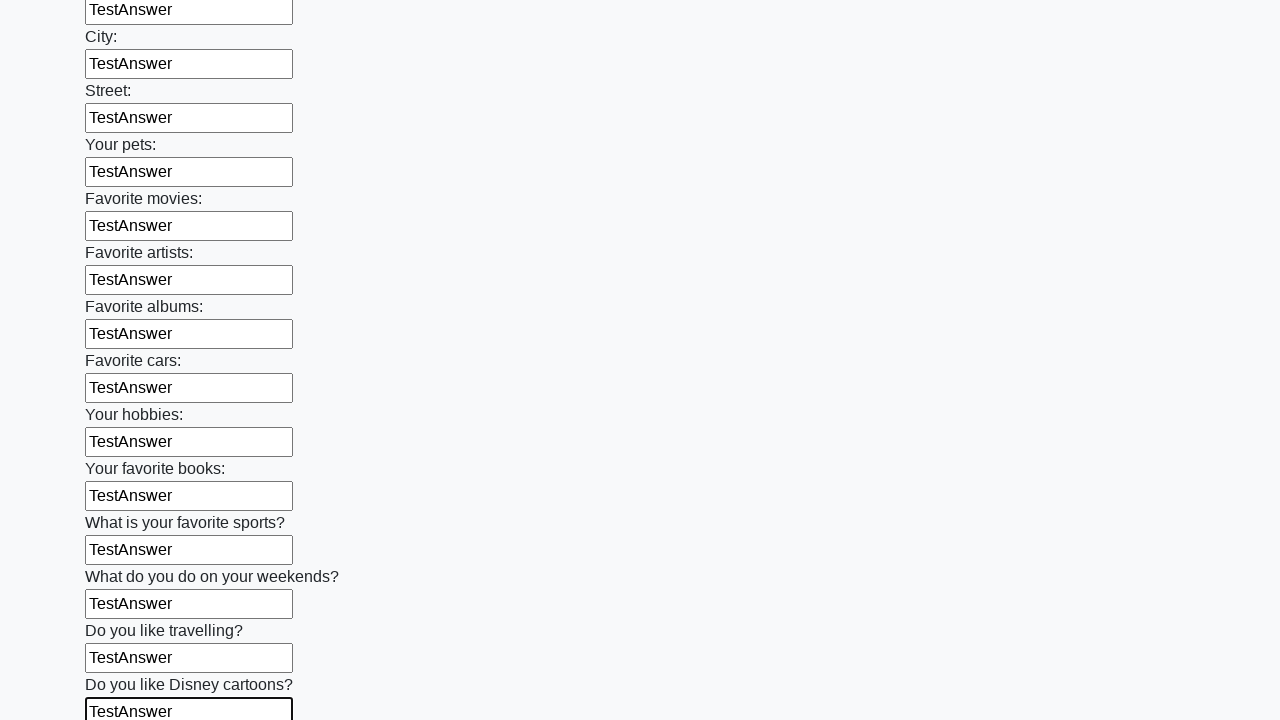

Filled text input field 18 of 100 with 'TestAnswer' on [type="text"] >> nth=17
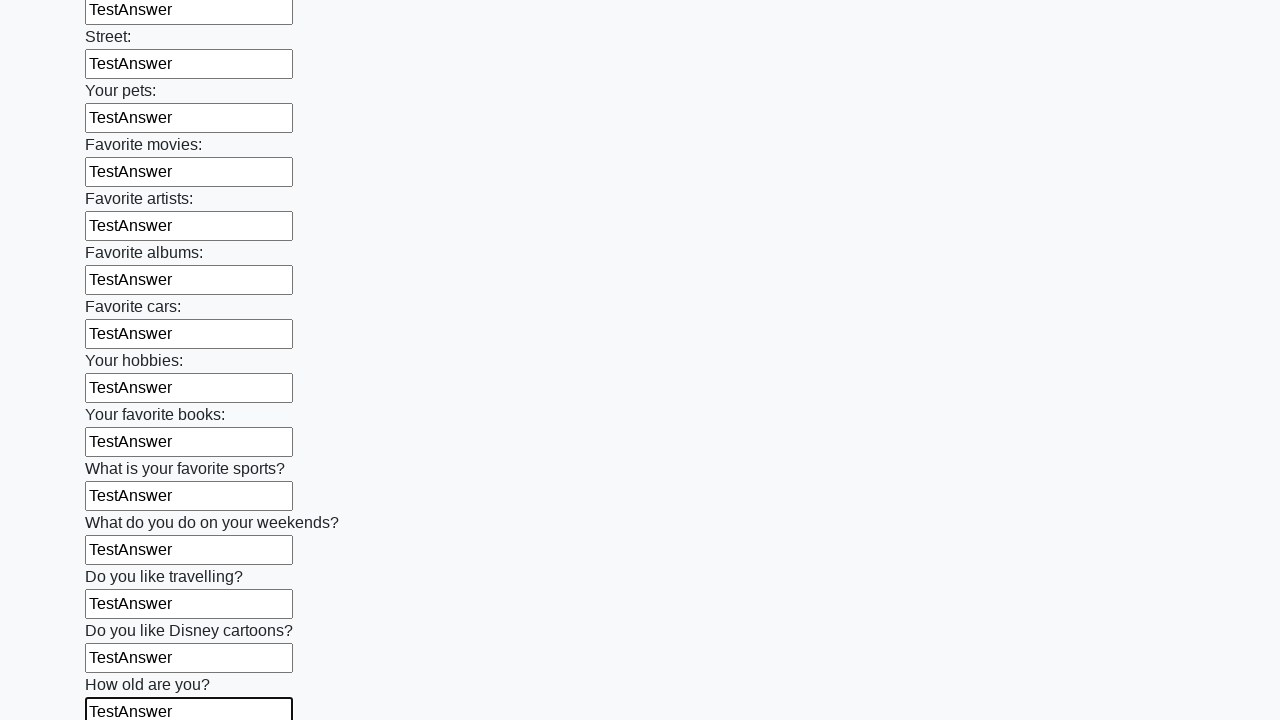

Filled text input field 19 of 100 with 'TestAnswer' on [type="text"] >> nth=18
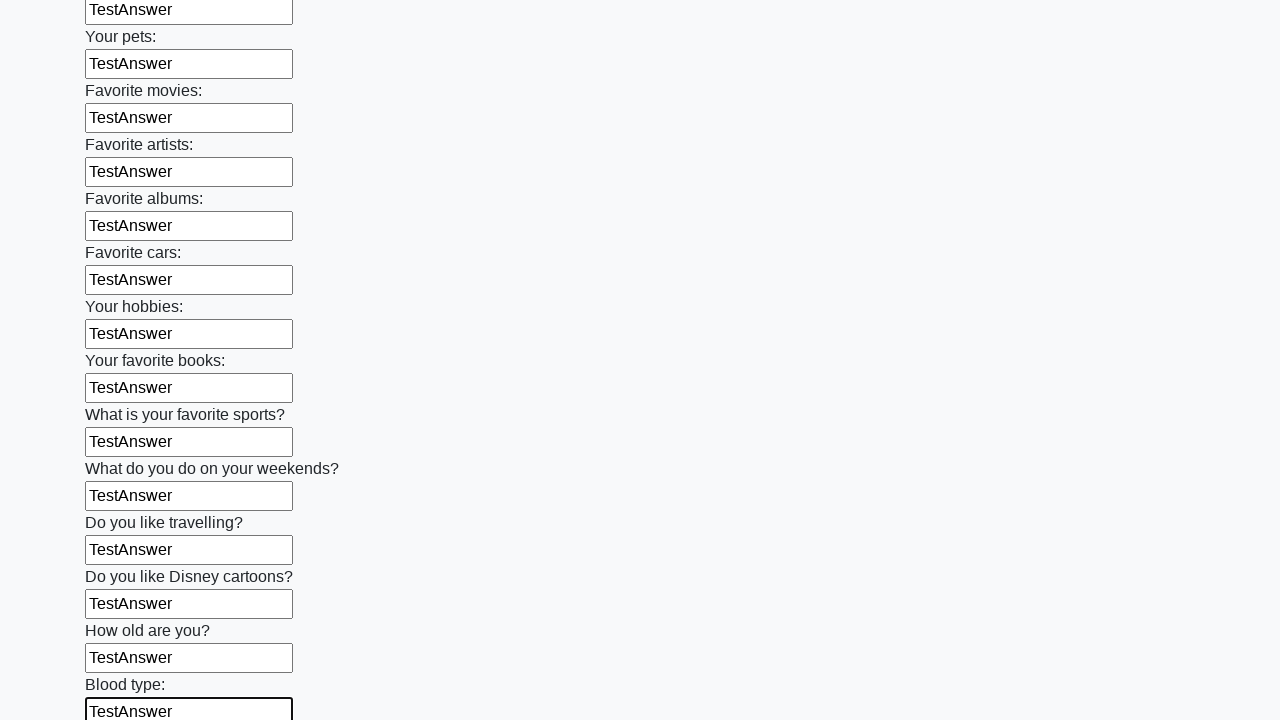

Filled text input field 20 of 100 with 'TestAnswer' on [type="text"] >> nth=19
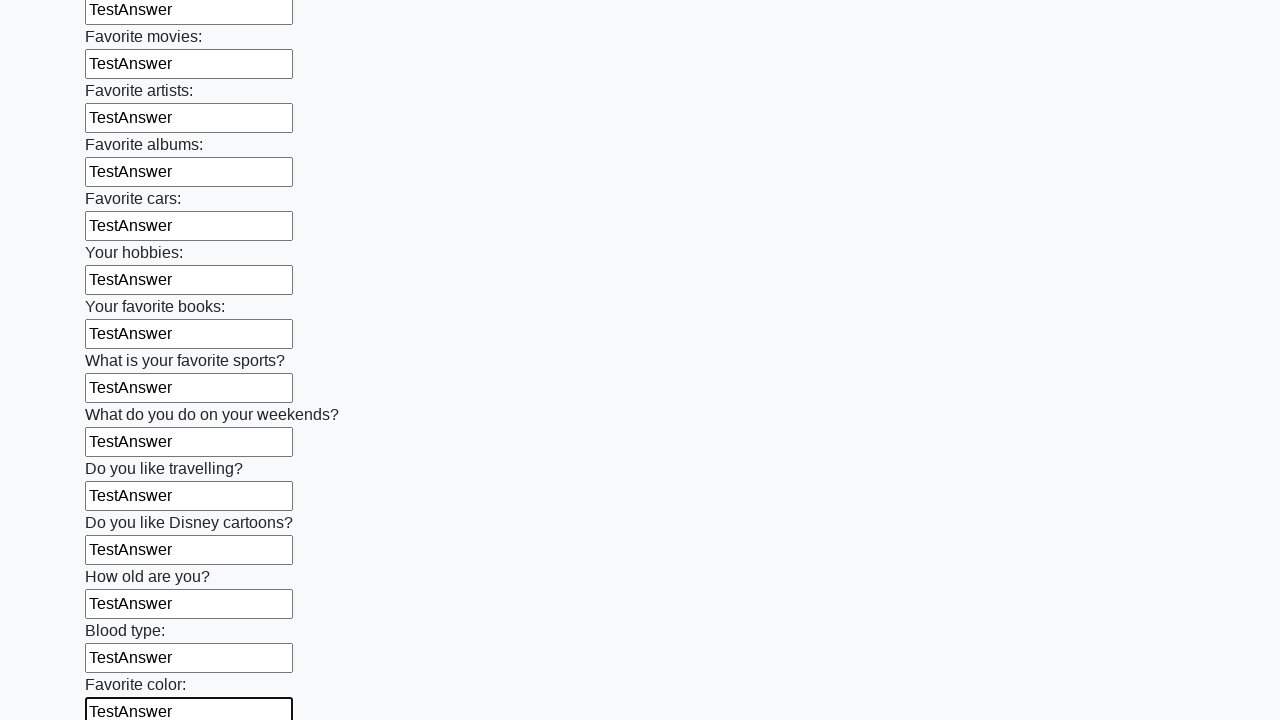

Filled text input field 21 of 100 with 'TestAnswer' on [type="text"] >> nth=20
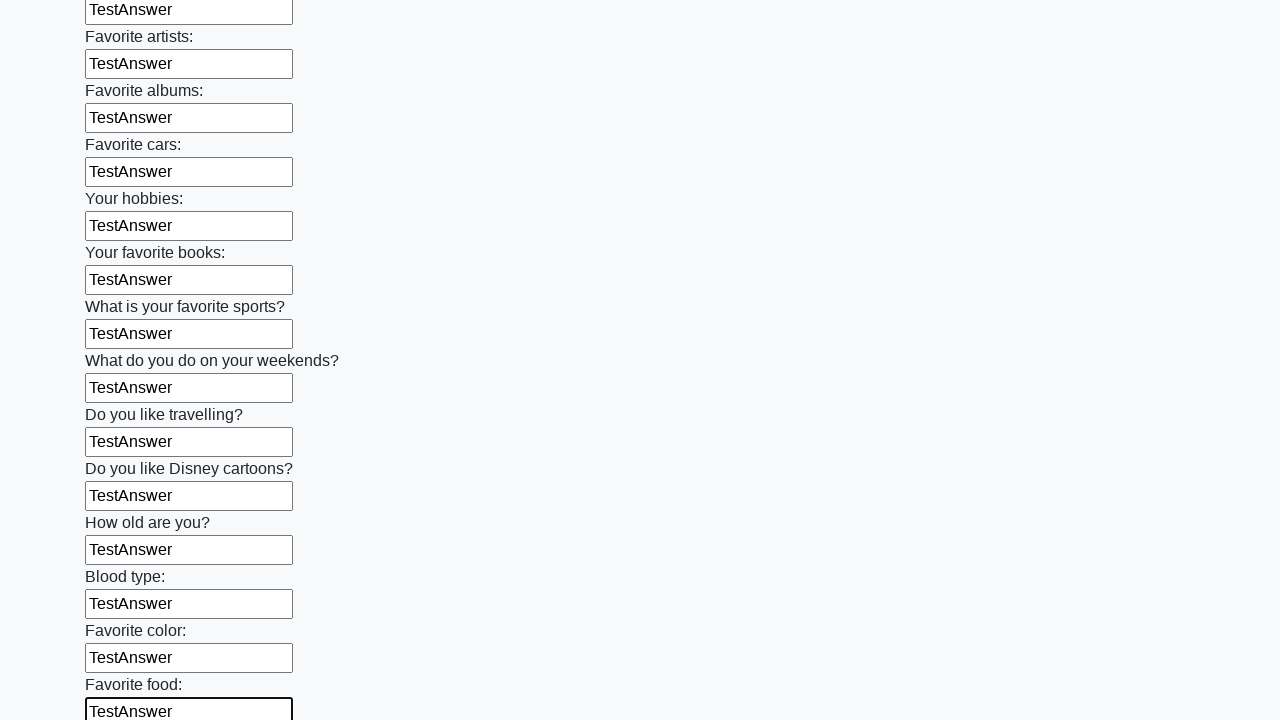

Filled text input field 22 of 100 with 'TestAnswer' on [type="text"] >> nth=21
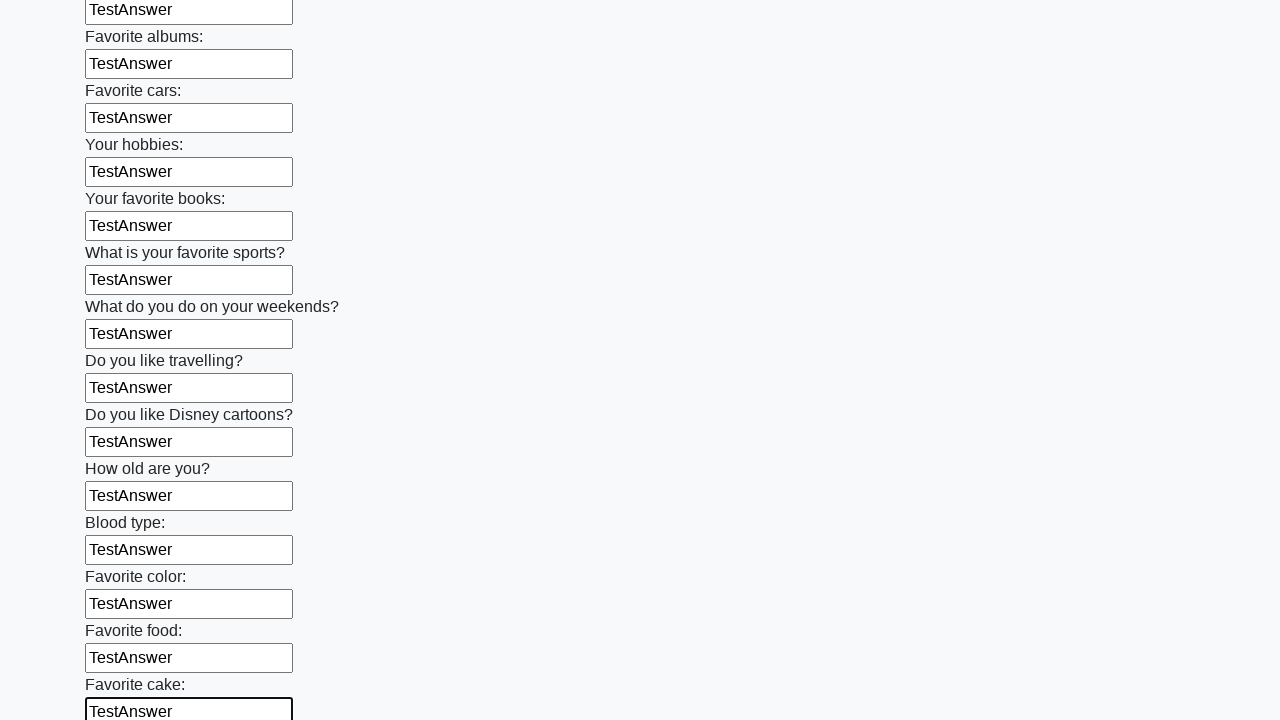

Filled text input field 23 of 100 with 'TestAnswer' on [type="text"] >> nth=22
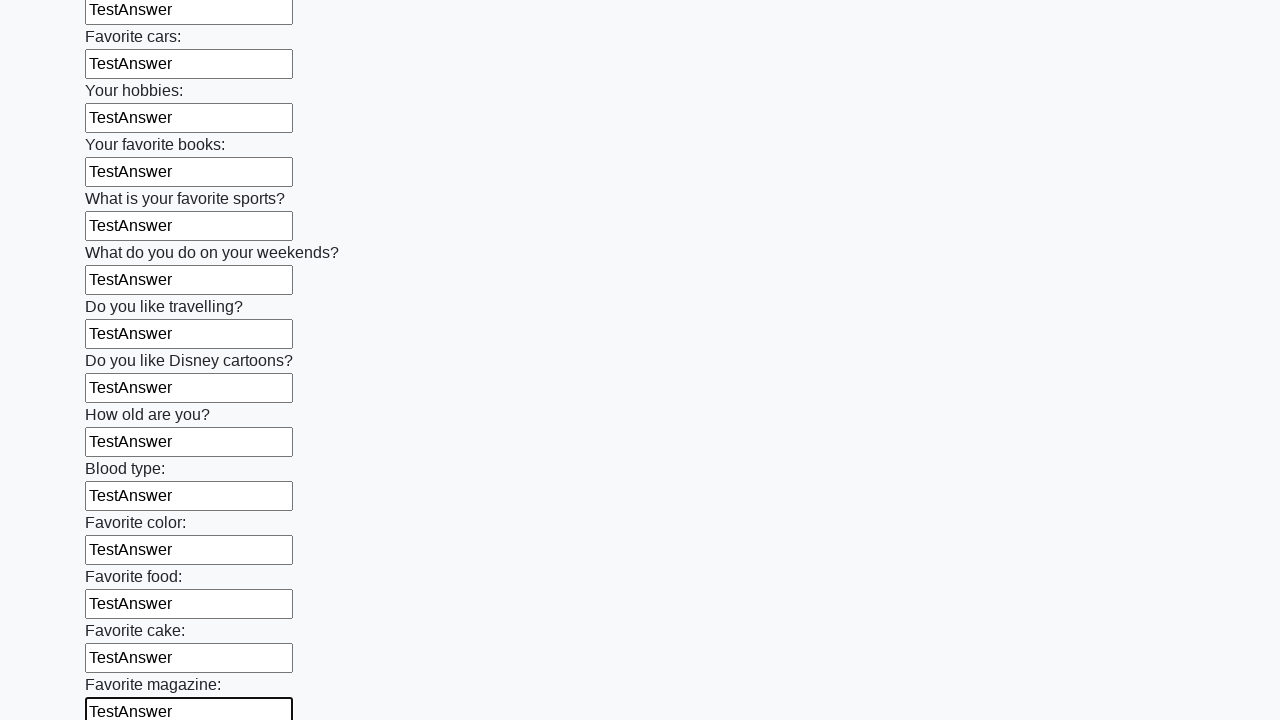

Filled text input field 24 of 100 with 'TestAnswer' on [type="text"] >> nth=23
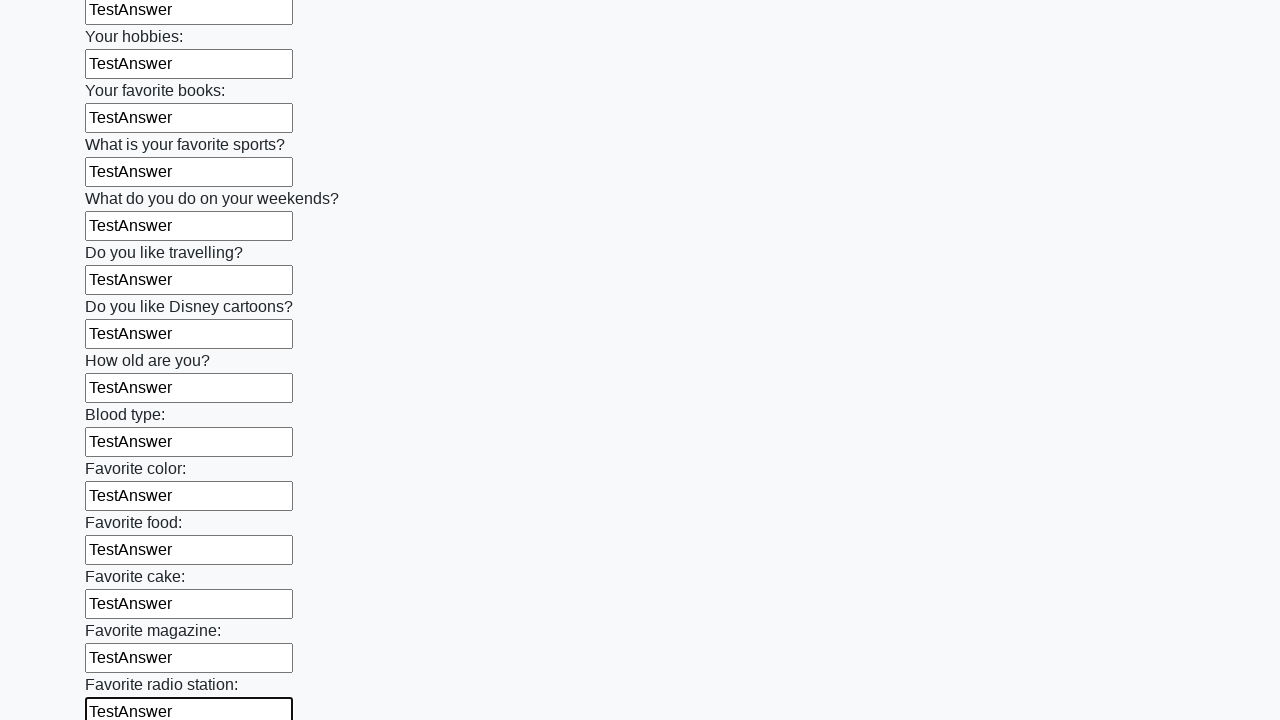

Filled text input field 25 of 100 with 'TestAnswer' on [type="text"] >> nth=24
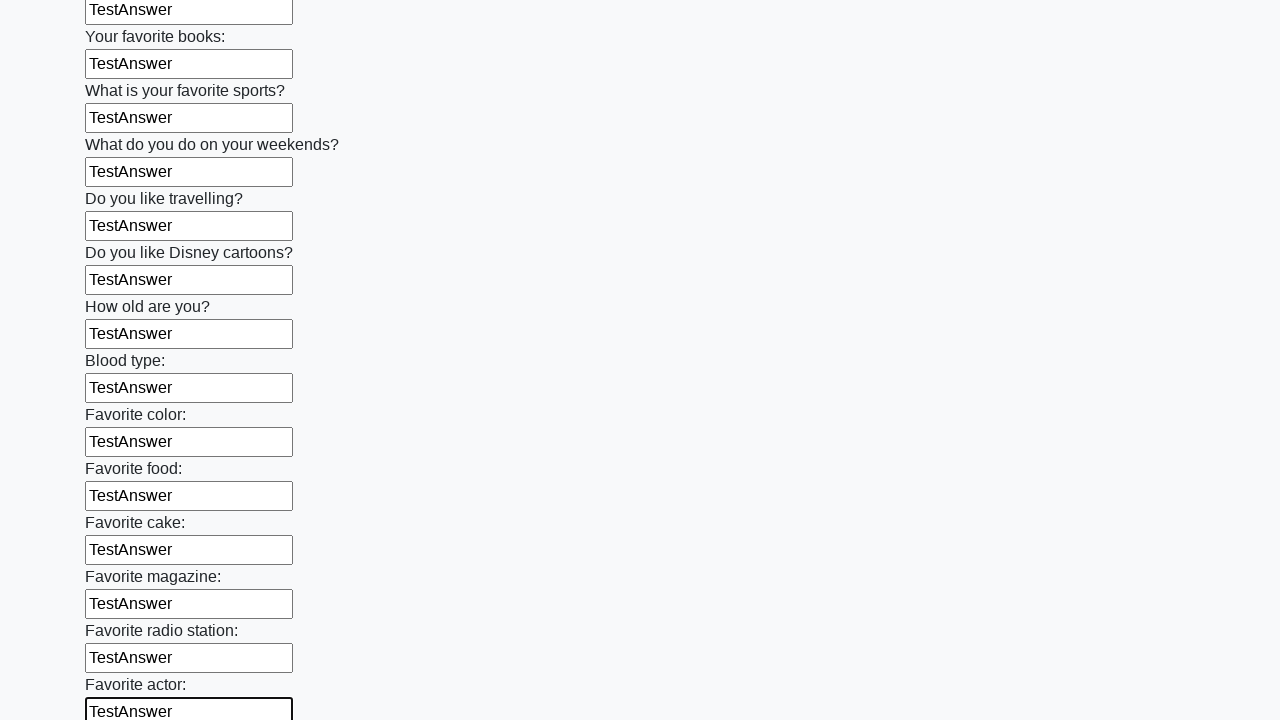

Filled text input field 26 of 100 with 'TestAnswer' on [type="text"] >> nth=25
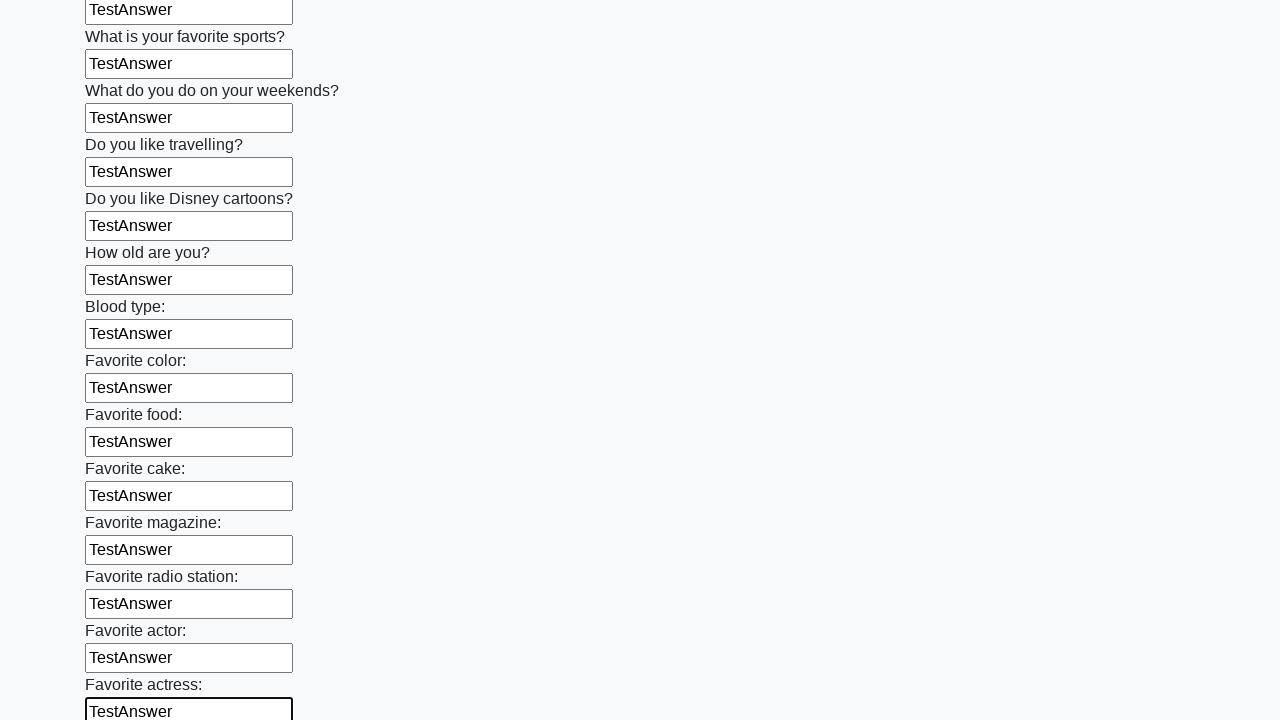

Filled text input field 27 of 100 with 'TestAnswer' on [type="text"] >> nth=26
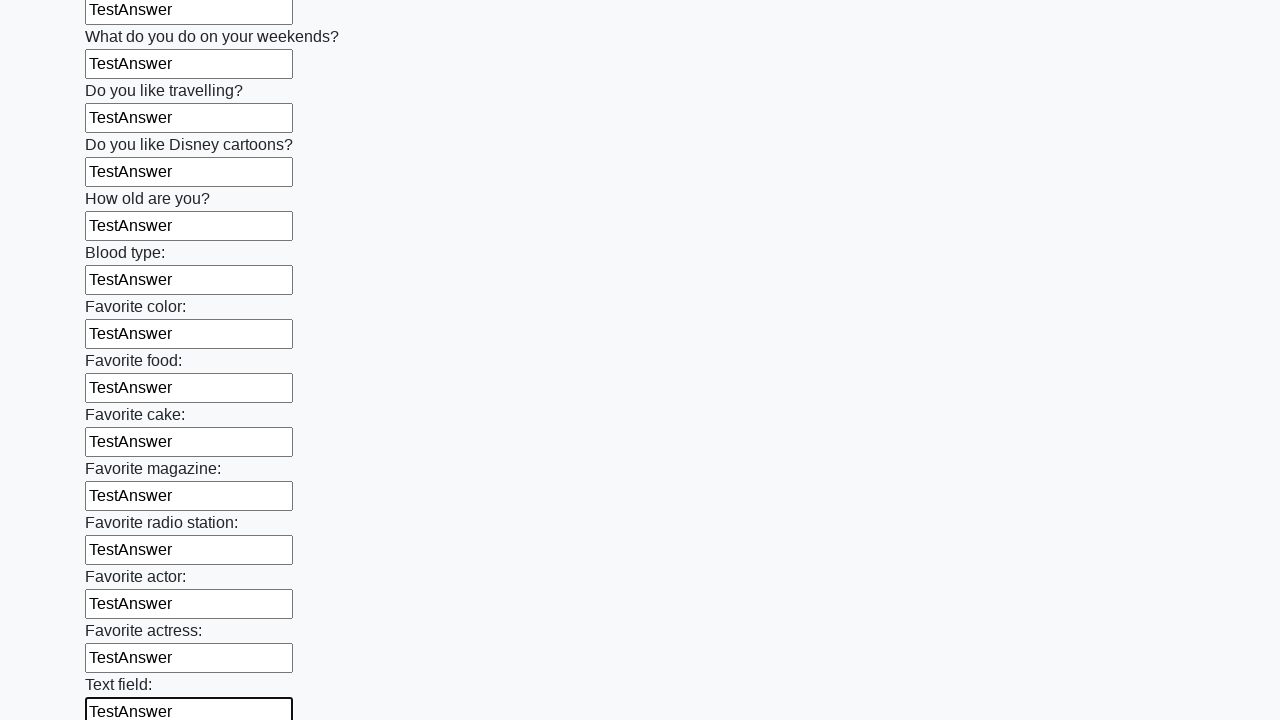

Filled text input field 28 of 100 with 'TestAnswer' on [type="text"] >> nth=27
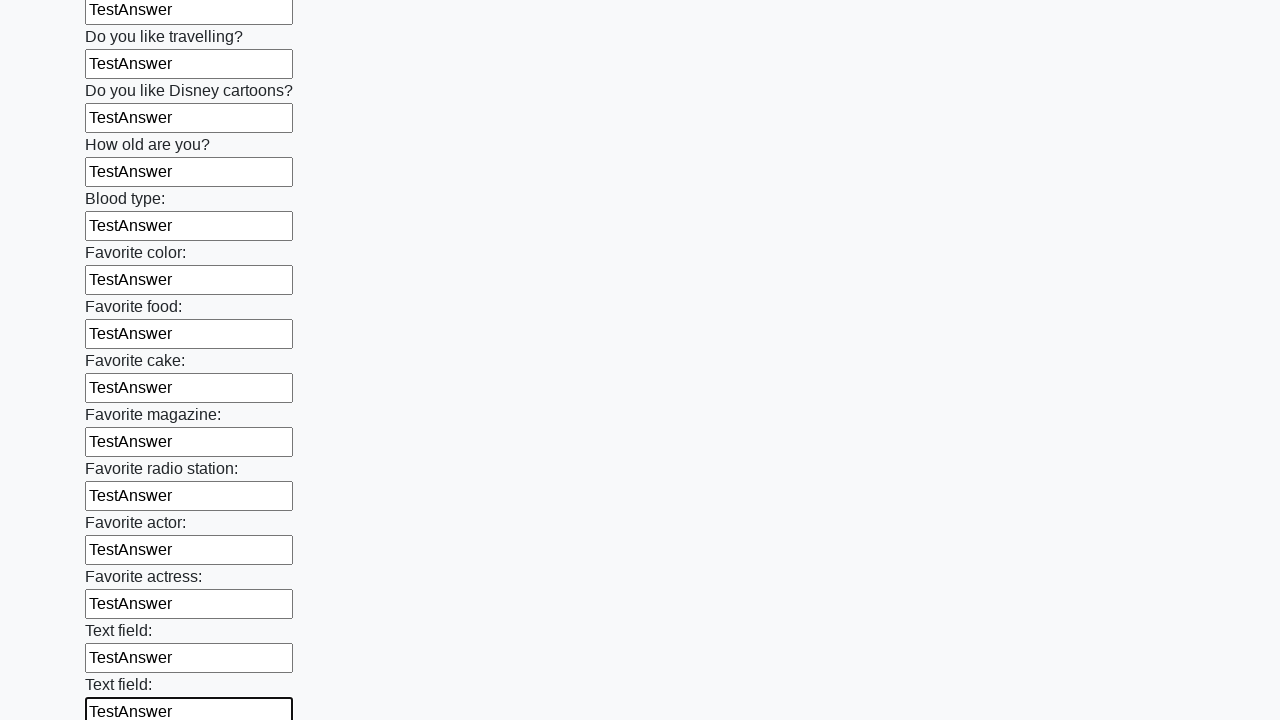

Filled text input field 29 of 100 with 'TestAnswer' on [type="text"] >> nth=28
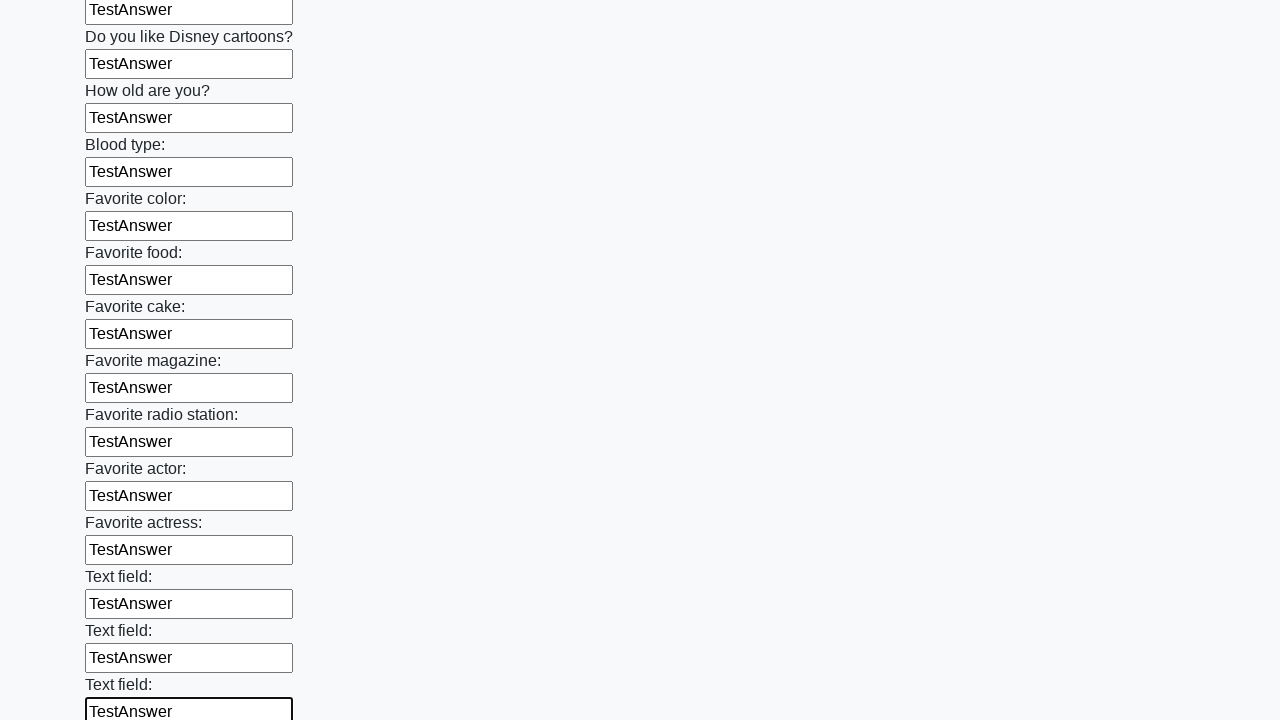

Filled text input field 30 of 100 with 'TestAnswer' on [type="text"] >> nth=29
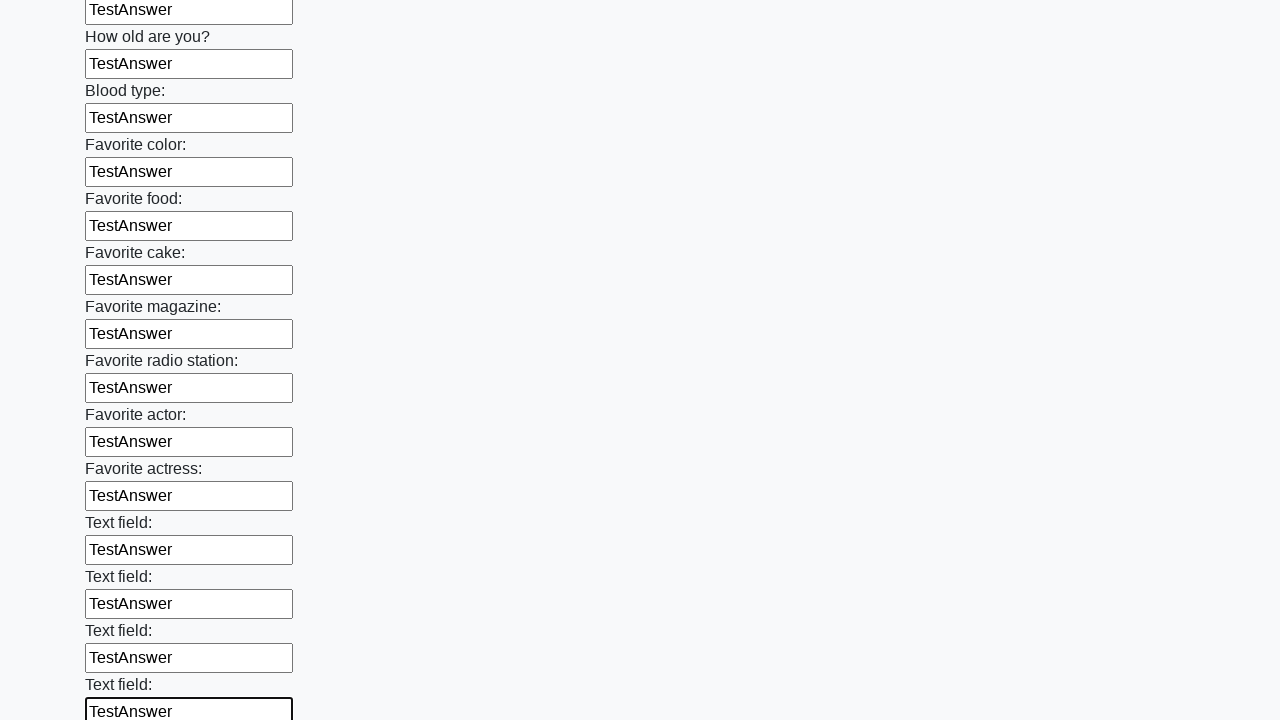

Filled text input field 31 of 100 with 'TestAnswer' on [type="text"] >> nth=30
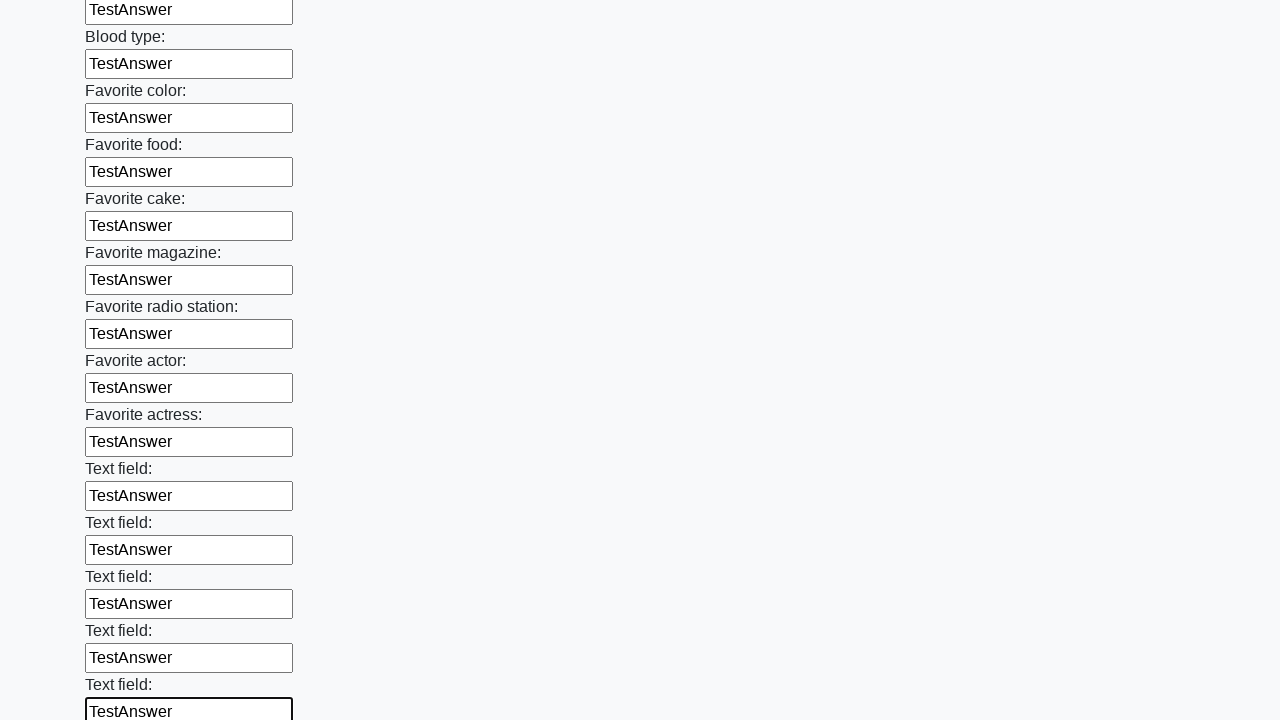

Filled text input field 32 of 100 with 'TestAnswer' on [type="text"] >> nth=31
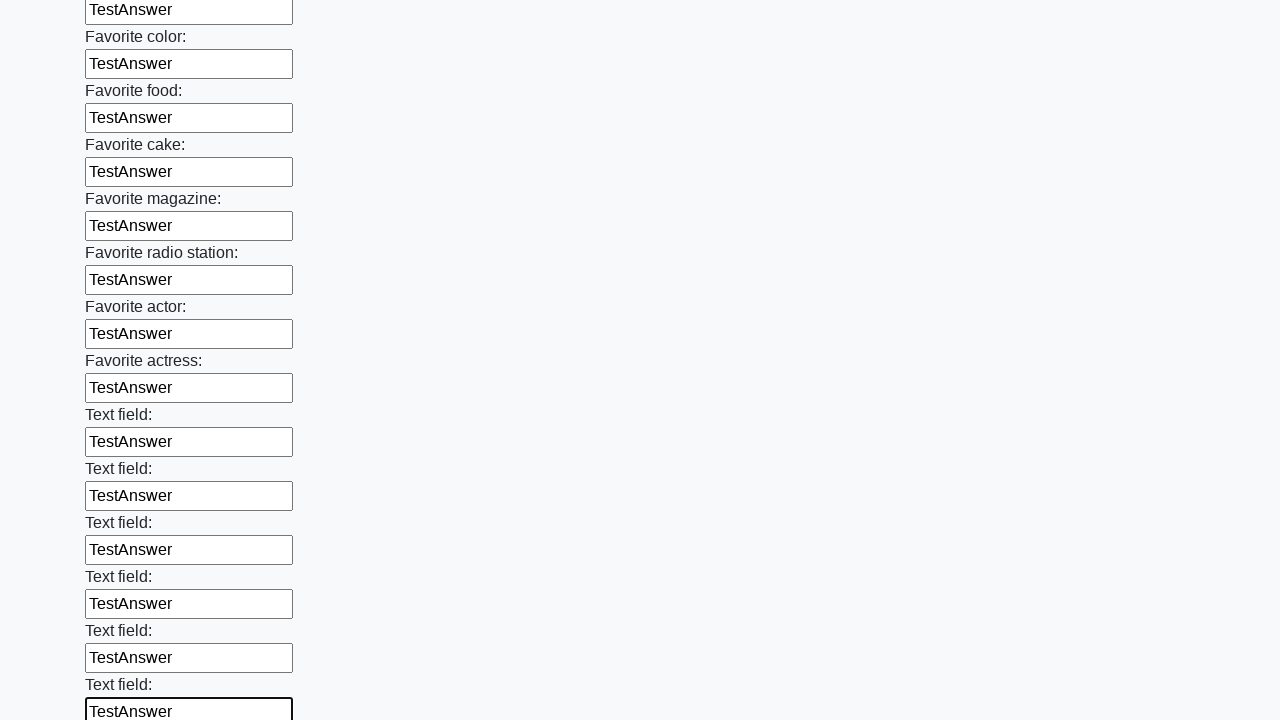

Filled text input field 33 of 100 with 'TestAnswer' on [type="text"] >> nth=32
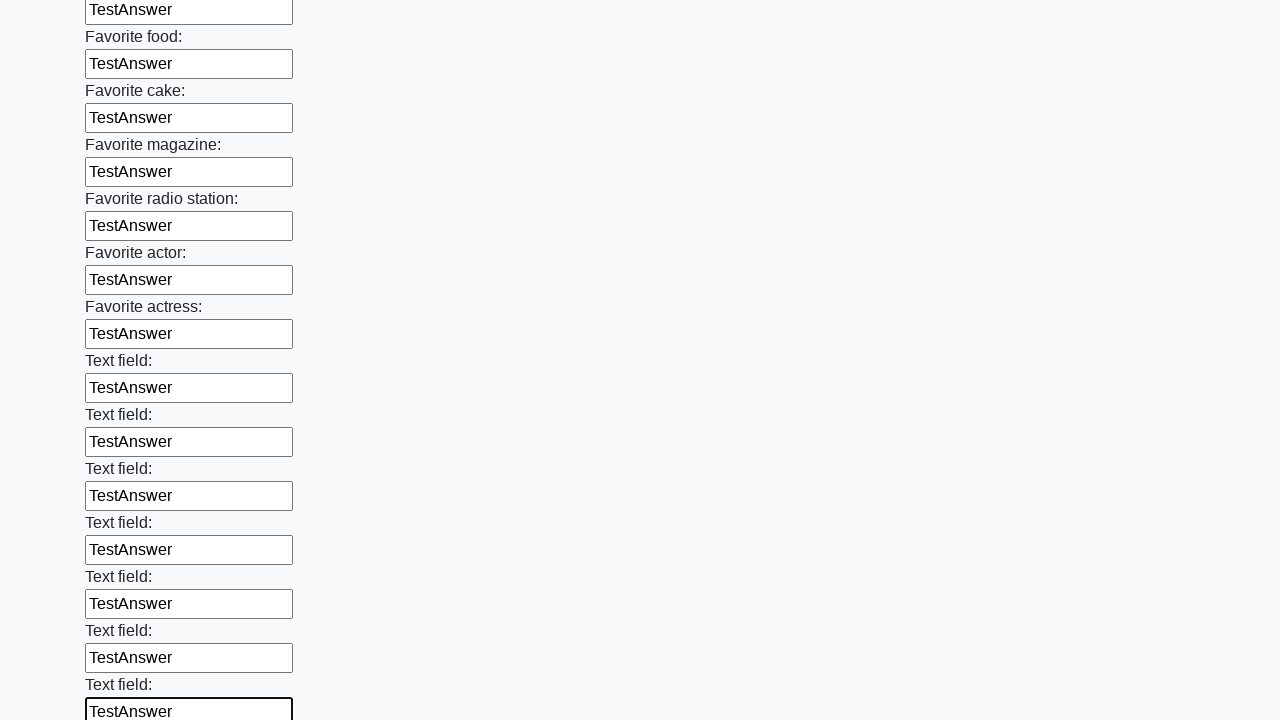

Filled text input field 34 of 100 with 'TestAnswer' on [type="text"] >> nth=33
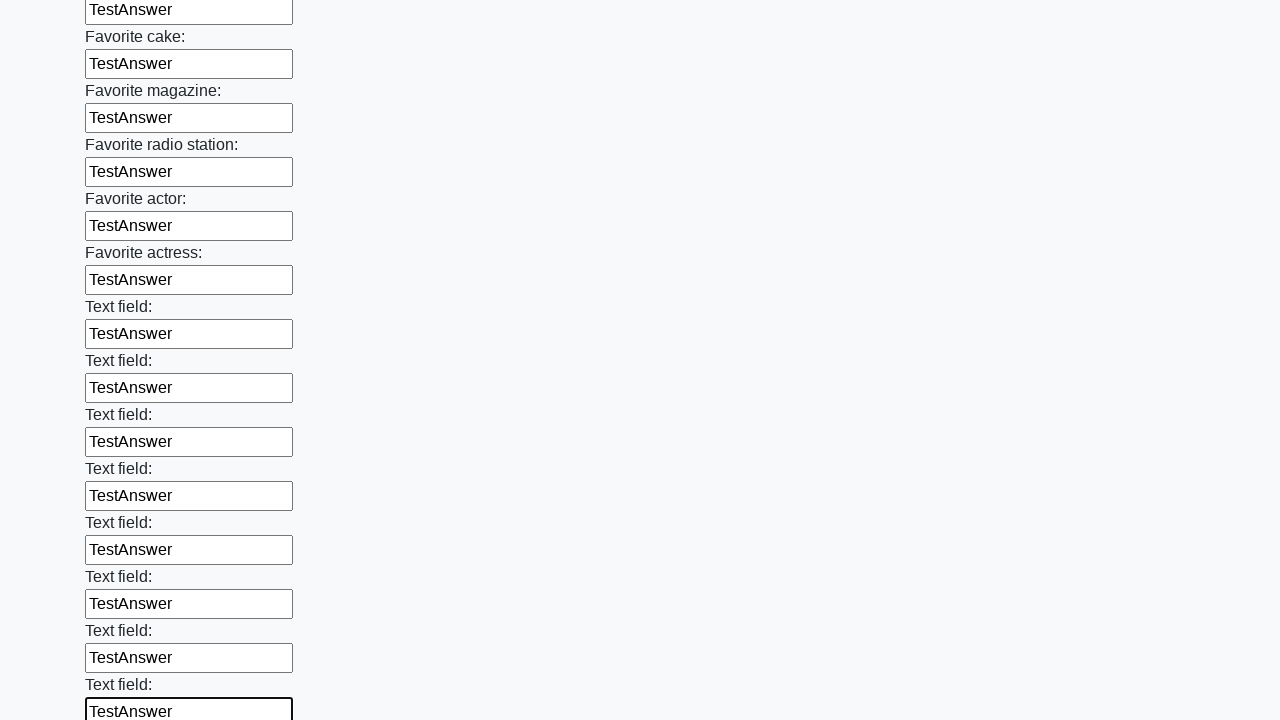

Filled text input field 35 of 100 with 'TestAnswer' on [type="text"] >> nth=34
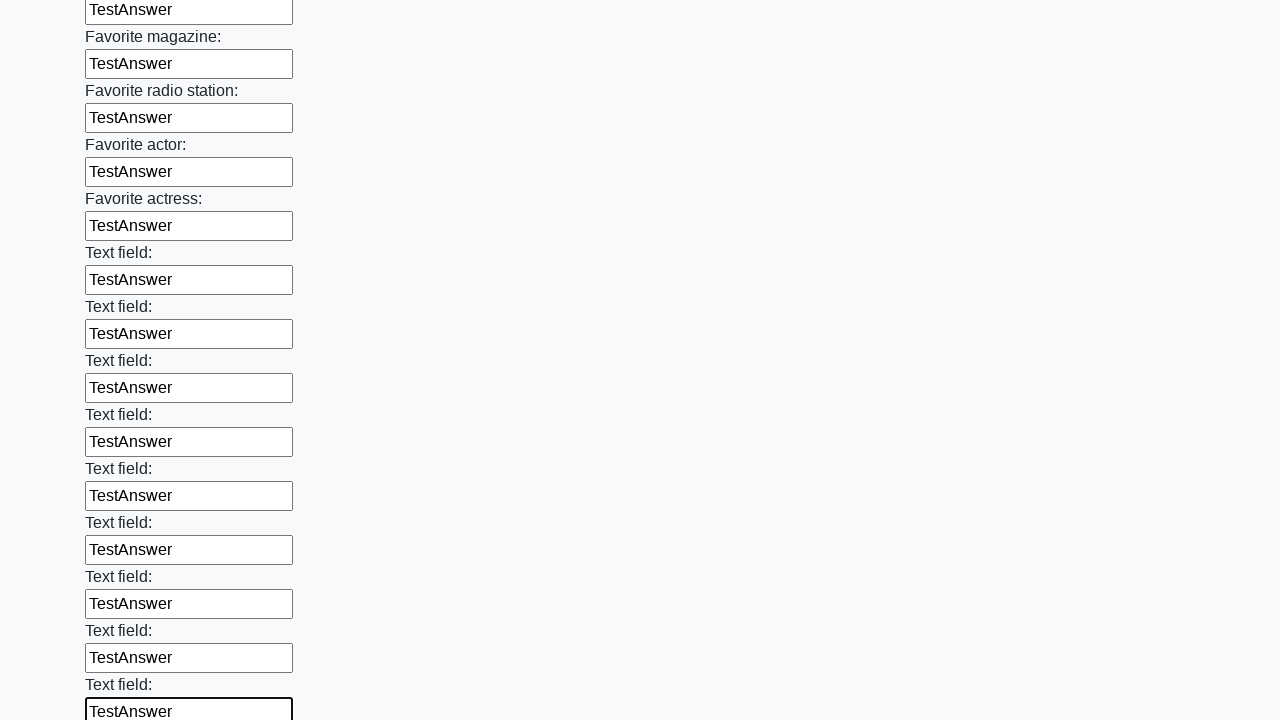

Filled text input field 36 of 100 with 'TestAnswer' on [type="text"] >> nth=35
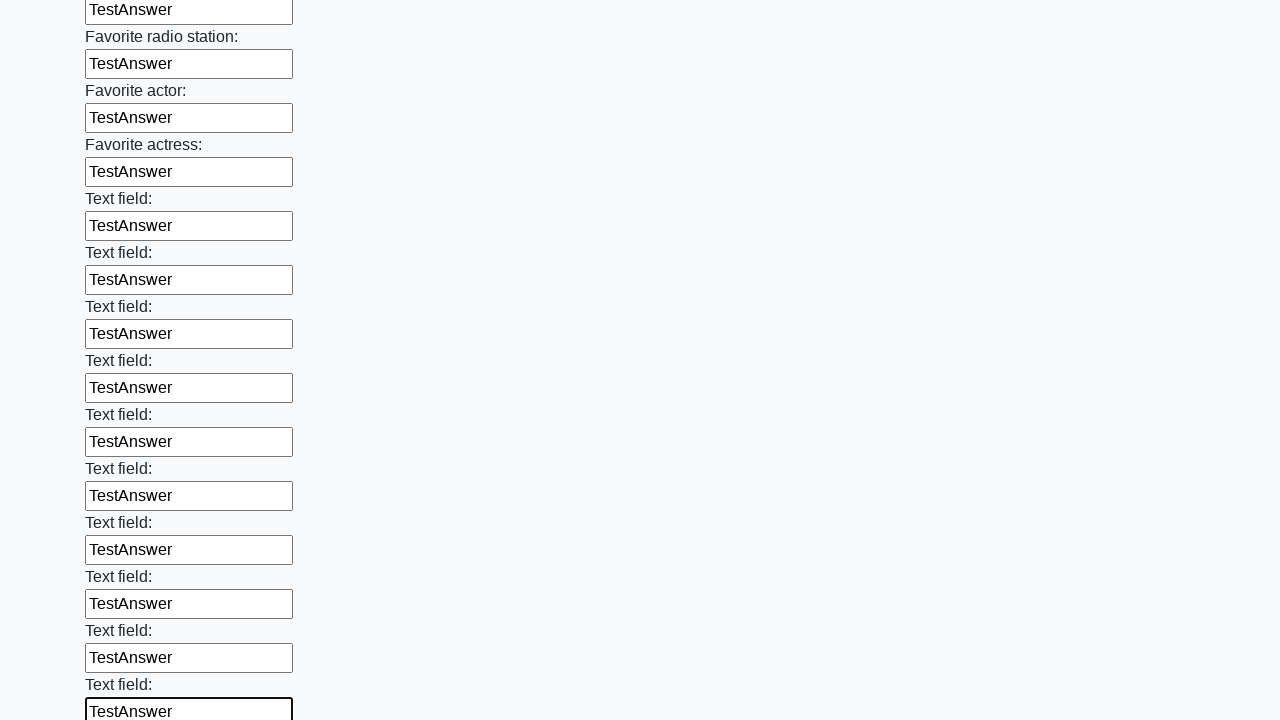

Filled text input field 37 of 100 with 'TestAnswer' on [type="text"] >> nth=36
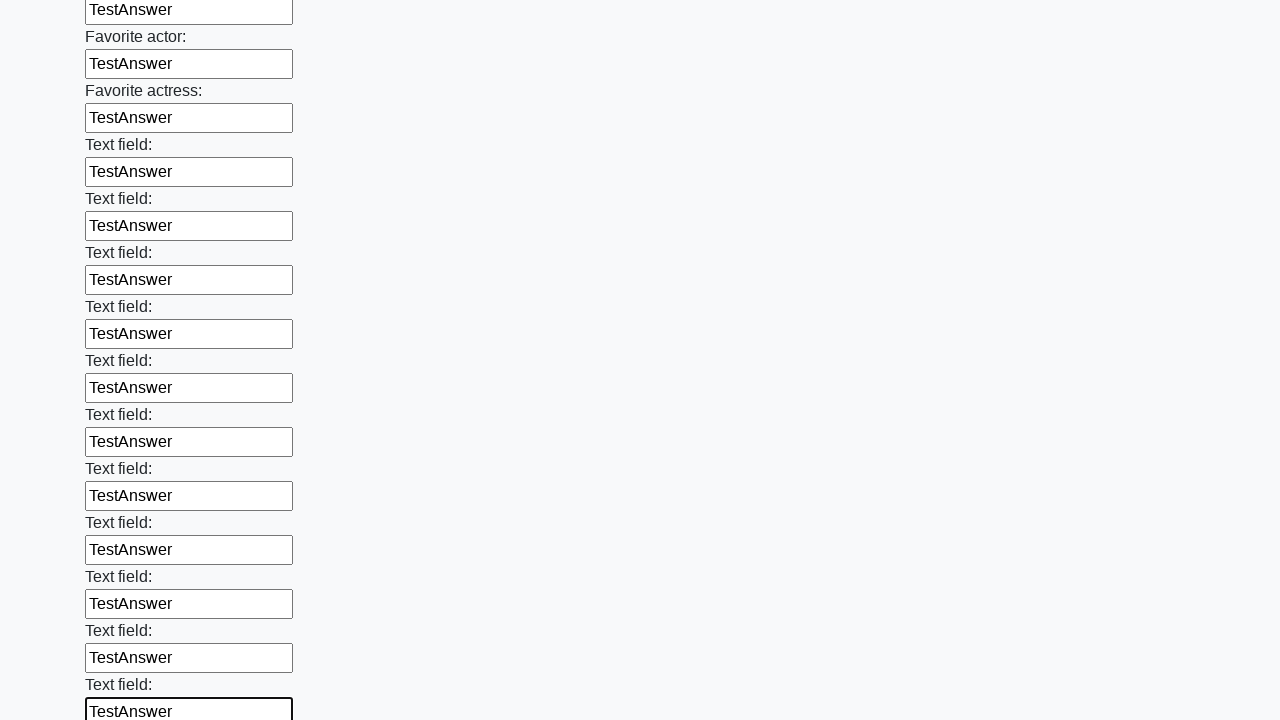

Filled text input field 38 of 100 with 'TestAnswer' on [type="text"] >> nth=37
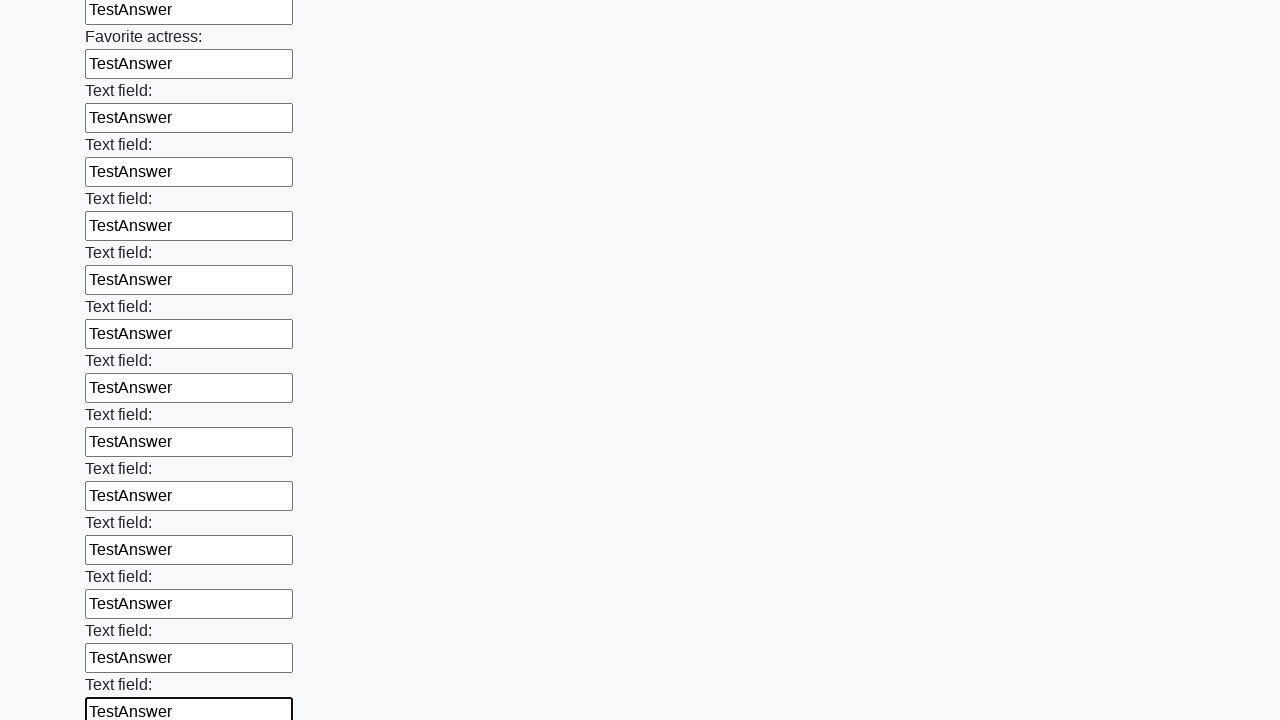

Filled text input field 39 of 100 with 'TestAnswer' on [type="text"] >> nth=38
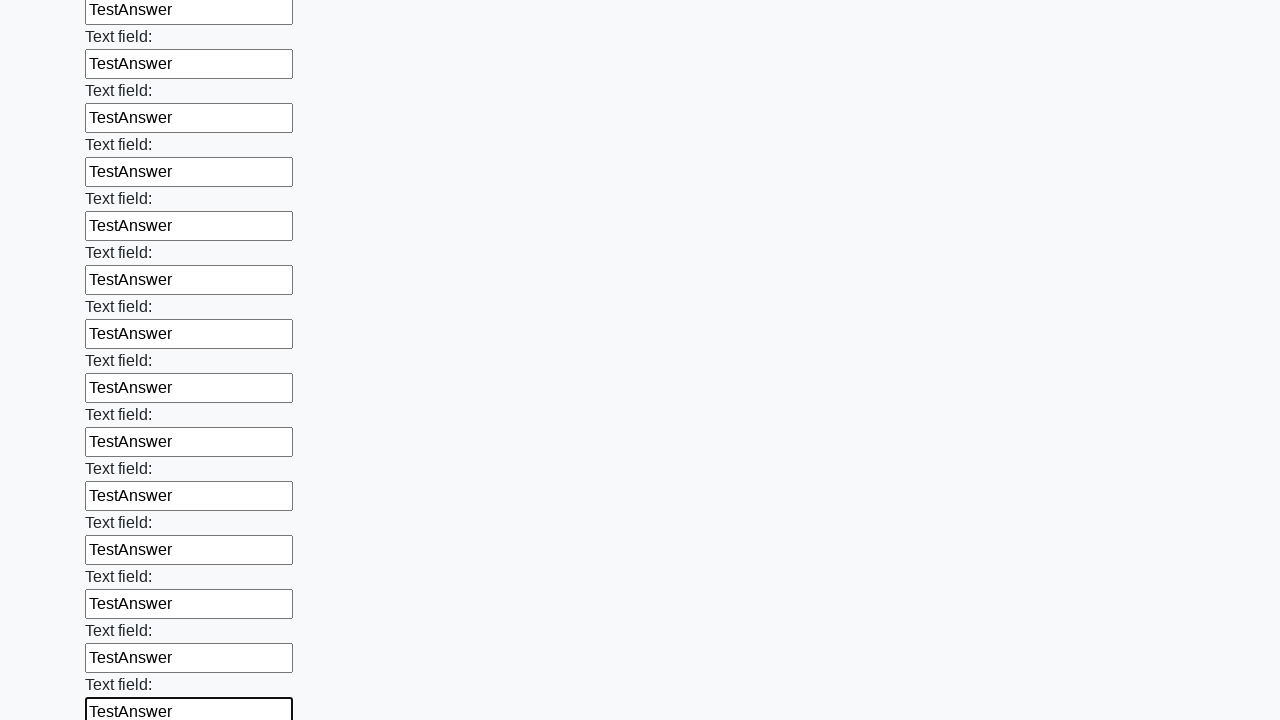

Filled text input field 40 of 100 with 'TestAnswer' on [type="text"] >> nth=39
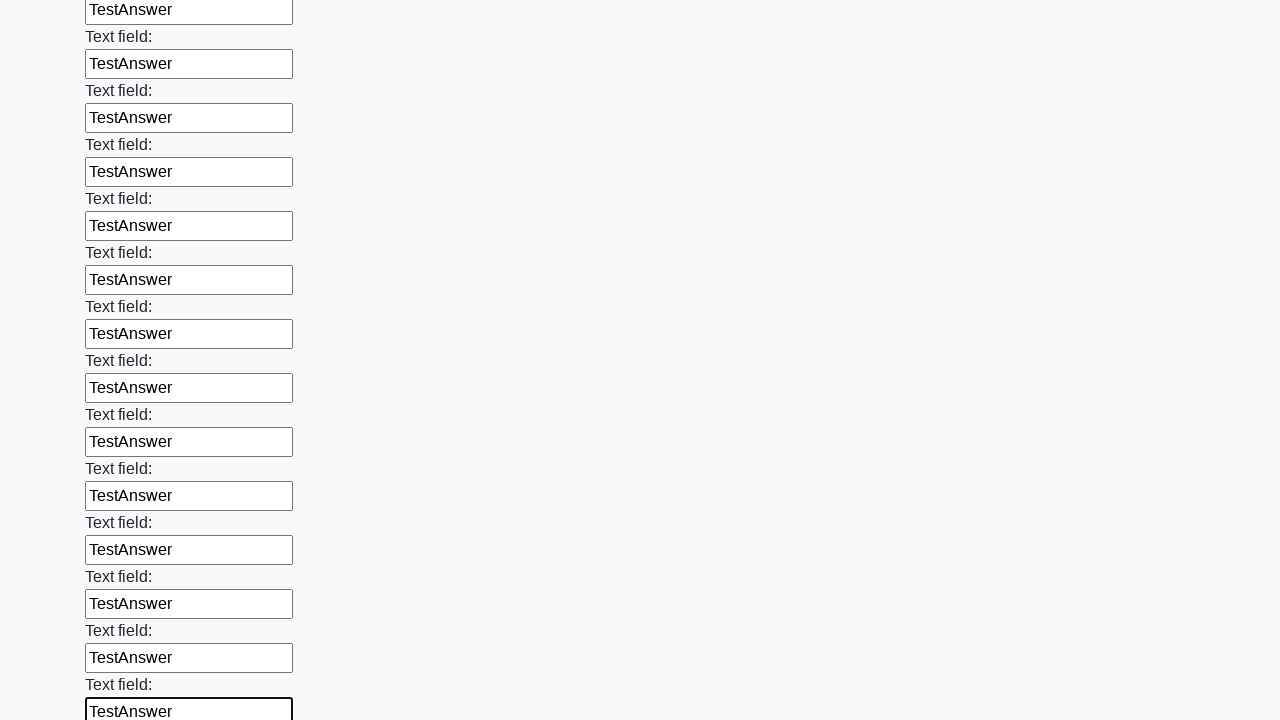

Filled text input field 41 of 100 with 'TestAnswer' on [type="text"] >> nth=40
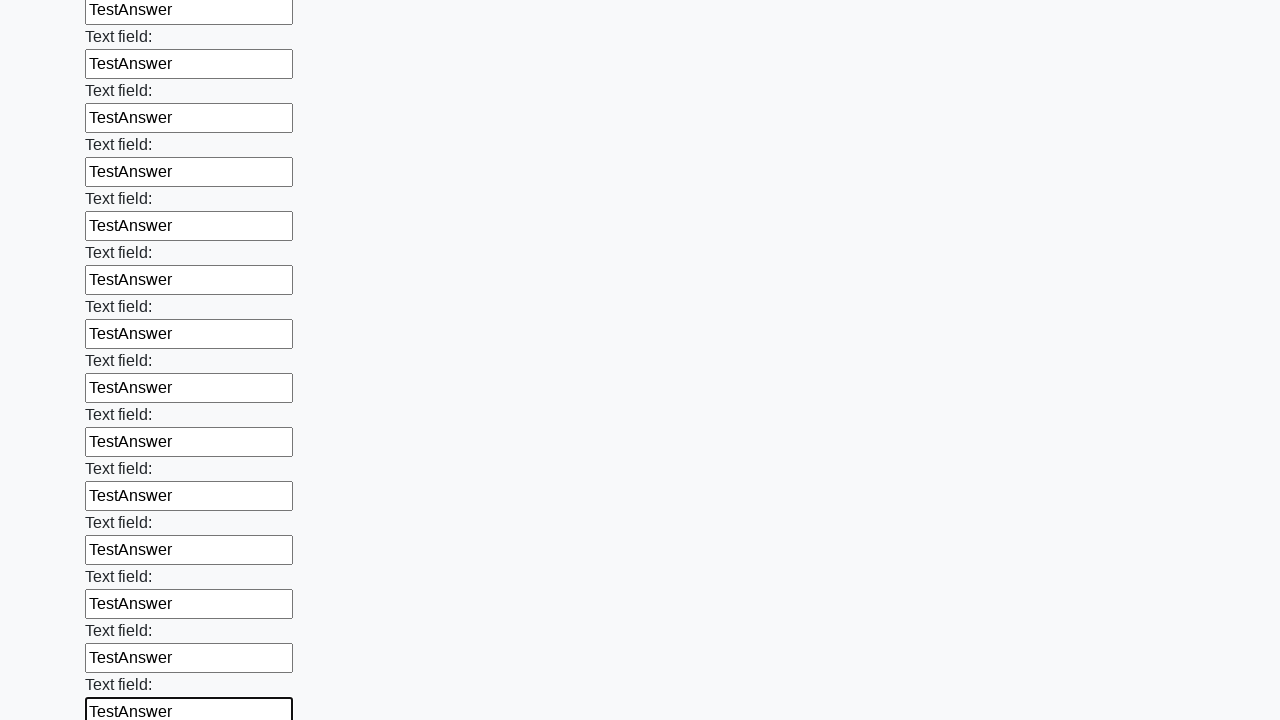

Filled text input field 42 of 100 with 'TestAnswer' on [type="text"] >> nth=41
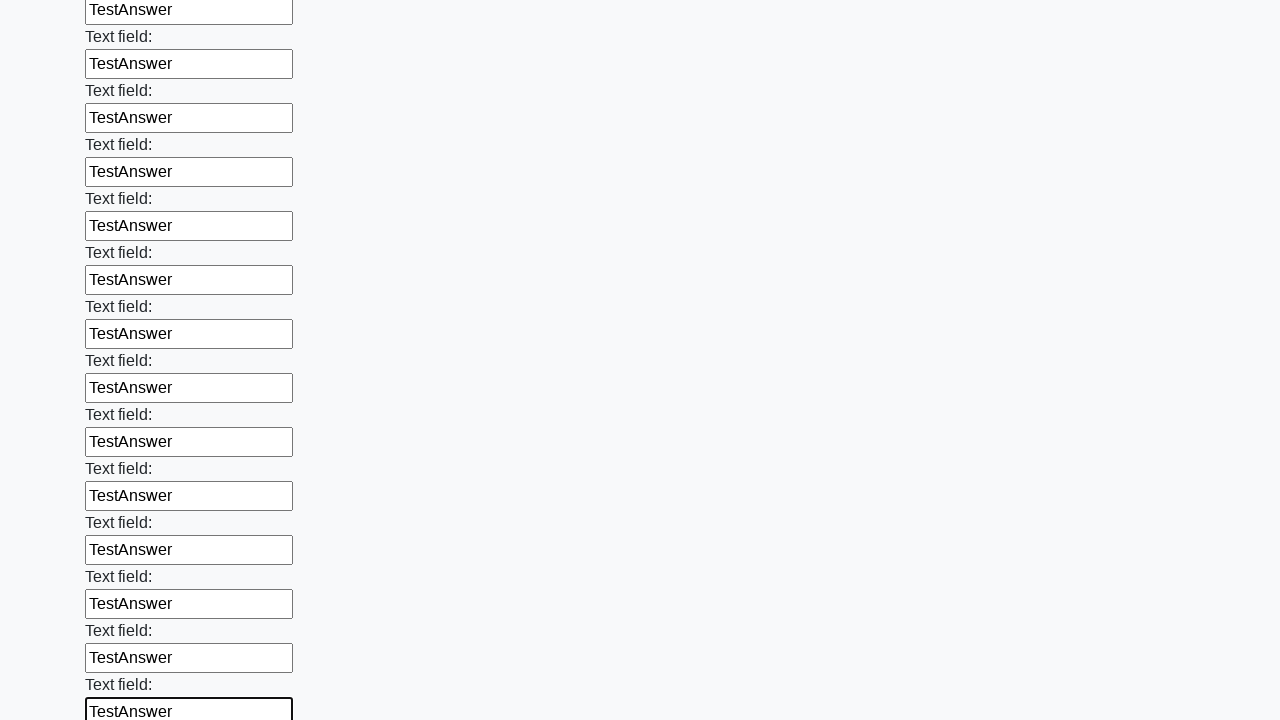

Filled text input field 43 of 100 with 'TestAnswer' on [type="text"] >> nth=42
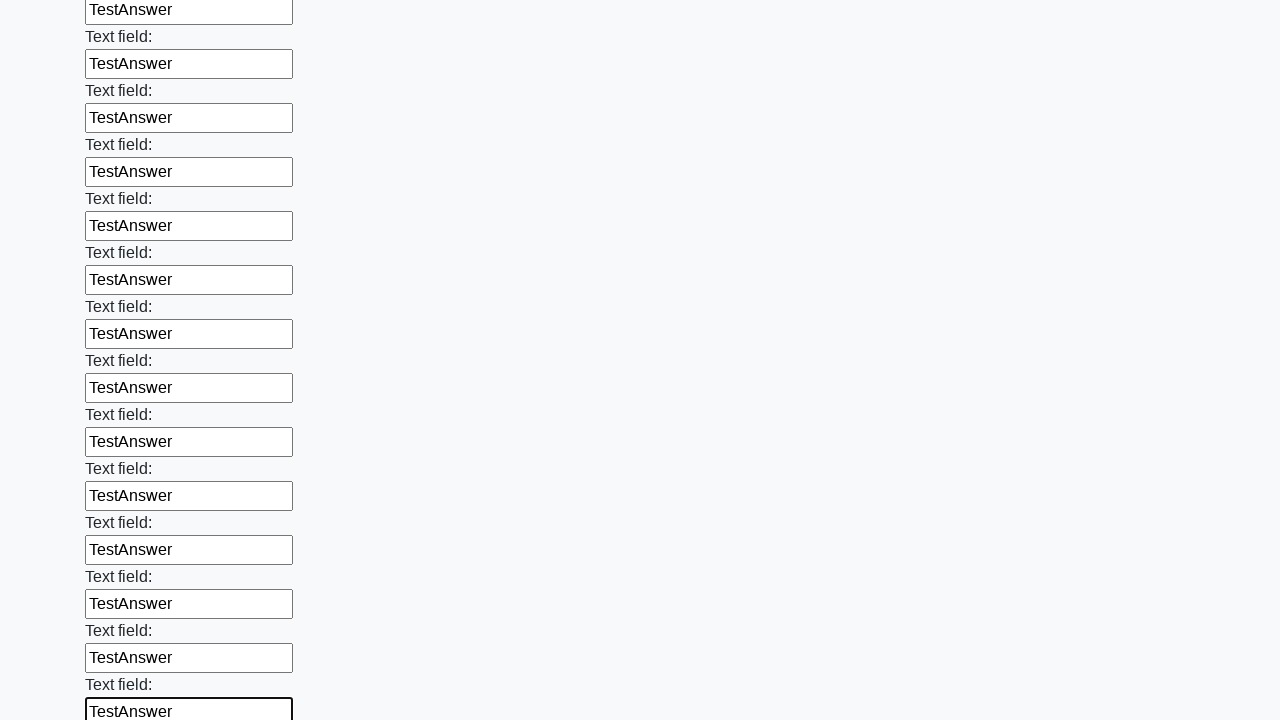

Filled text input field 44 of 100 with 'TestAnswer' on [type="text"] >> nth=43
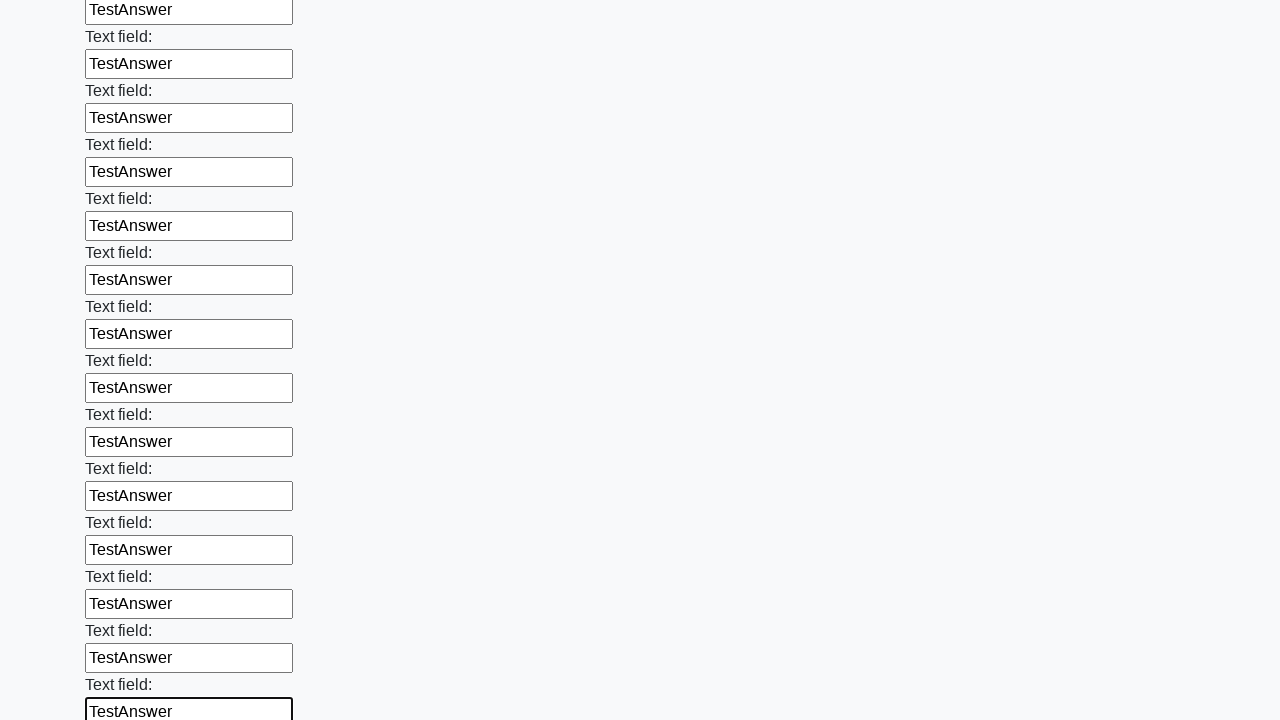

Filled text input field 45 of 100 with 'TestAnswer' on [type="text"] >> nth=44
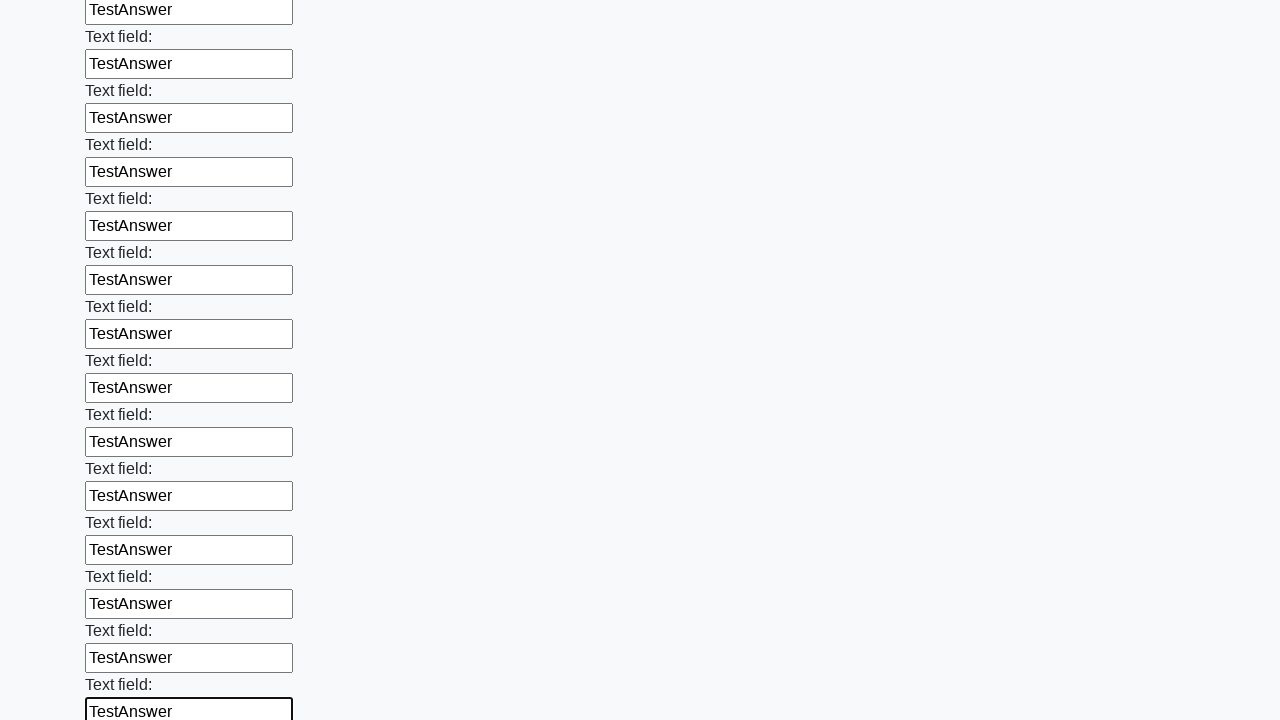

Filled text input field 46 of 100 with 'TestAnswer' on [type="text"] >> nth=45
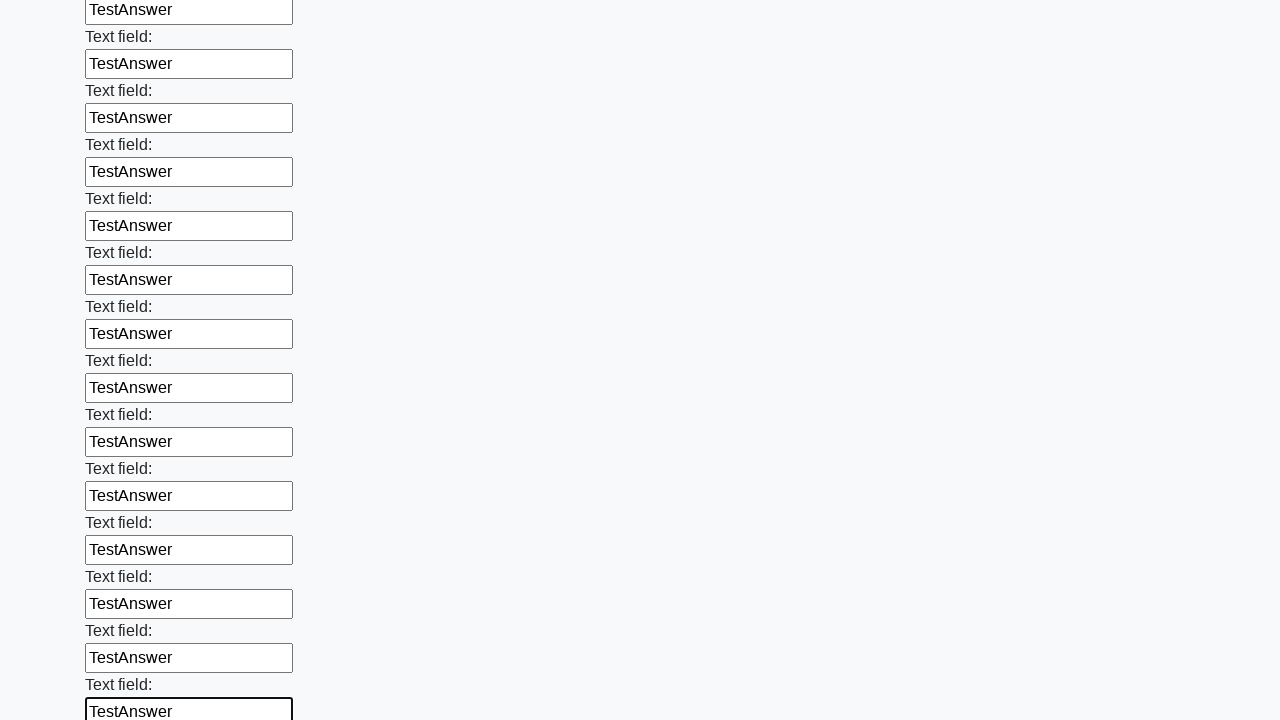

Filled text input field 47 of 100 with 'TestAnswer' on [type="text"] >> nth=46
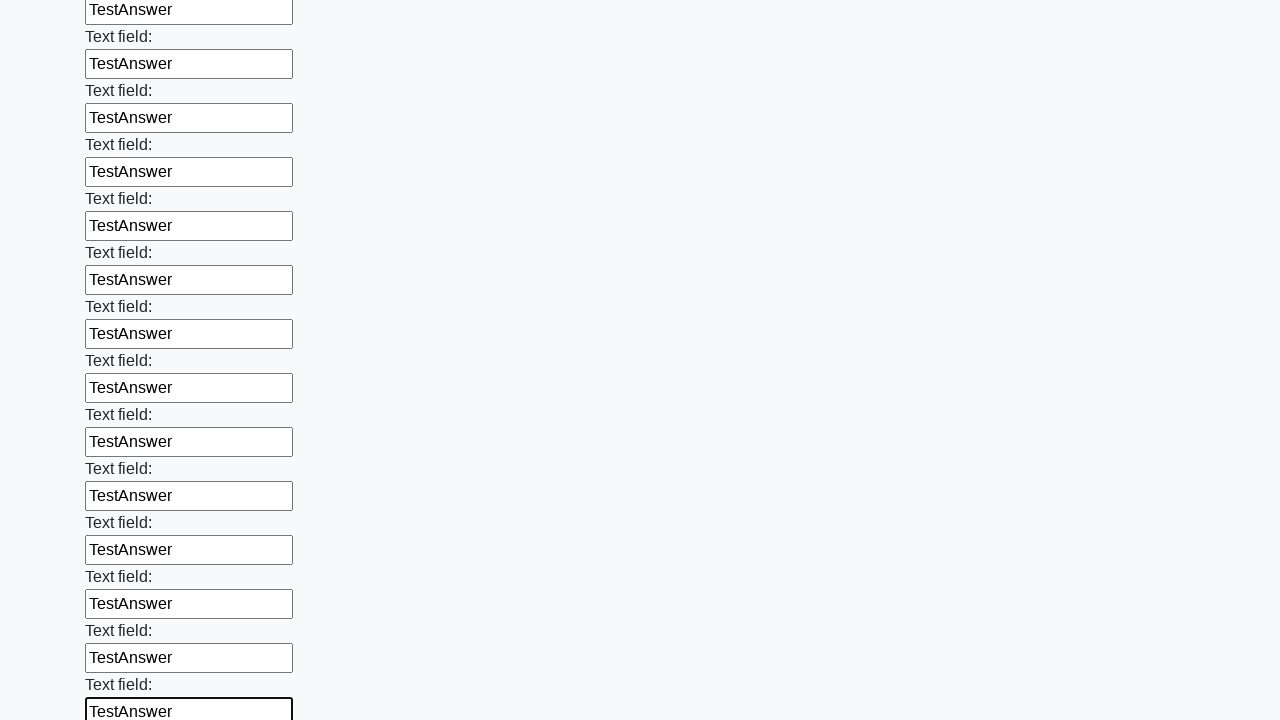

Filled text input field 48 of 100 with 'TestAnswer' on [type="text"] >> nth=47
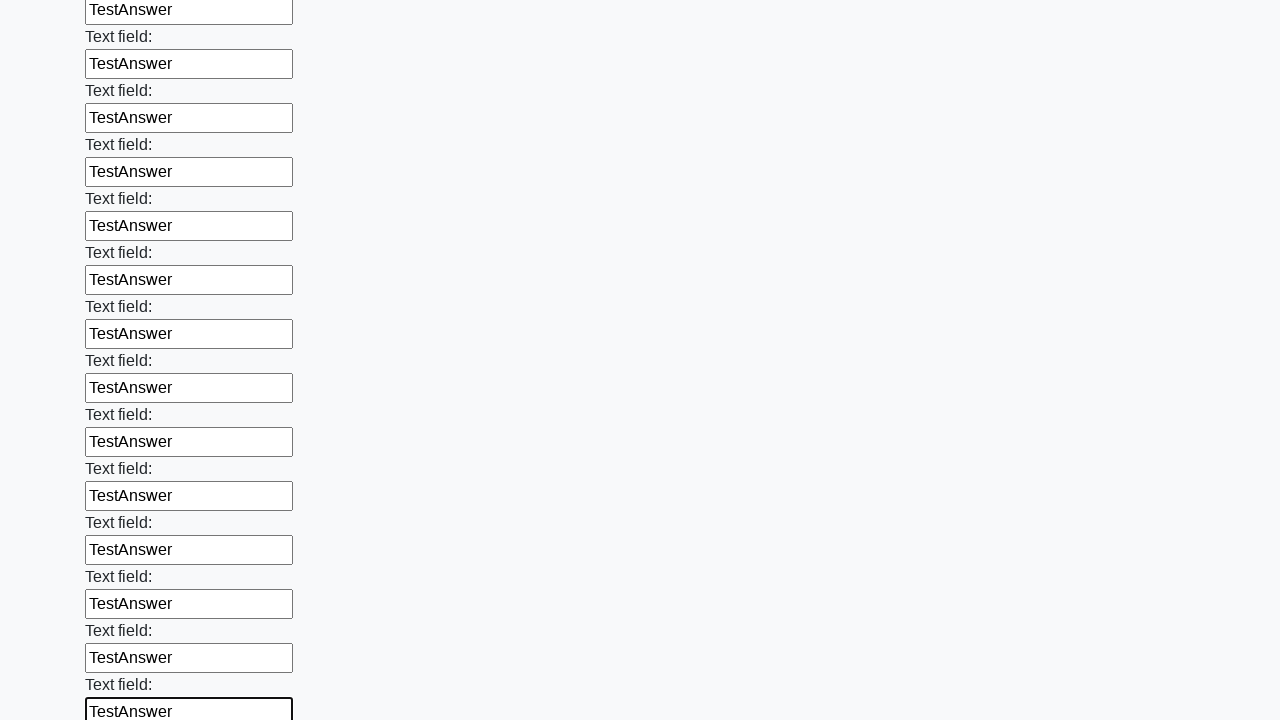

Filled text input field 49 of 100 with 'TestAnswer' on [type="text"] >> nth=48
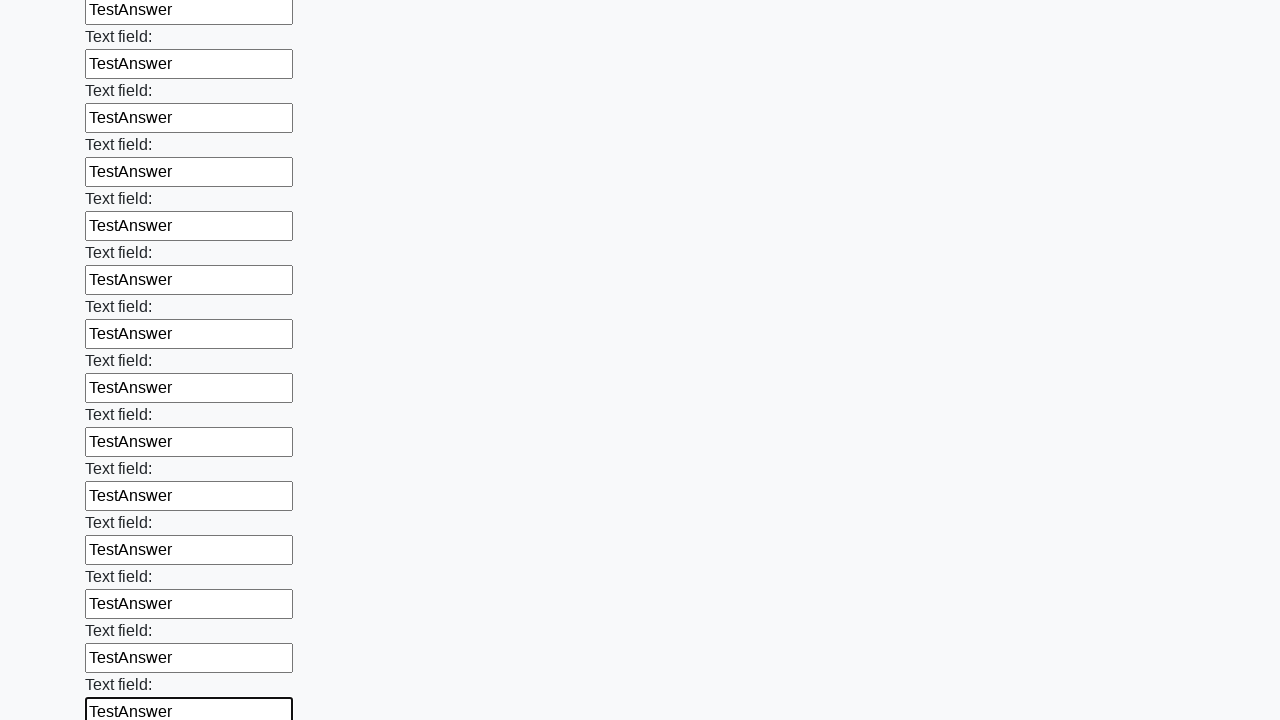

Filled text input field 50 of 100 with 'TestAnswer' on [type="text"] >> nth=49
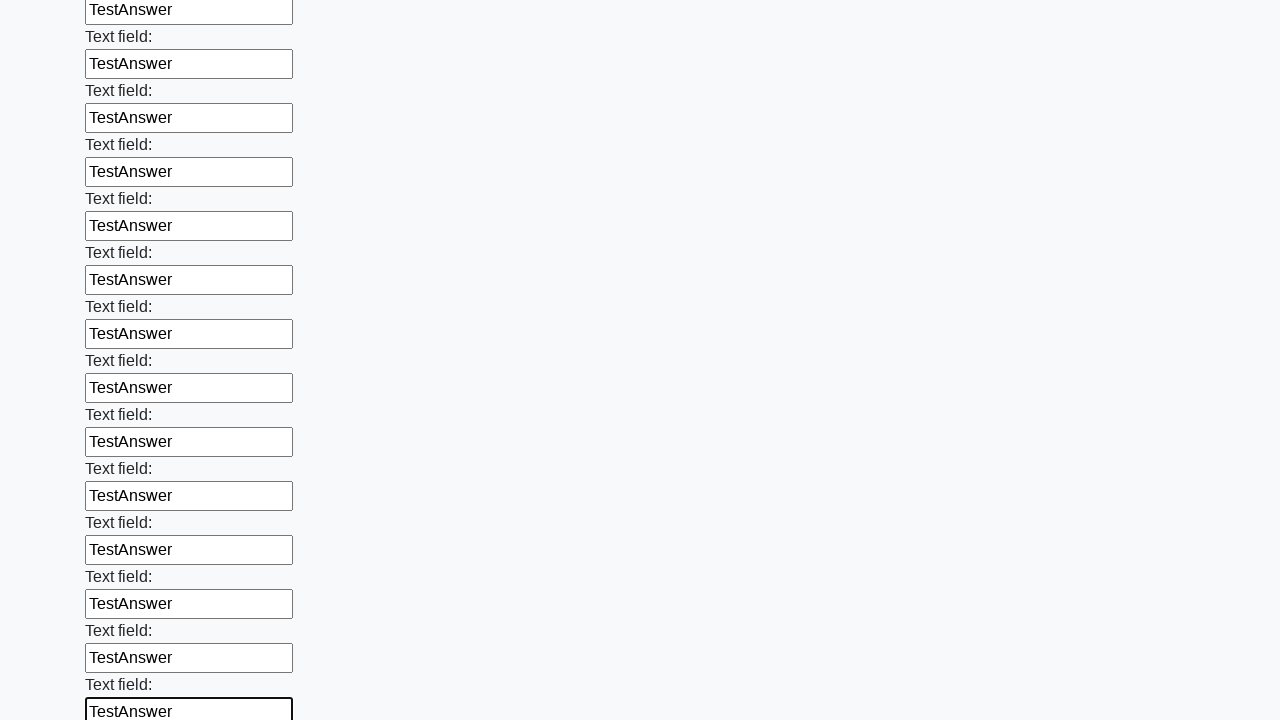

Filled text input field 51 of 100 with 'TestAnswer' on [type="text"] >> nth=50
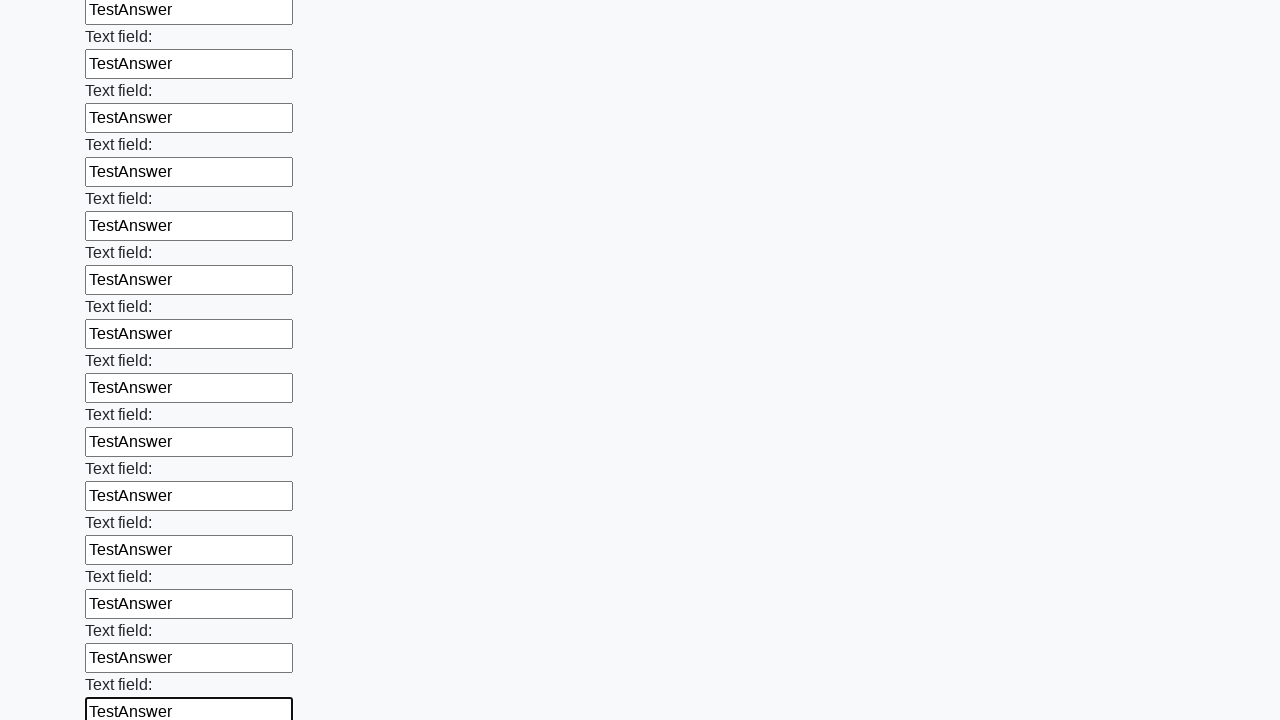

Filled text input field 52 of 100 with 'TestAnswer' on [type="text"] >> nth=51
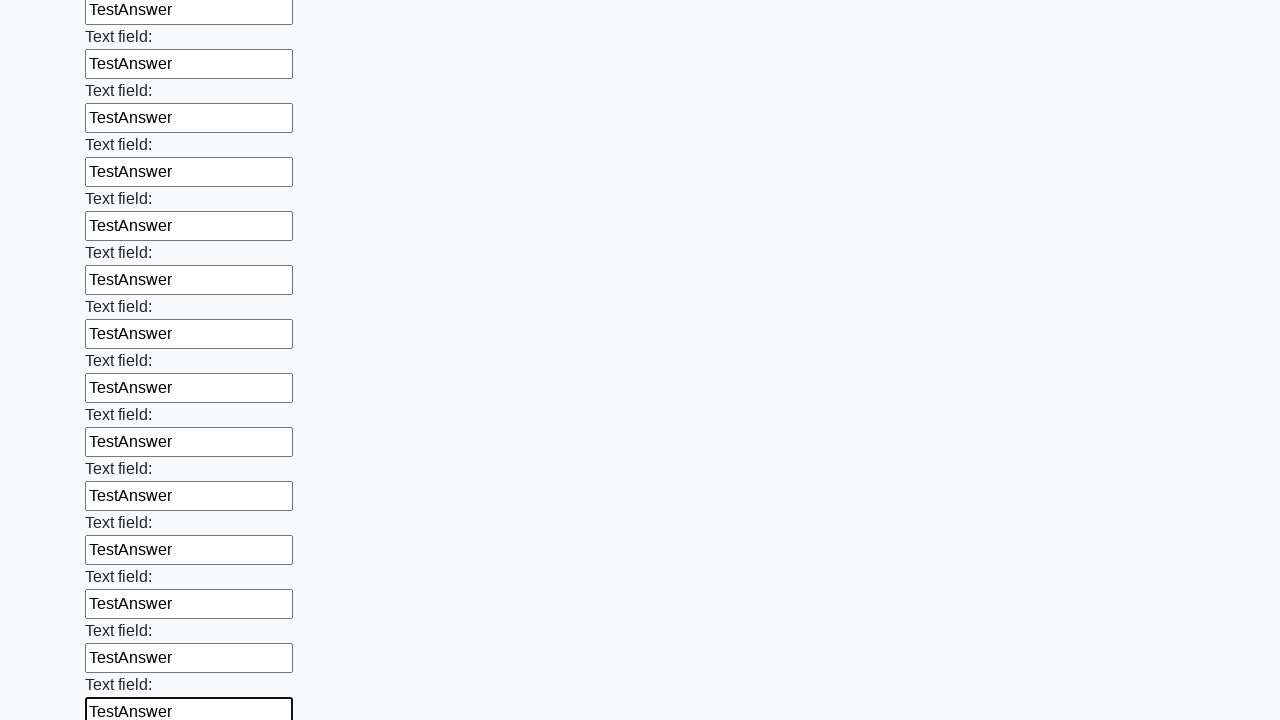

Filled text input field 53 of 100 with 'TestAnswer' on [type="text"] >> nth=52
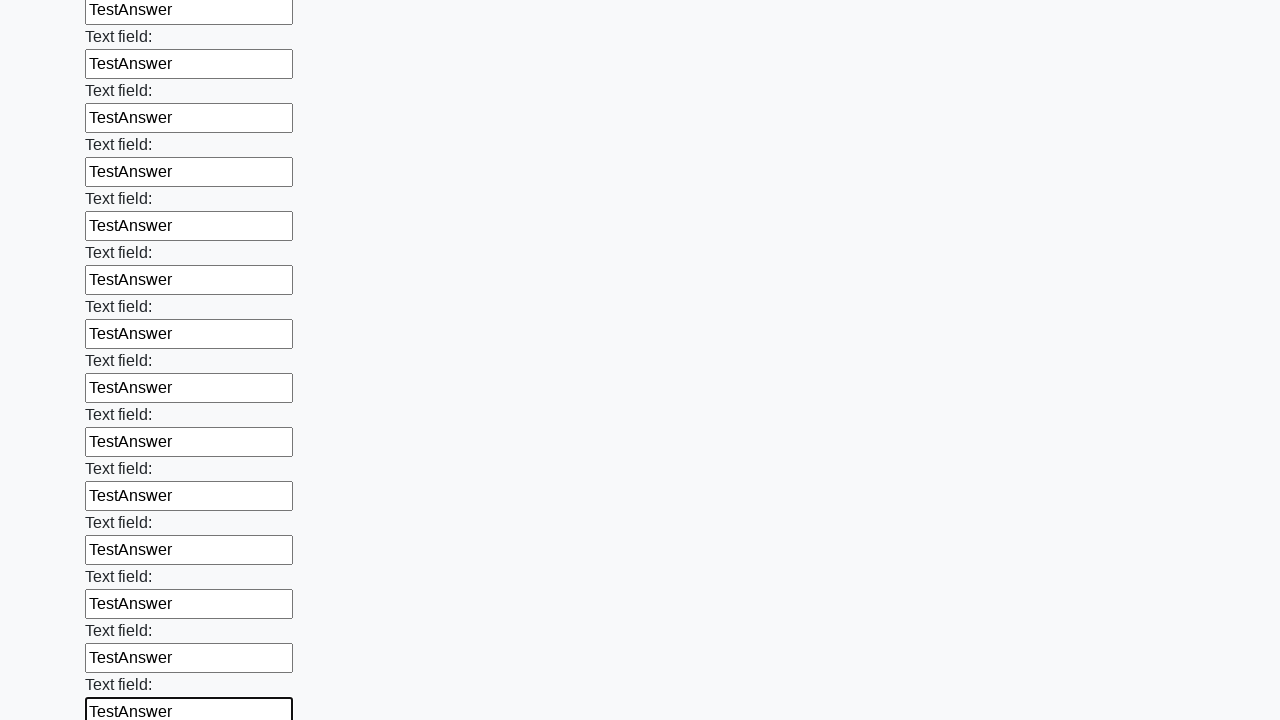

Filled text input field 54 of 100 with 'TestAnswer' on [type="text"] >> nth=53
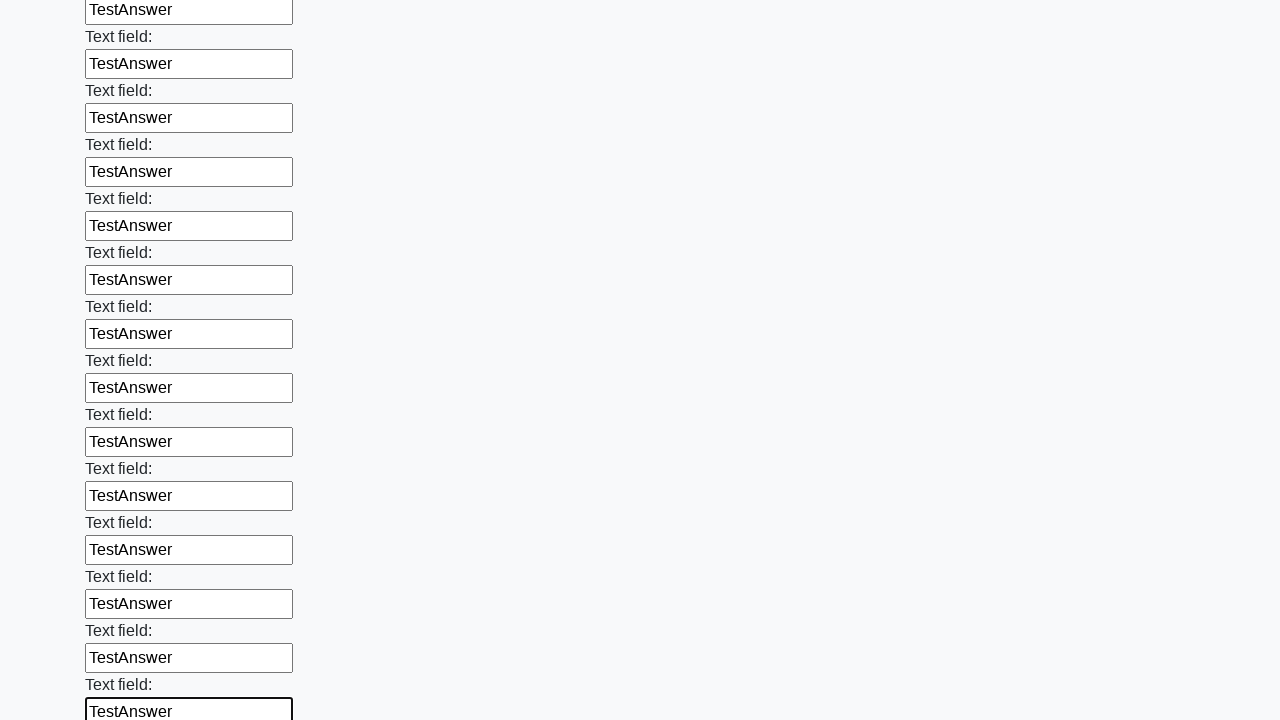

Filled text input field 55 of 100 with 'TestAnswer' on [type="text"] >> nth=54
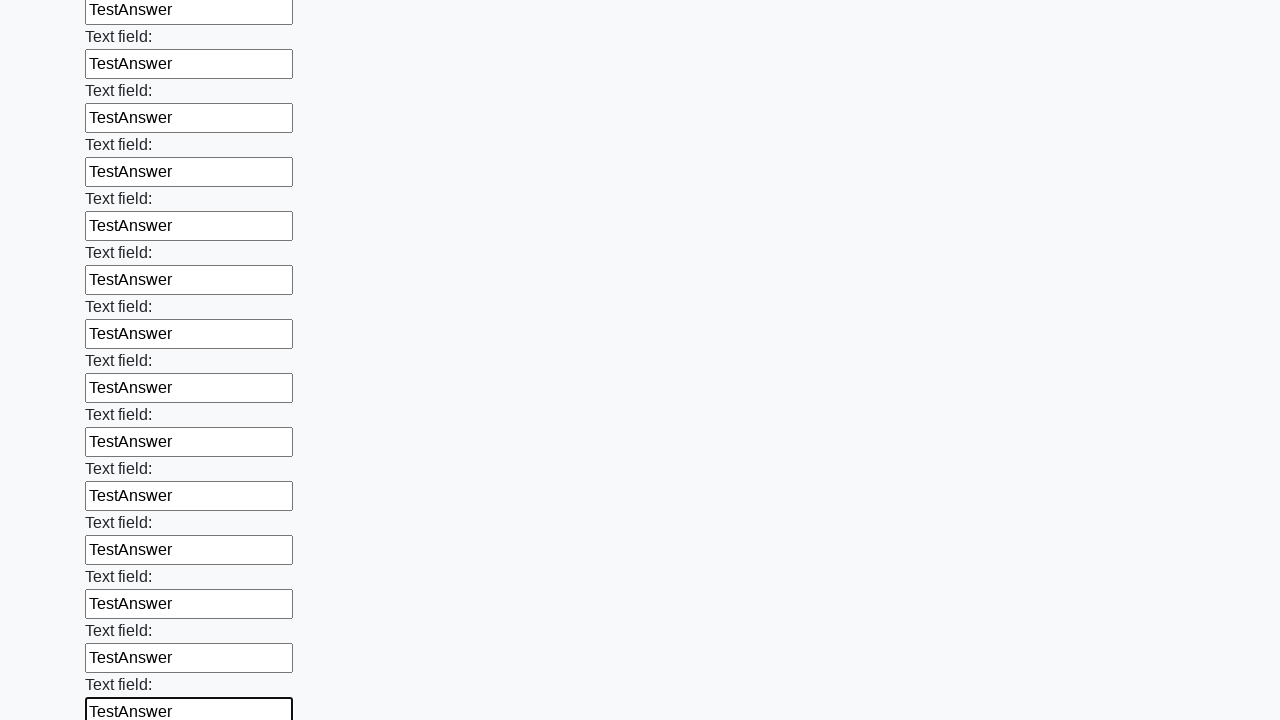

Filled text input field 56 of 100 with 'TestAnswer' on [type="text"] >> nth=55
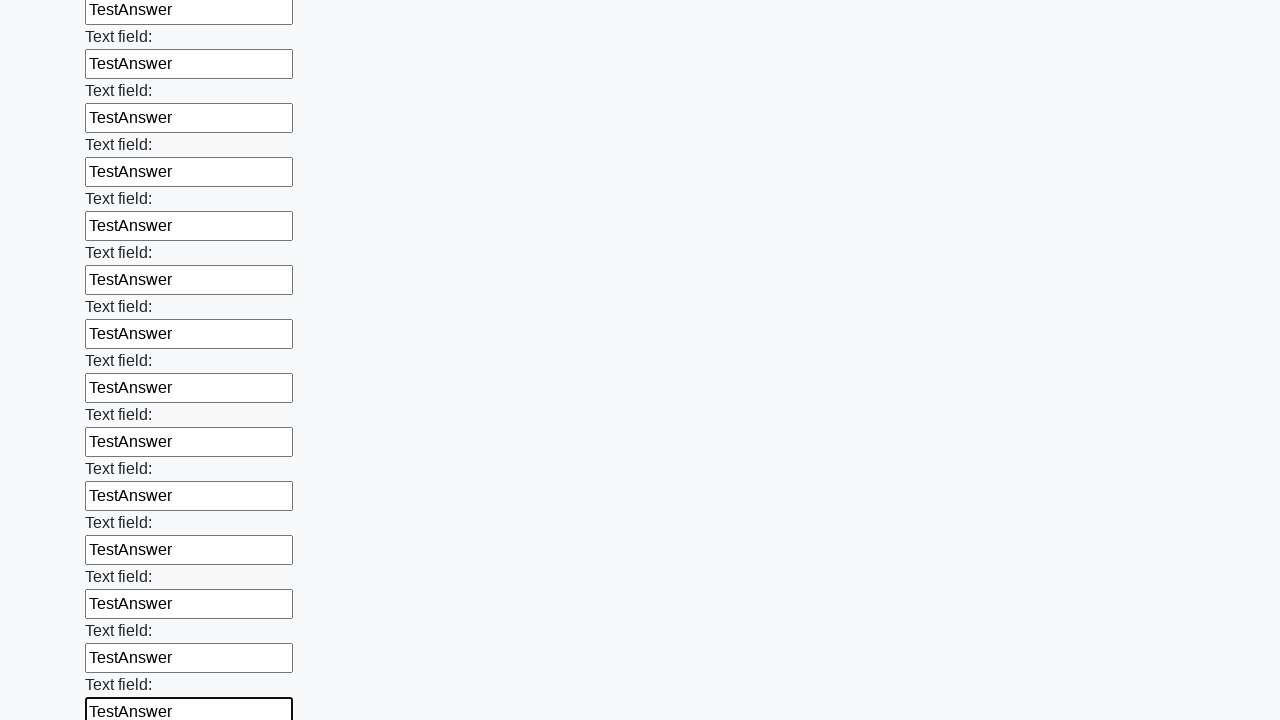

Filled text input field 57 of 100 with 'TestAnswer' on [type="text"] >> nth=56
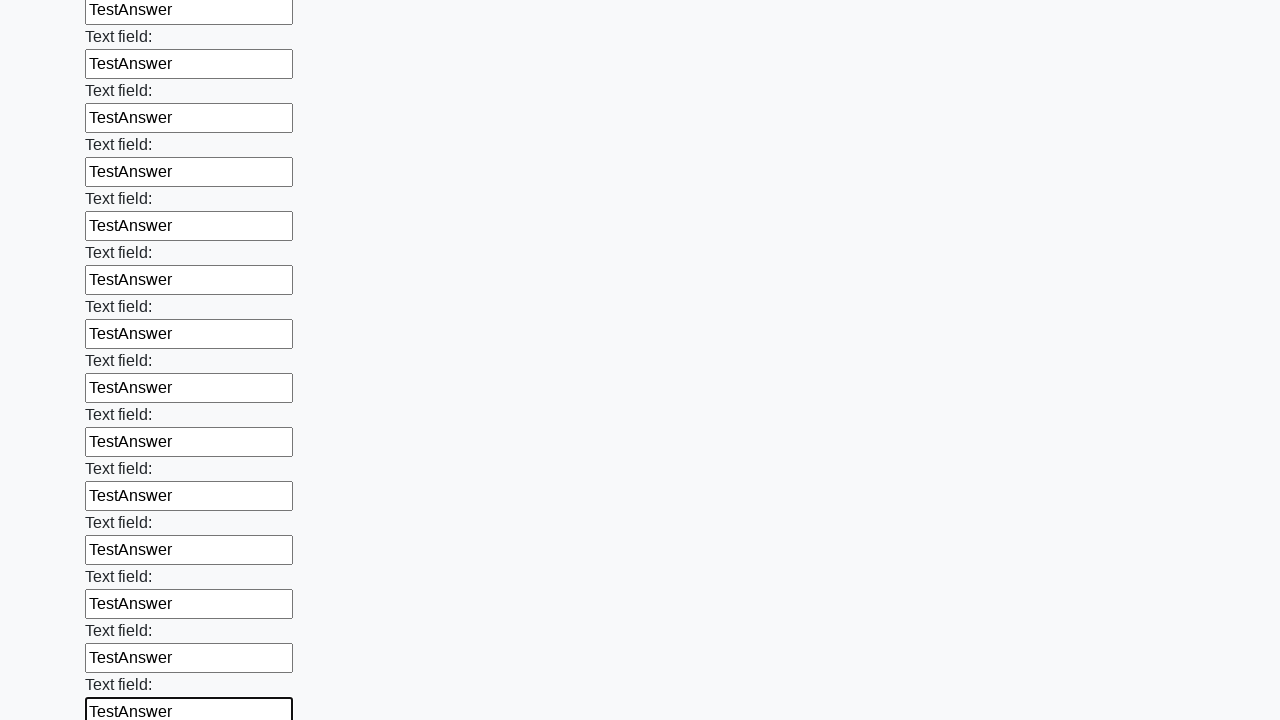

Filled text input field 58 of 100 with 'TestAnswer' on [type="text"] >> nth=57
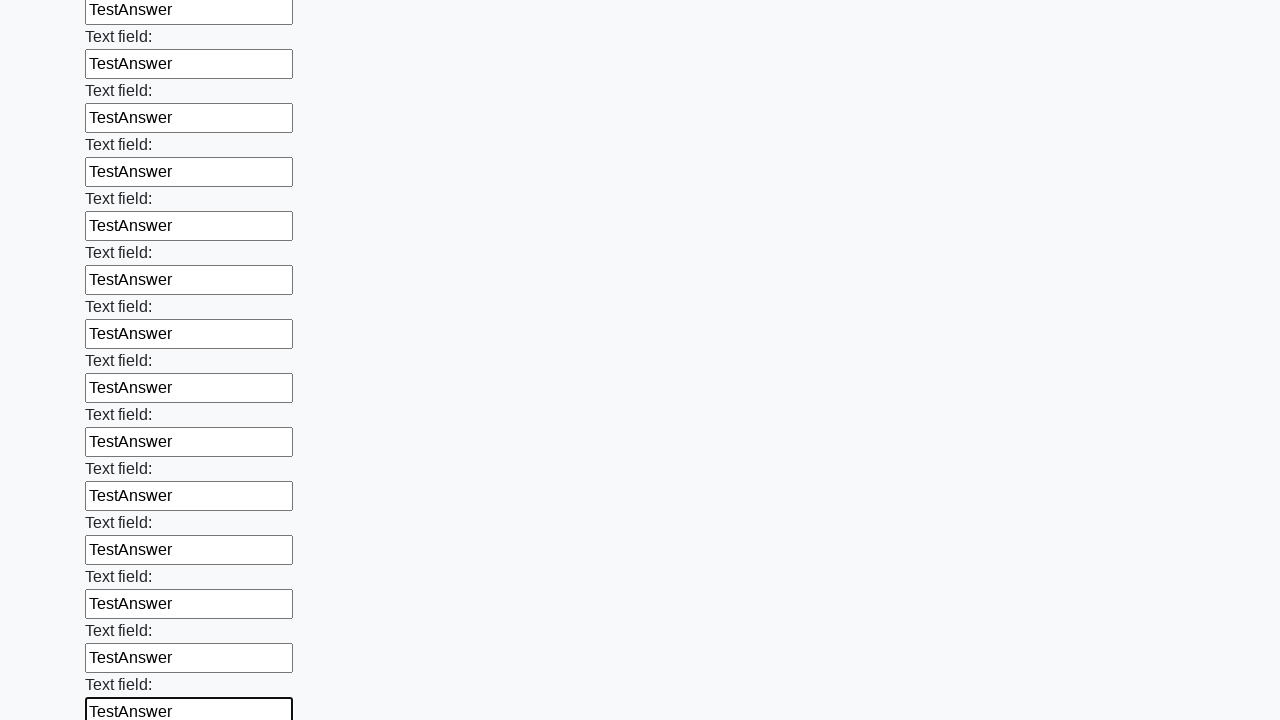

Filled text input field 59 of 100 with 'TestAnswer' on [type="text"] >> nth=58
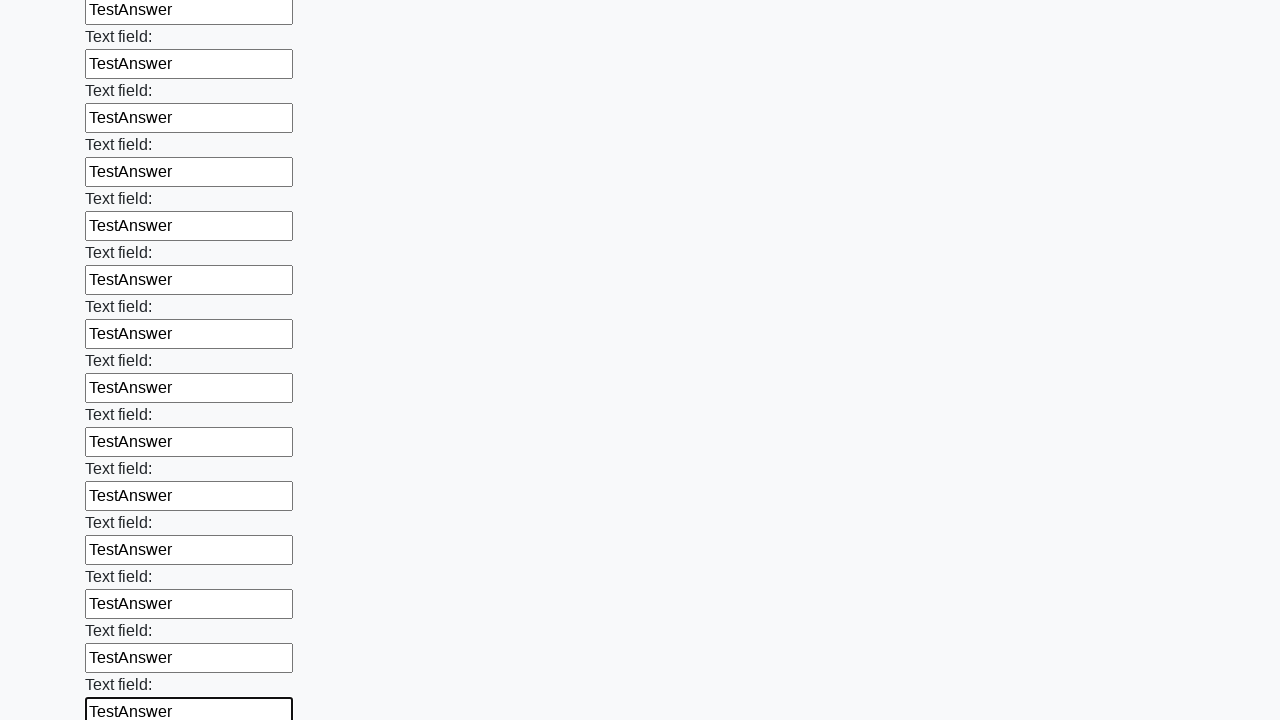

Filled text input field 60 of 100 with 'TestAnswer' on [type="text"] >> nth=59
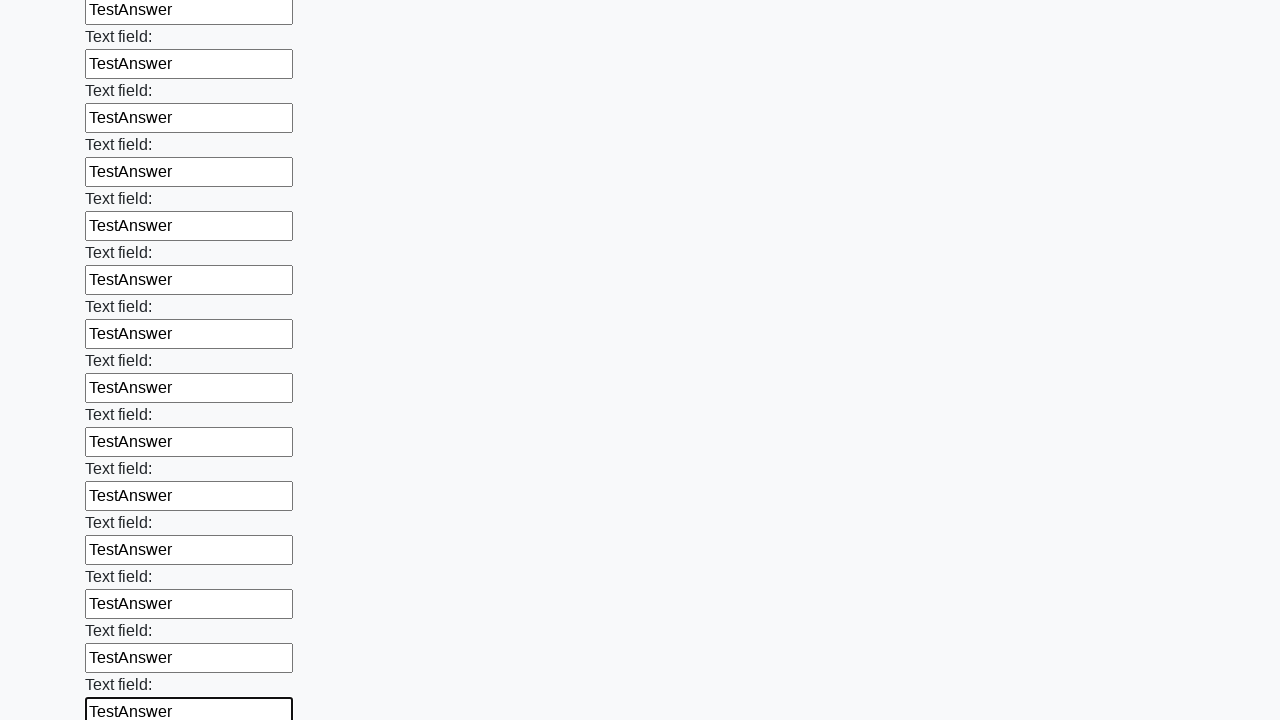

Filled text input field 61 of 100 with 'TestAnswer' on [type="text"] >> nth=60
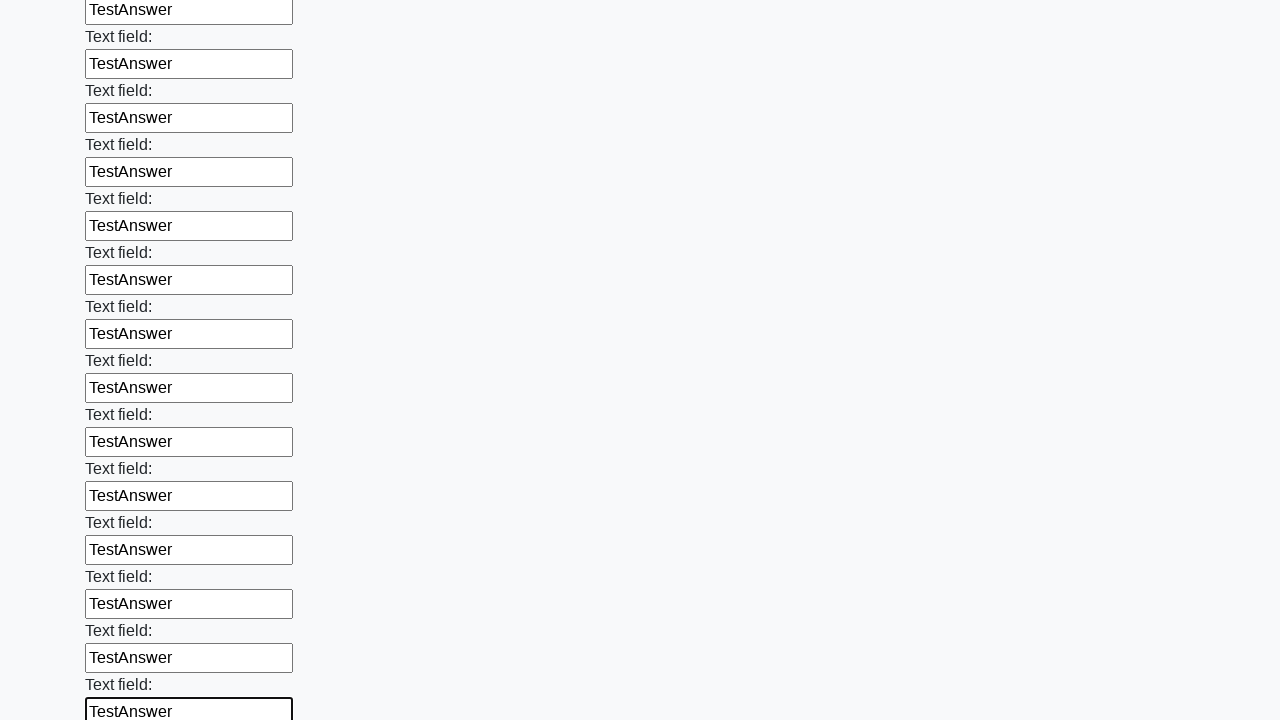

Filled text input field 62 of 100 with 'TestAnswer' on [type="text"] >> nth=61
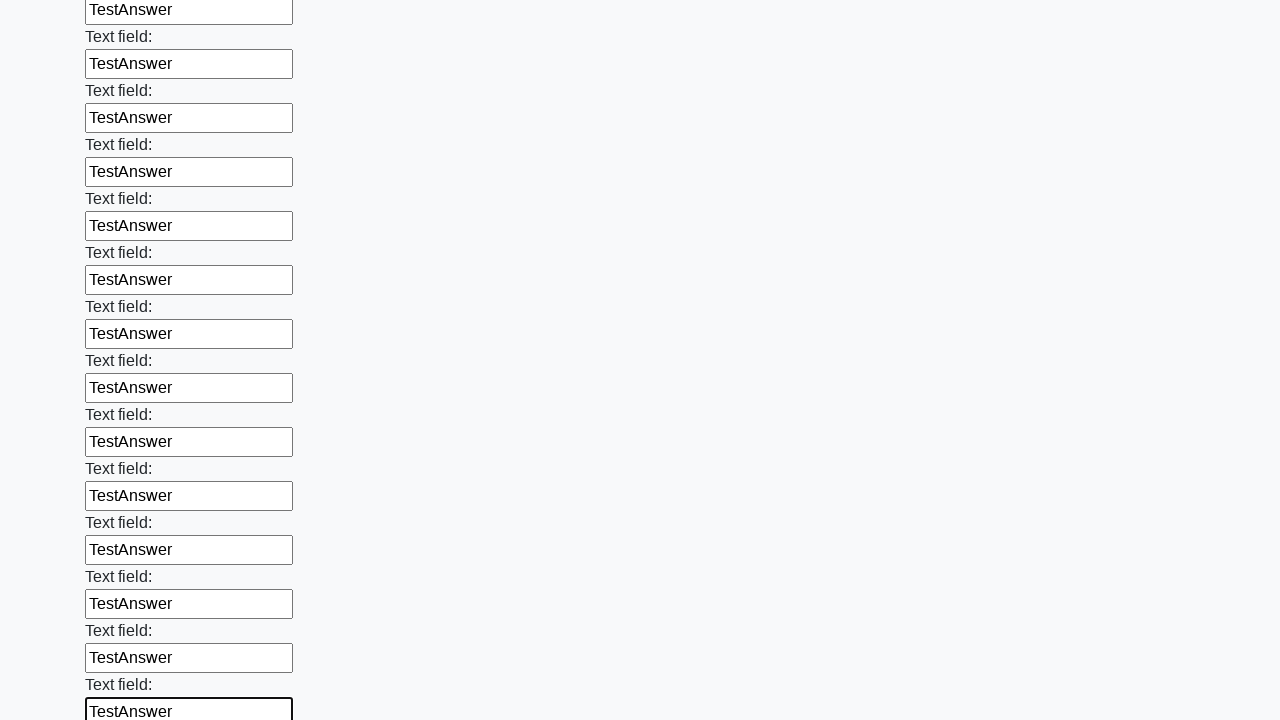

Filled text input field 63 of 100 with 'TestAnswer' on [type="text"] >> nth=62
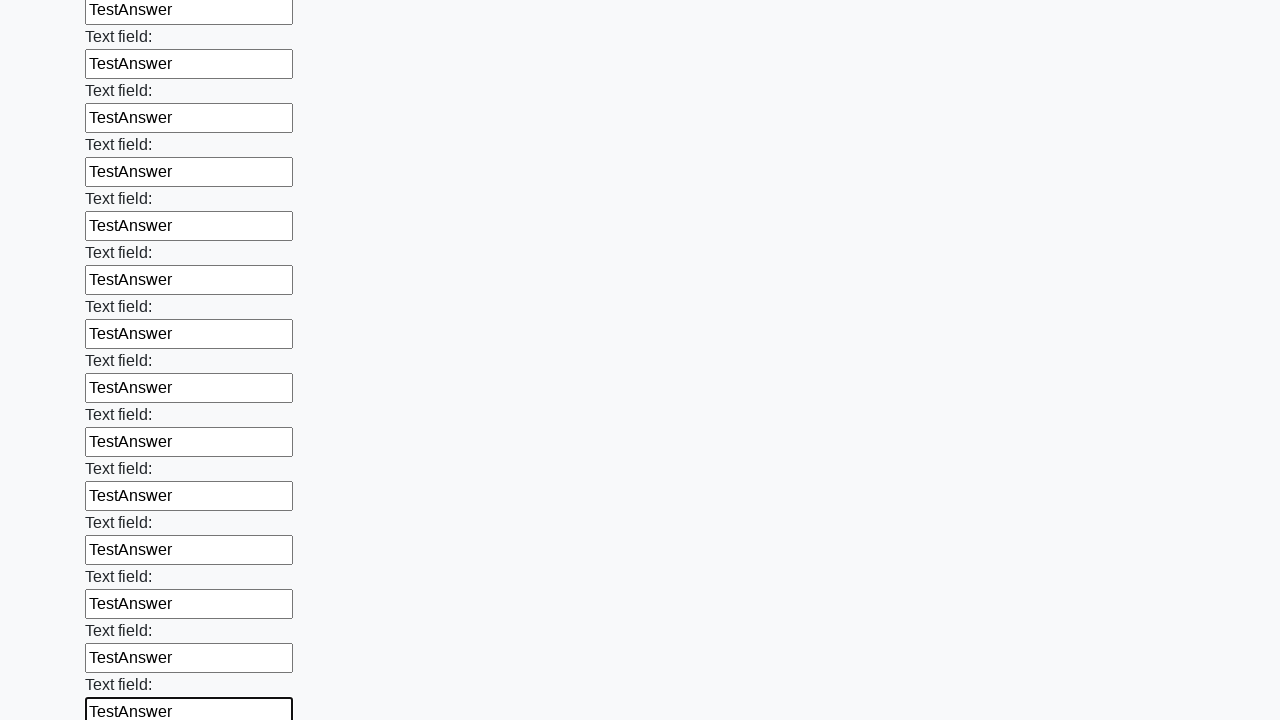

Filled text input field 64 of 100 with 'TestAnswer' on [type="text"] >> nth=63
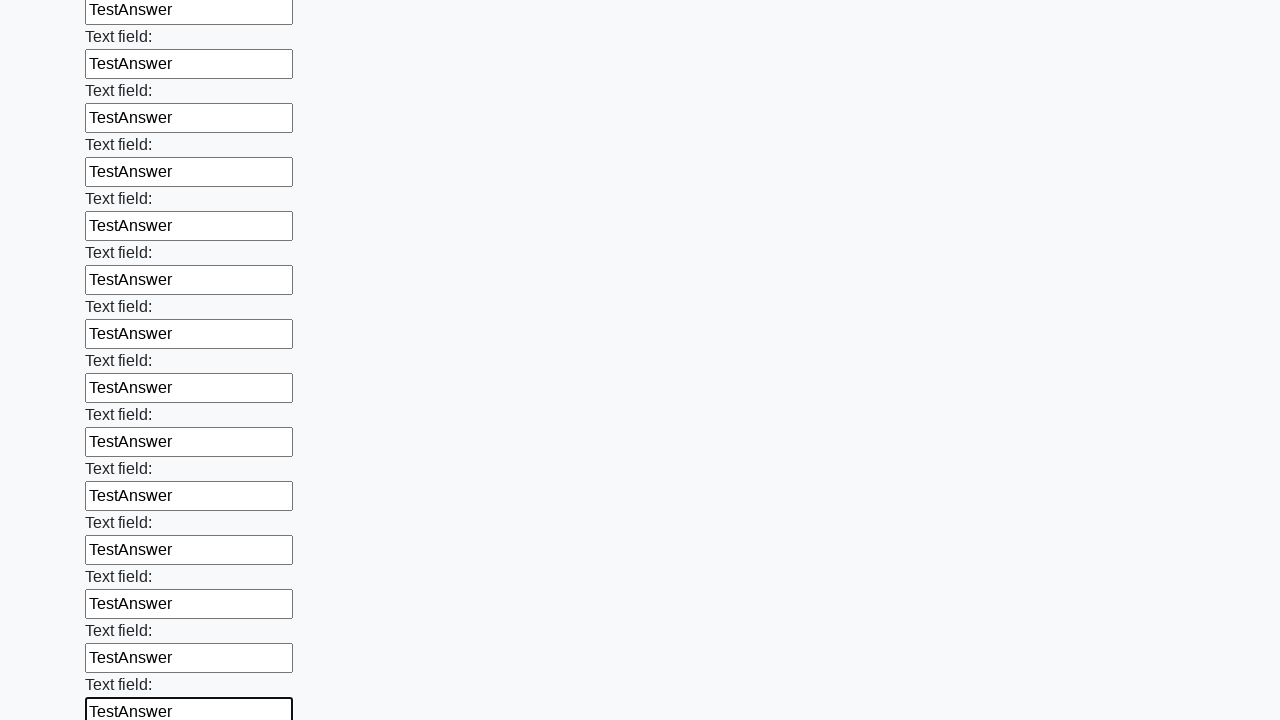

Filled text input field 65 of 100 with 'TestAnswer' on [type="text"] >> nth=64
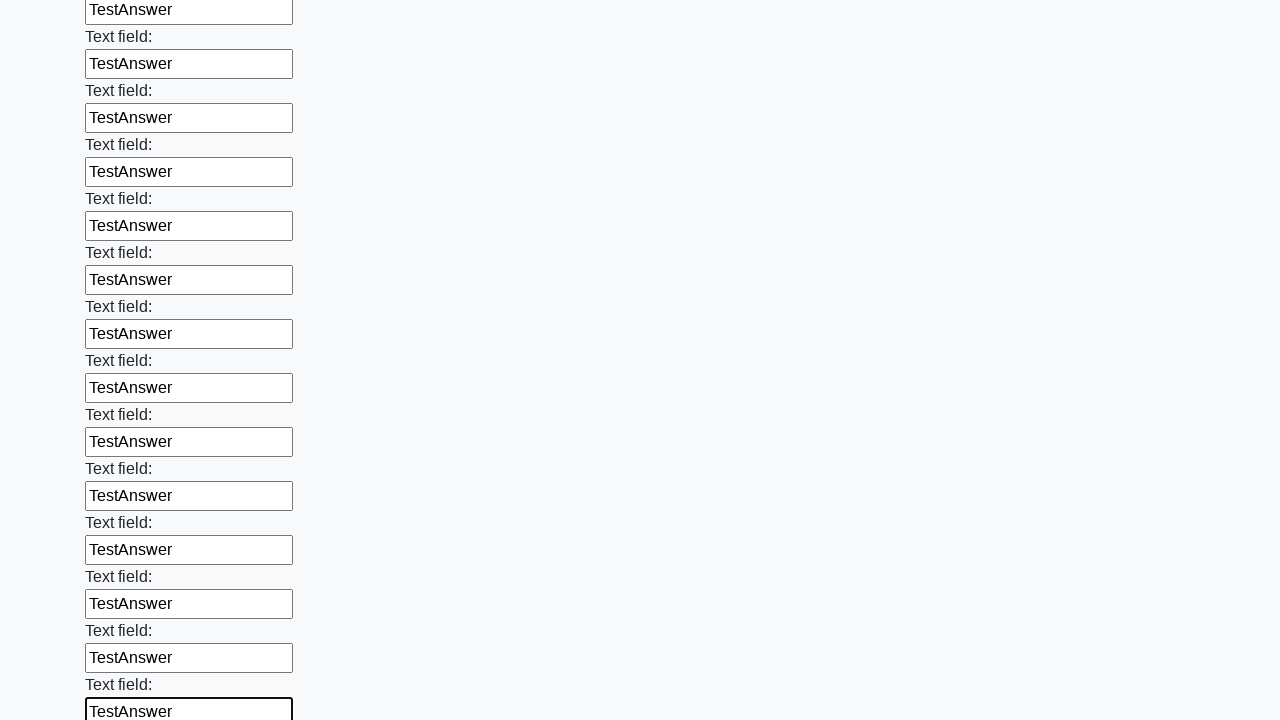

Filled text input field 66 of 100 with 'TestAnswer' on [type="text"] >> nth=65
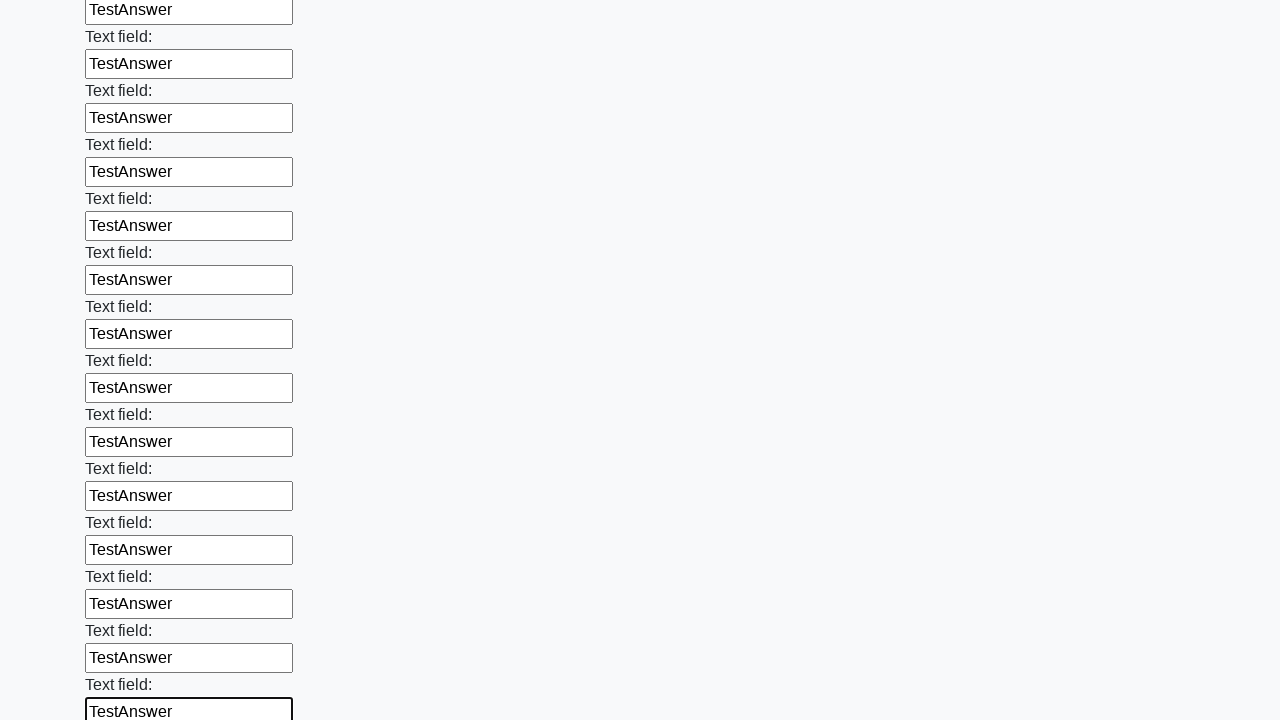

Filled text input field 67 of 100 with 'TestAnswer' on [type="text"] >> nth=66
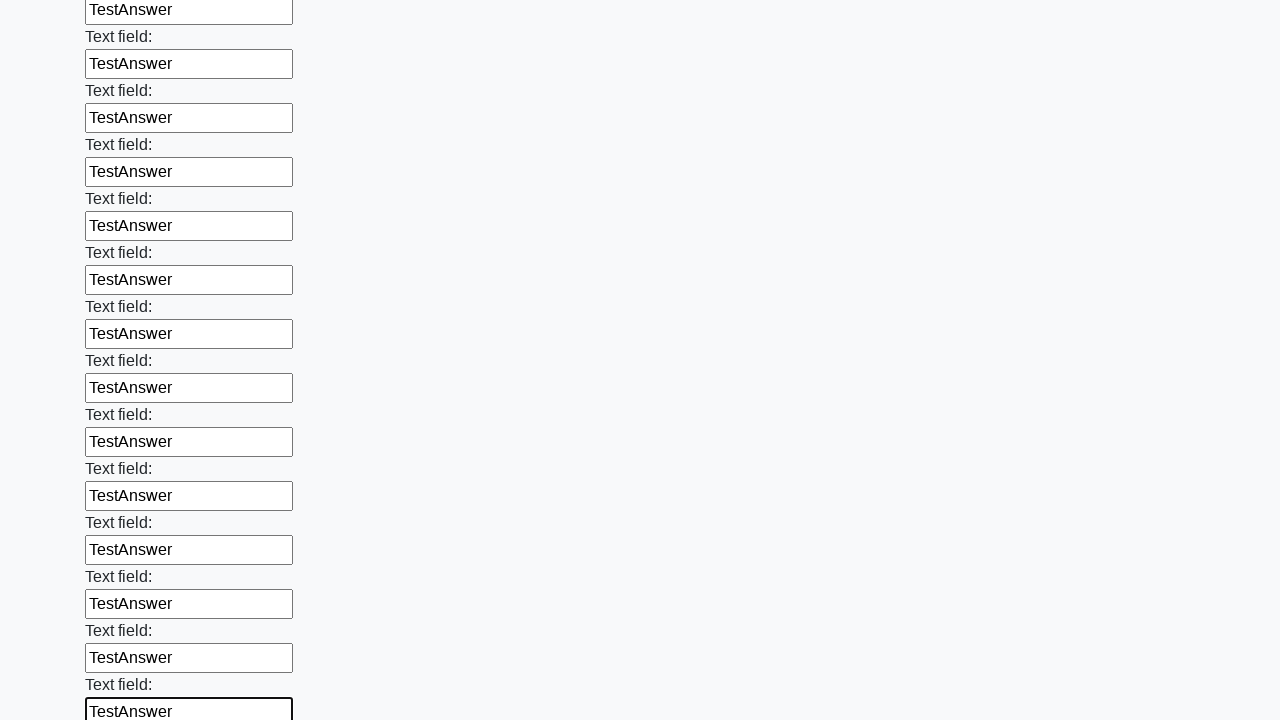

Filled text input field 68 of 100 with 'TestAnswer' on [type="text"] >> nth=67
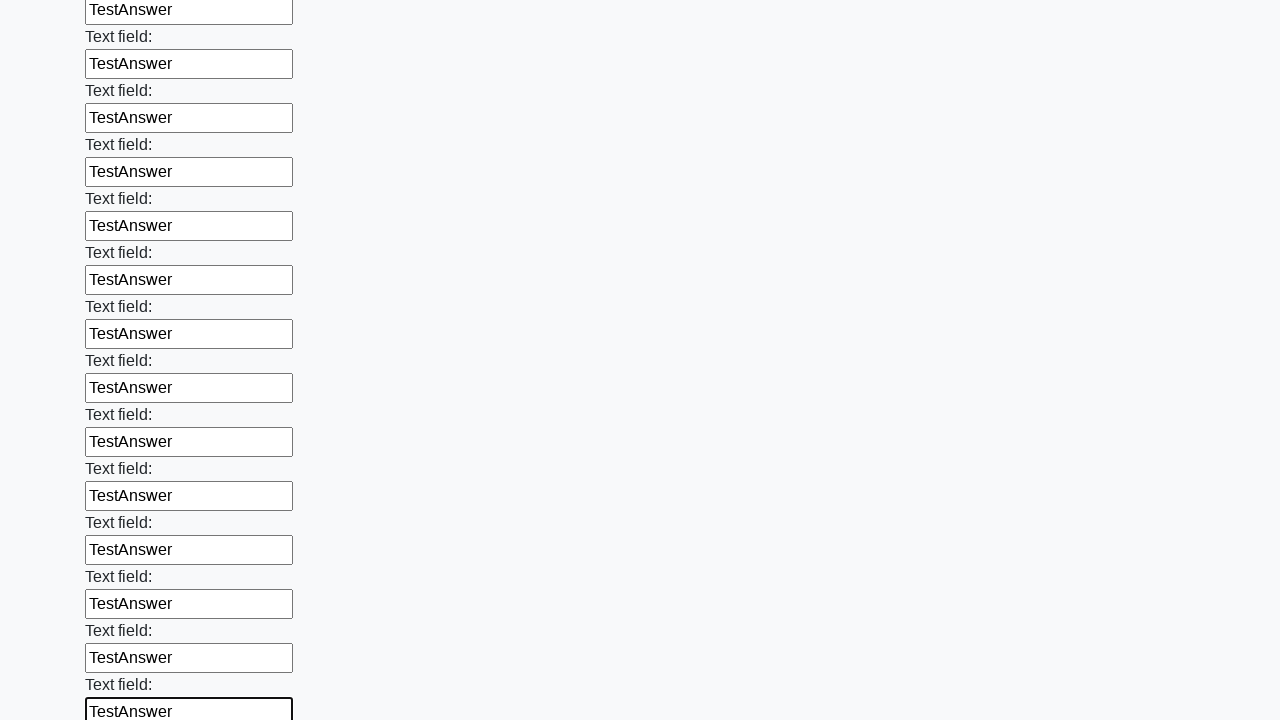

Filled text input field 69 of 100 with 'TestAnswer' on [type="text"] >> nth=68
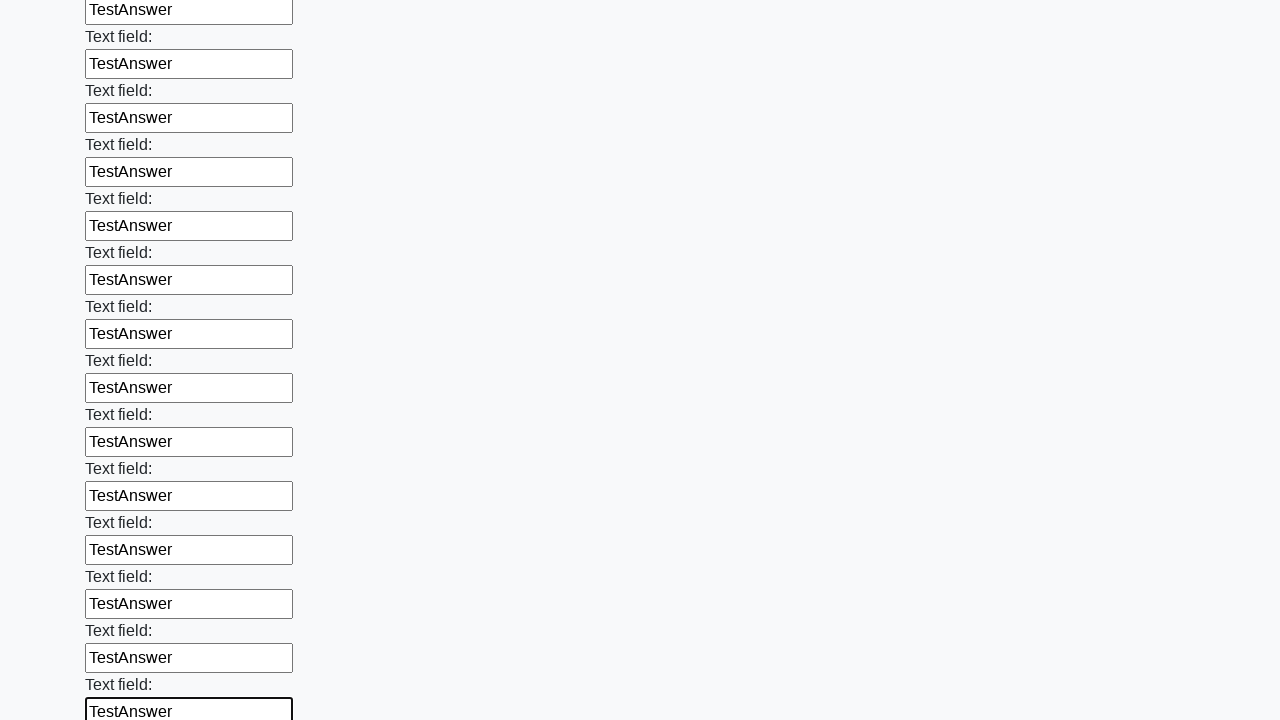

Filled text input field 70 of 100 with 'TestAnswer' on [type="text"] >> nth=69
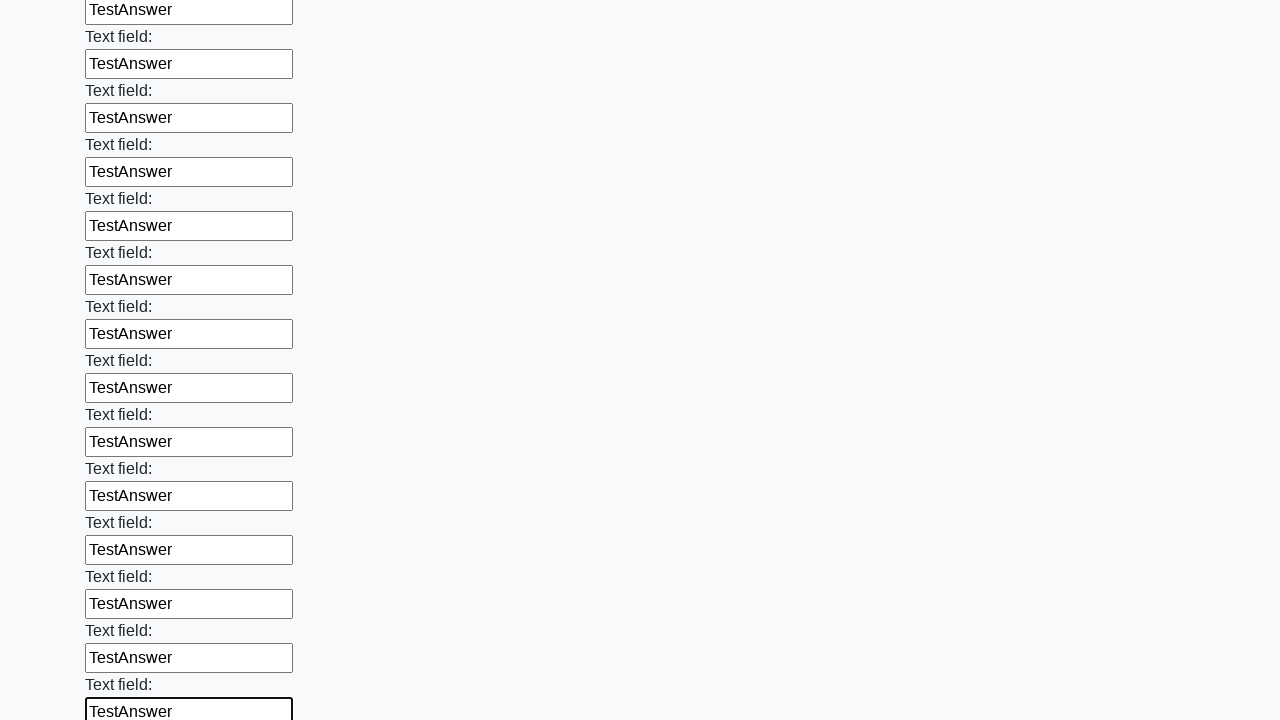

Filled text input field 71 of 100 with 'TestAnswer' on [type="text"] >> nth=70
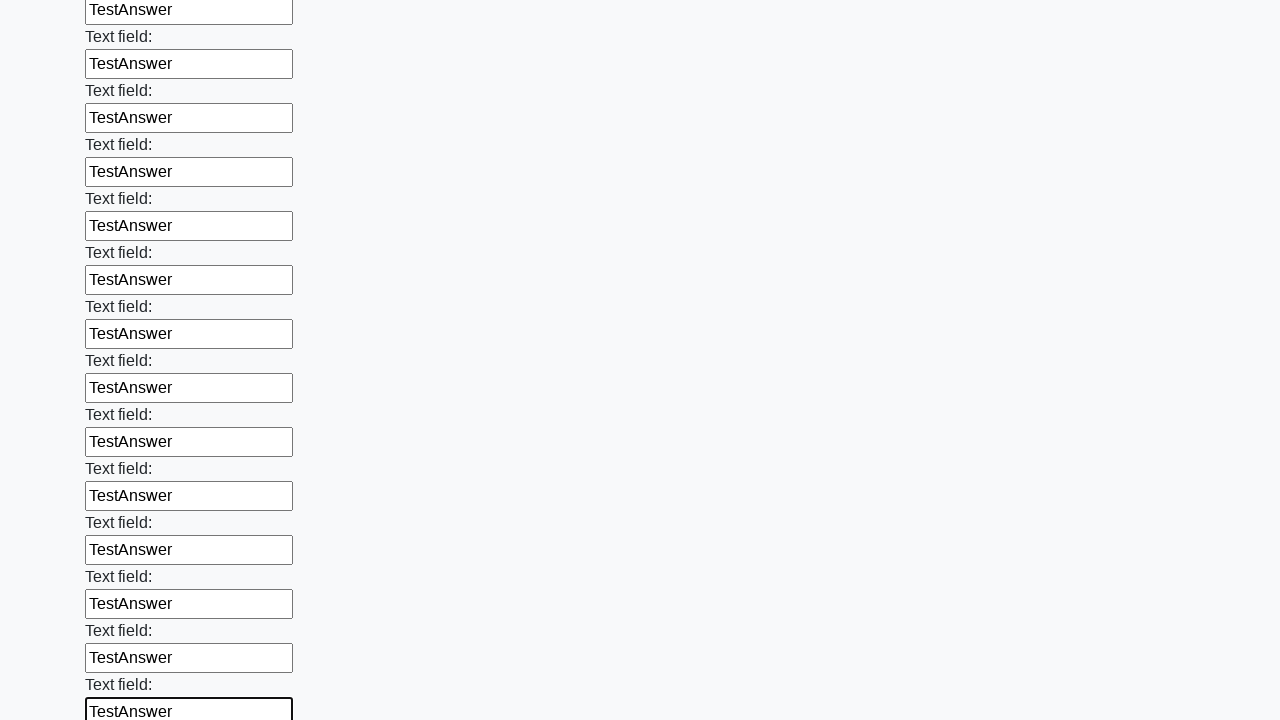

Filled text input field 72 of 100 with 'TestAnswer' on [type="text"] >> nth=71
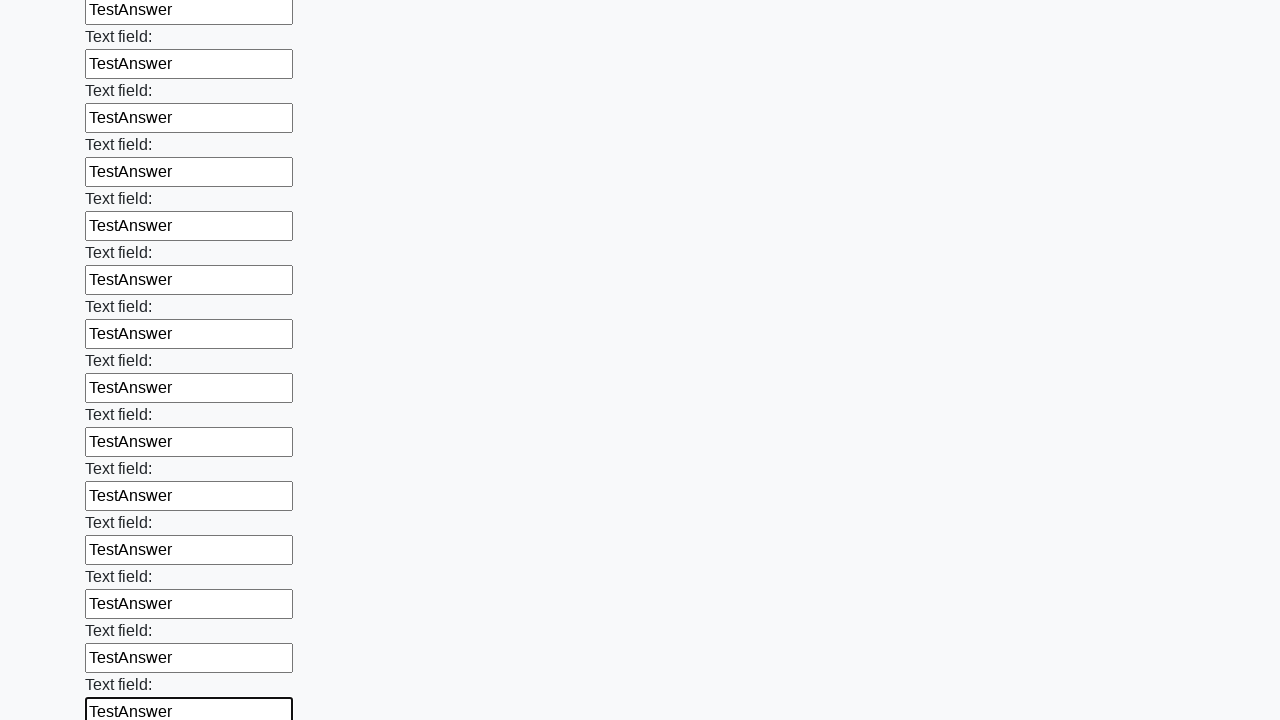

Filled text input field 73 of 100 with 'TestAnswer' on [type="text"] >> nth=72
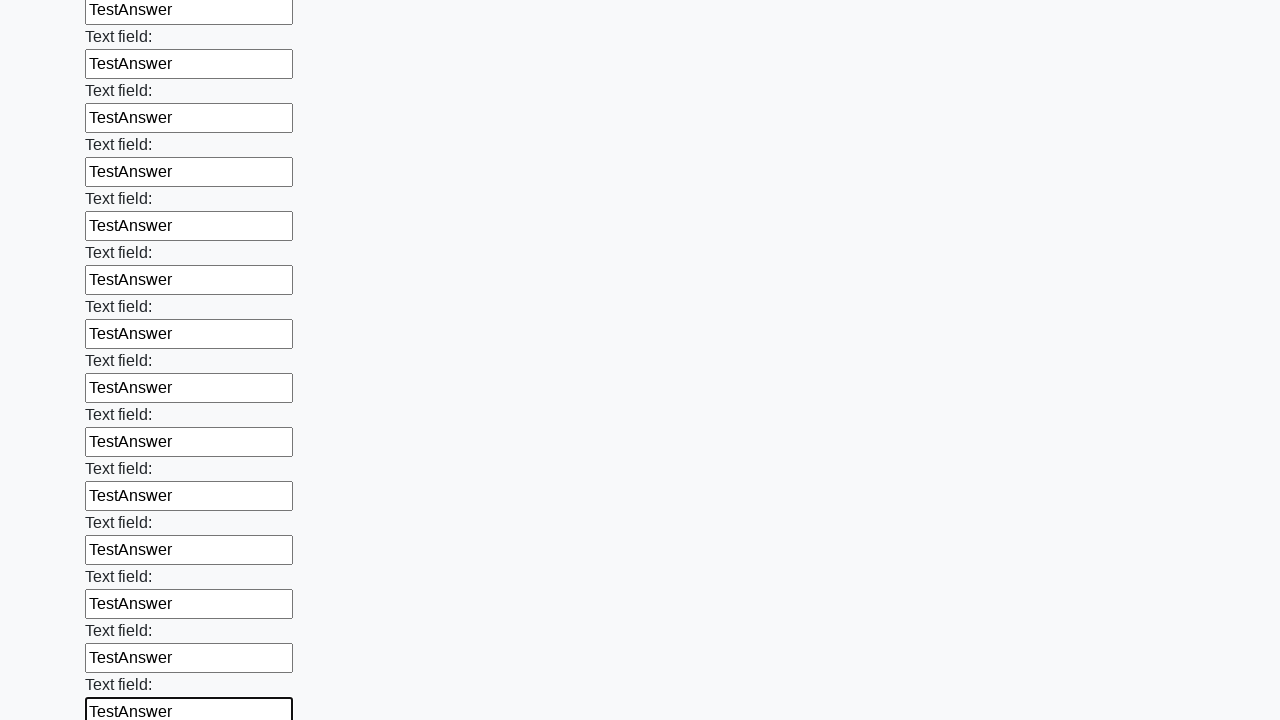

Filled text input field 74 of 100 with 'TestAnswer' on [type="text"] >> nth=73
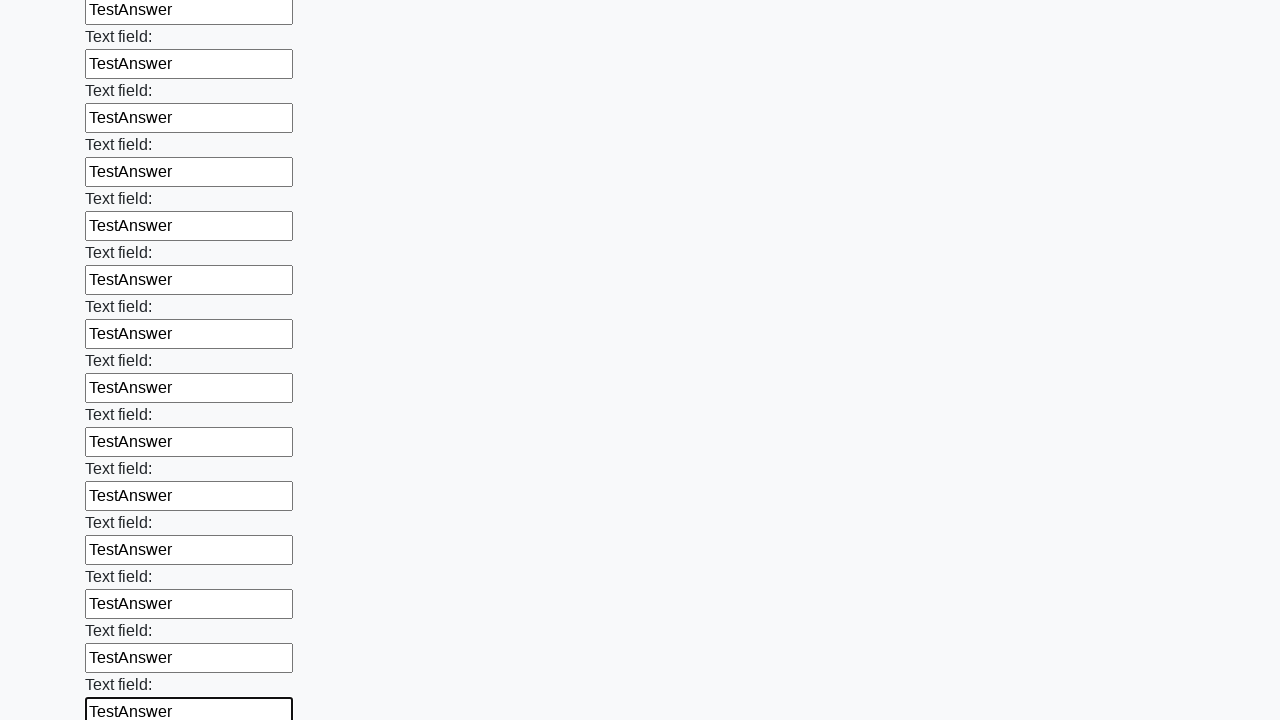

Filled text input field 75 of 100 with 'TestAnswer' on [type="text"] >> nth=74
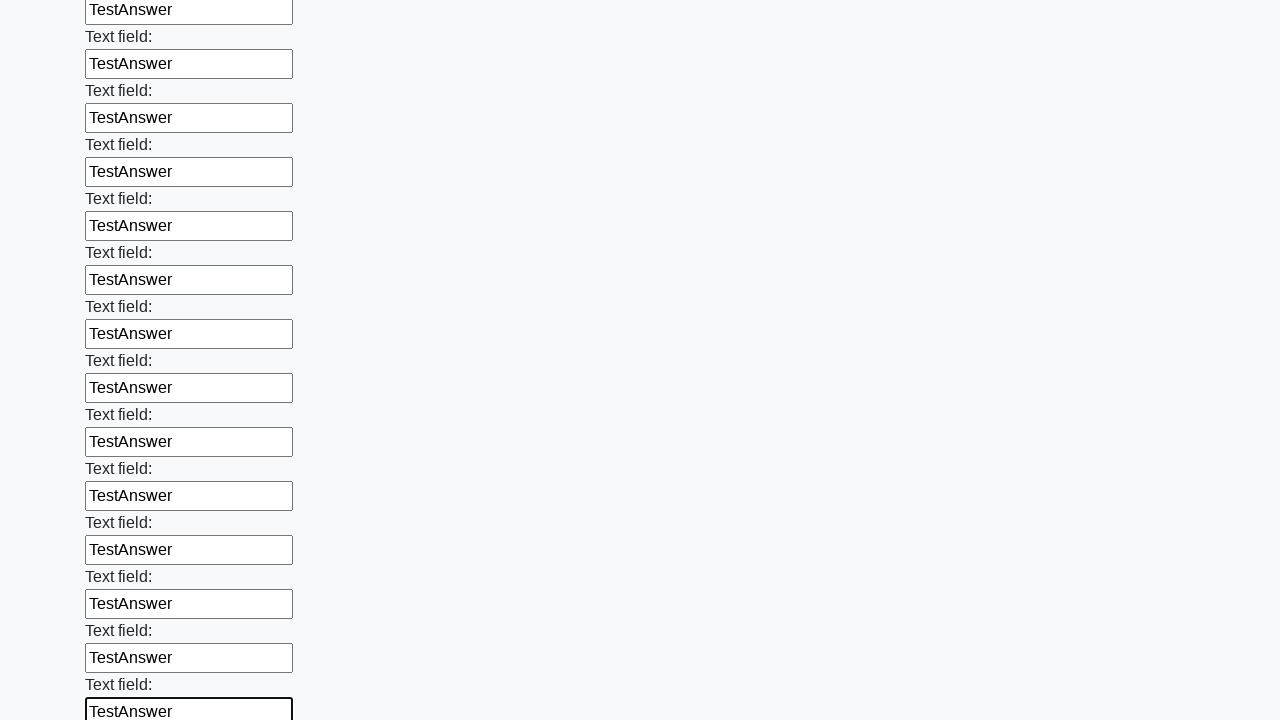

Filled text input field 76 of 100 with 'TestAnswer' on [type="text"] >> nth=75
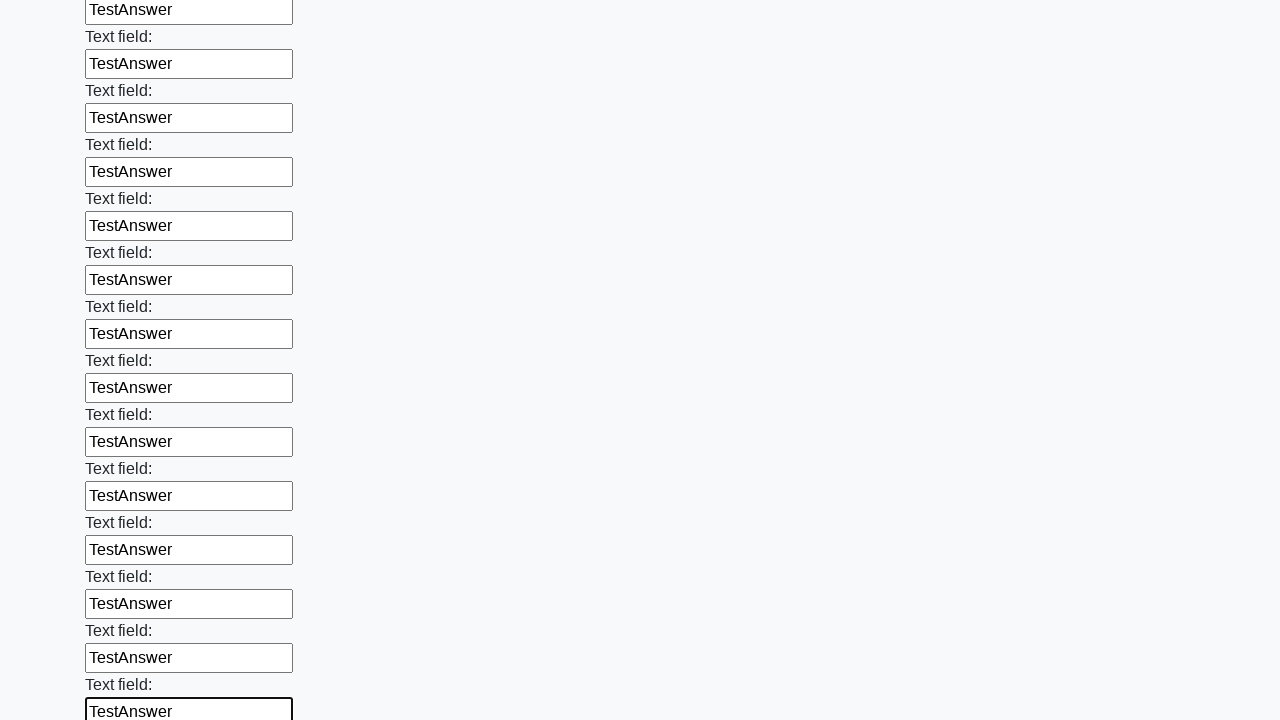

Filled text input field 77 of 100 with 'TestAnswer' on [type="text"] >> nth=76
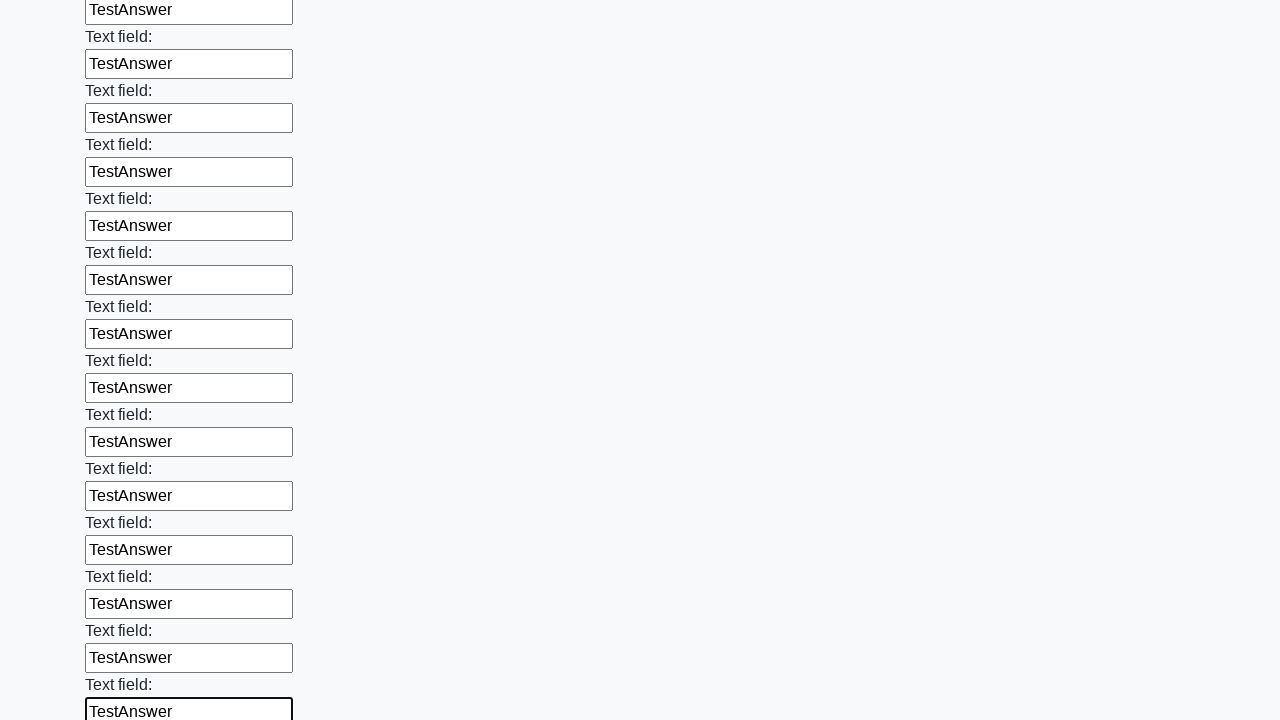

Filled text input field 78 of 100 with 'TestAnswer' on [type="text"] >> nth=77
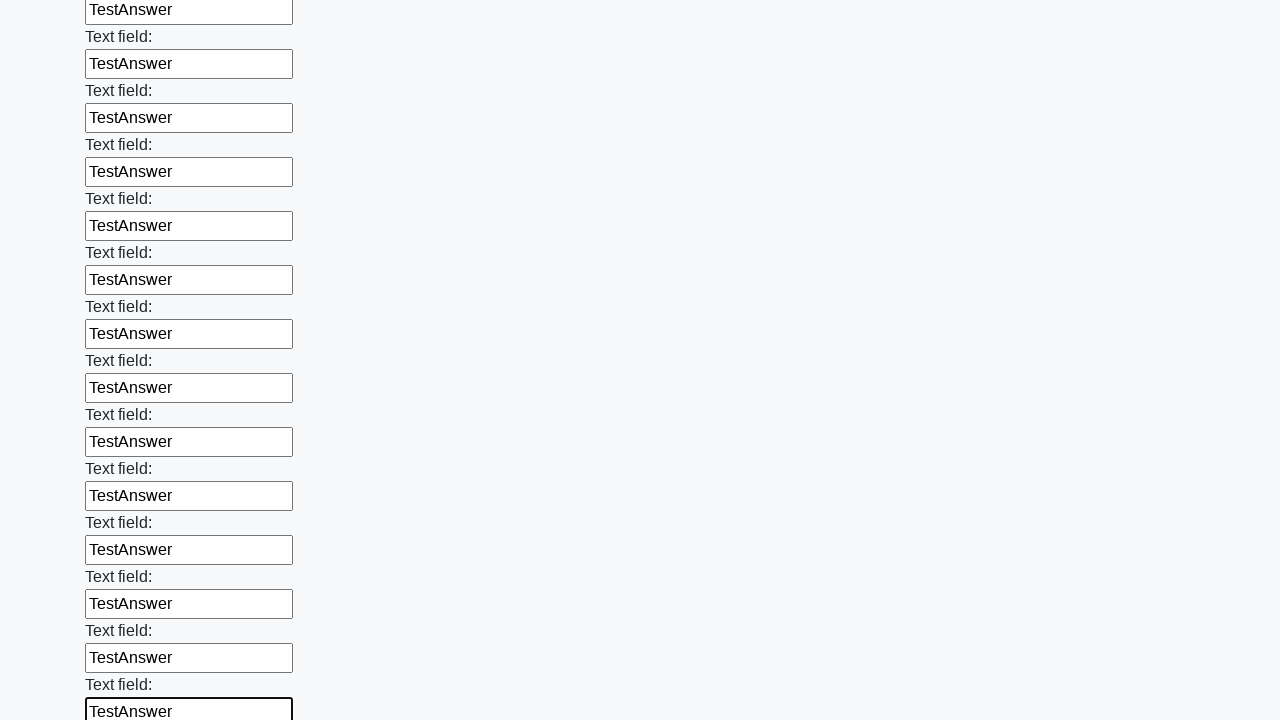

Filled text input field 79 of 100 with 'TestAnswer' on [type="text"] >> nth=78
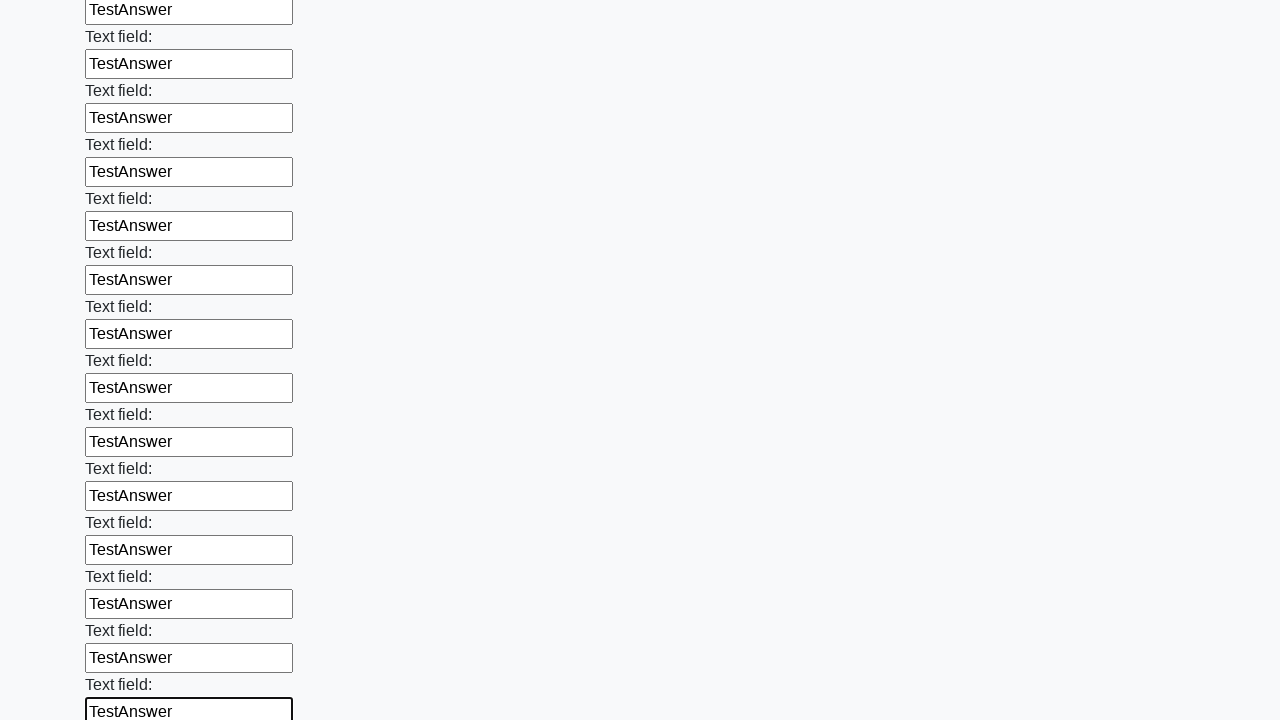

Filled text input field 80 of 100 with 'TestAnswer' on [type="text"] >> nth=79
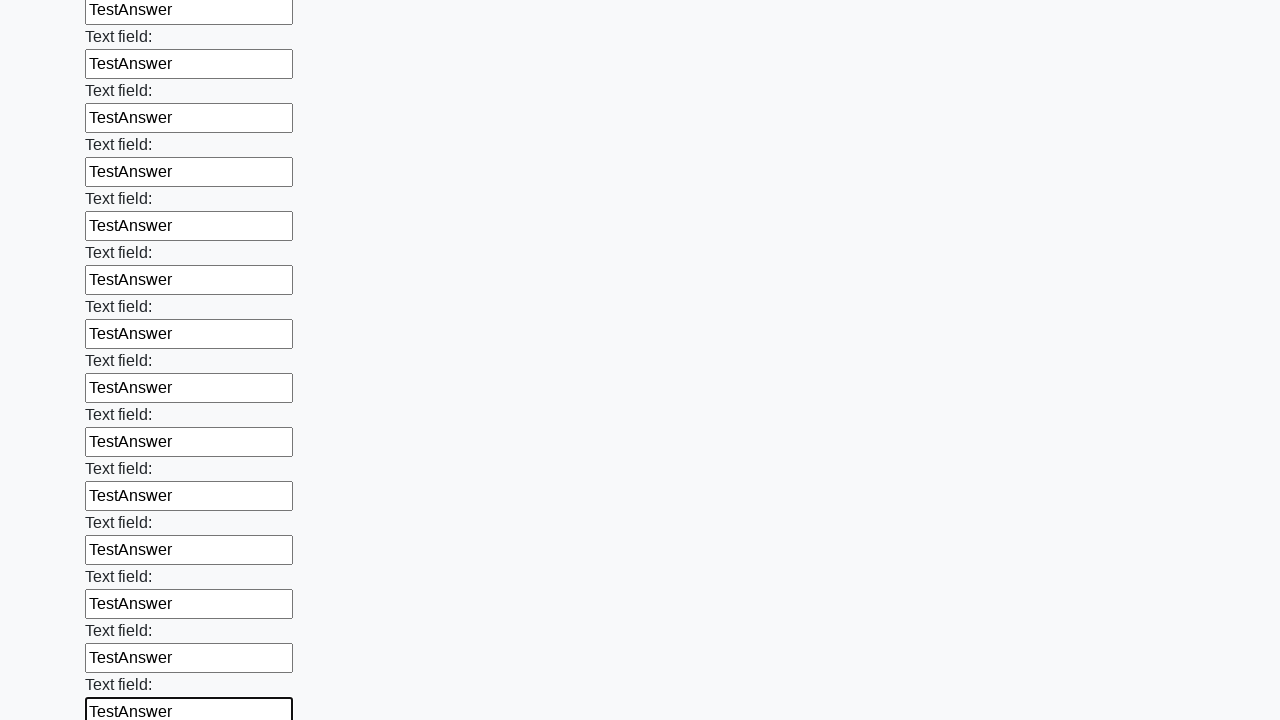

Filled text input field 81 of 100 with 'TestAnswer' on [type="text"] >> nth=80
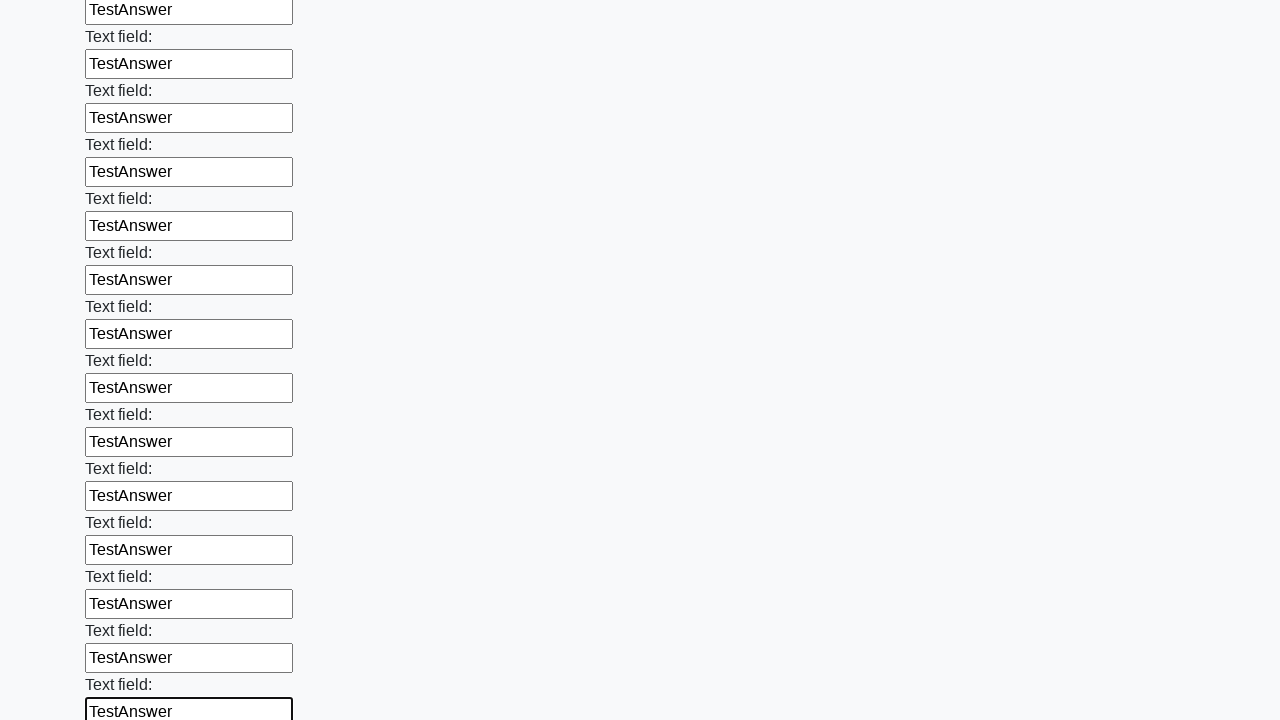

Filled text input field 82 of 100 with 'TestAnswer' on [type="text"] >> nth=81
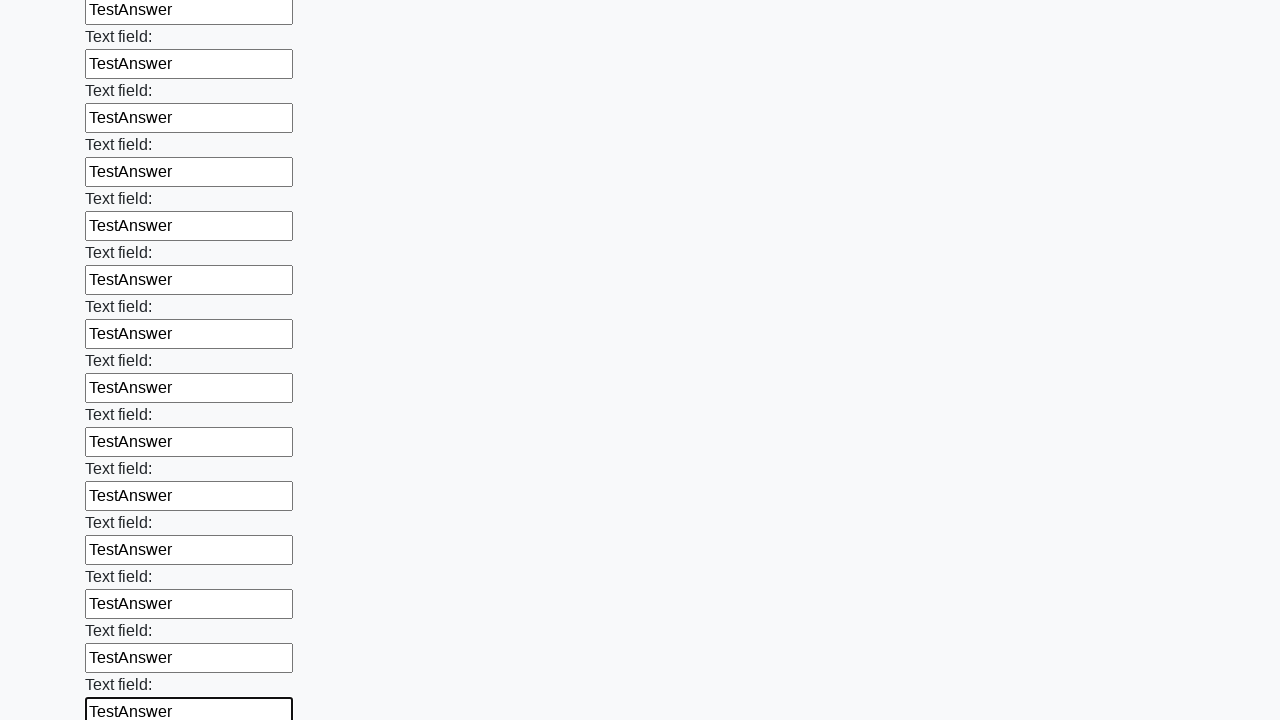

Filled text input field 83 of 100 with 'TestAnswer' on [type="text"] >> nth=82
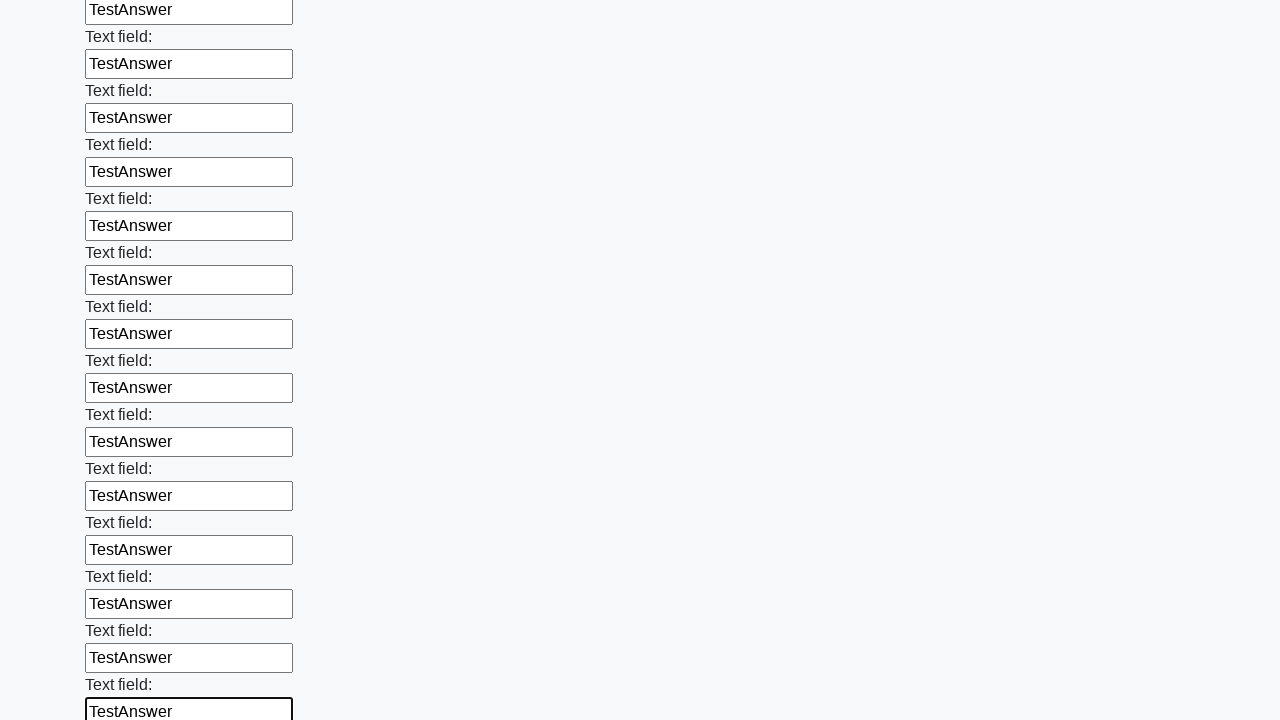

Filled text input field 84 of 100 with 'TestAnswer' on [type="text"] >> nth=83
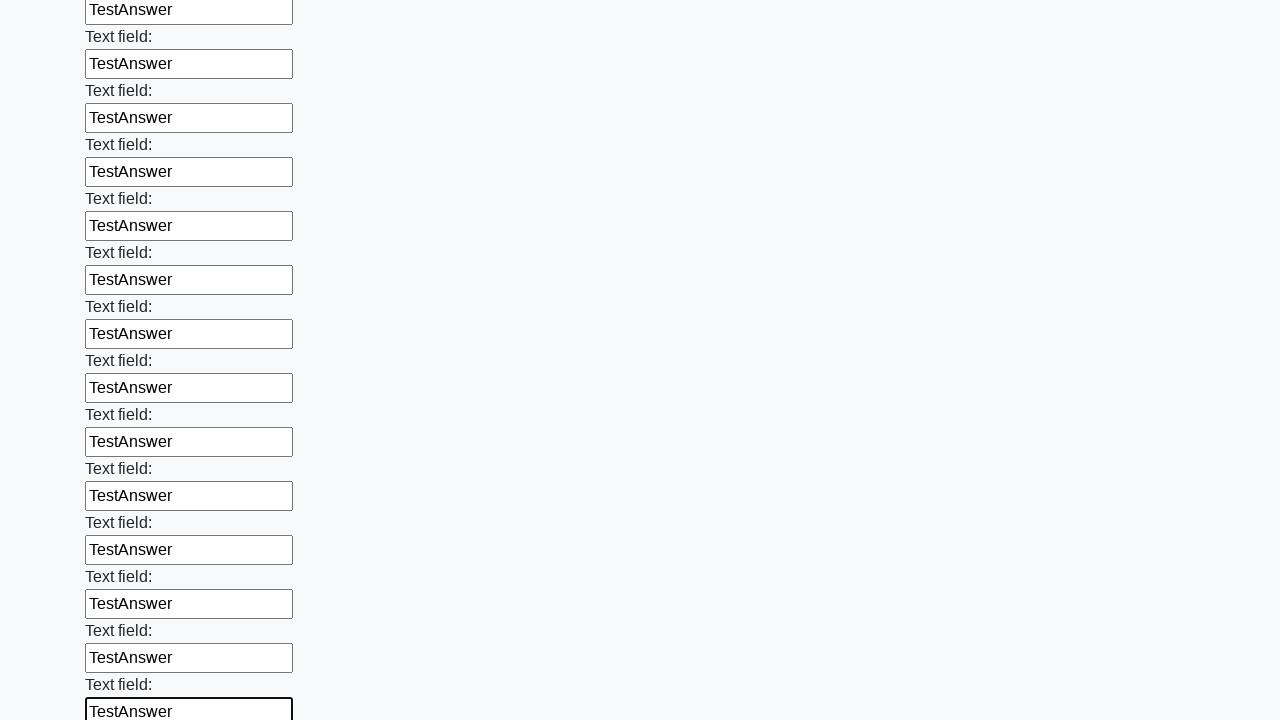

Filled text input field 85 of 100 with 'TestAnswer' on [type="text"] >> nth=84
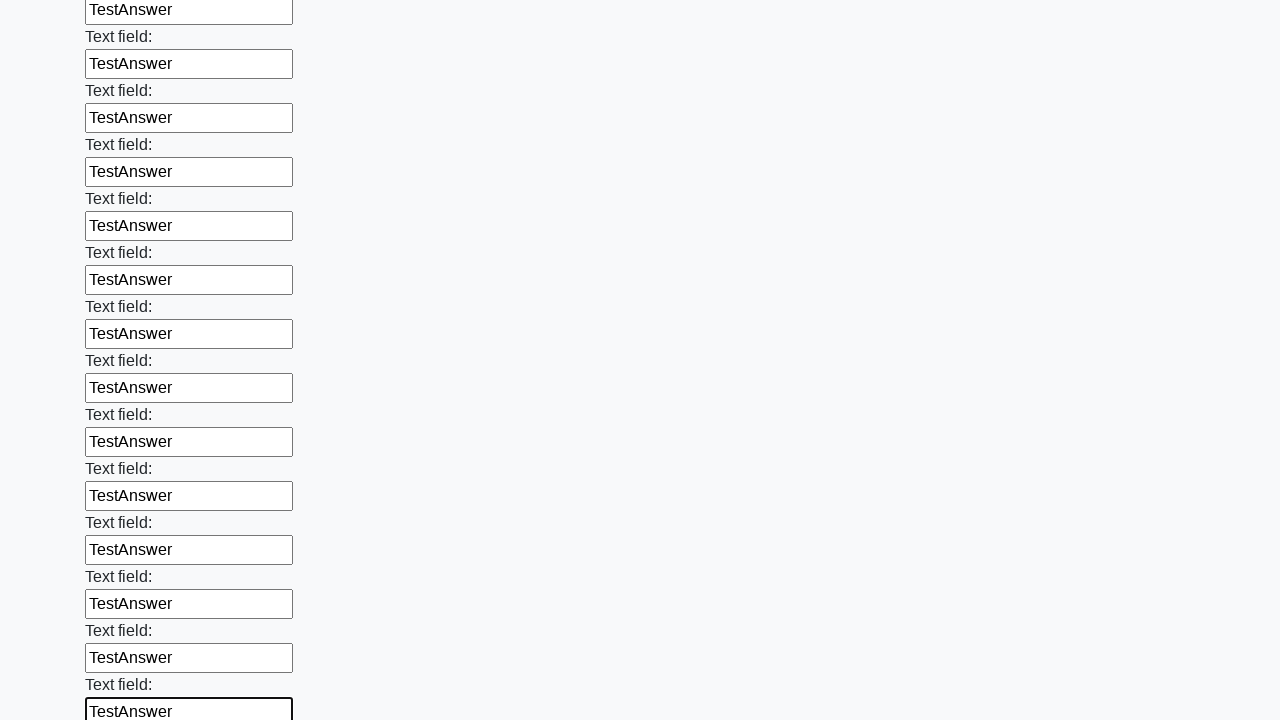

Filled text input field 86 of 100 with 'TestAnswer' on [type="text"] >> nth=85
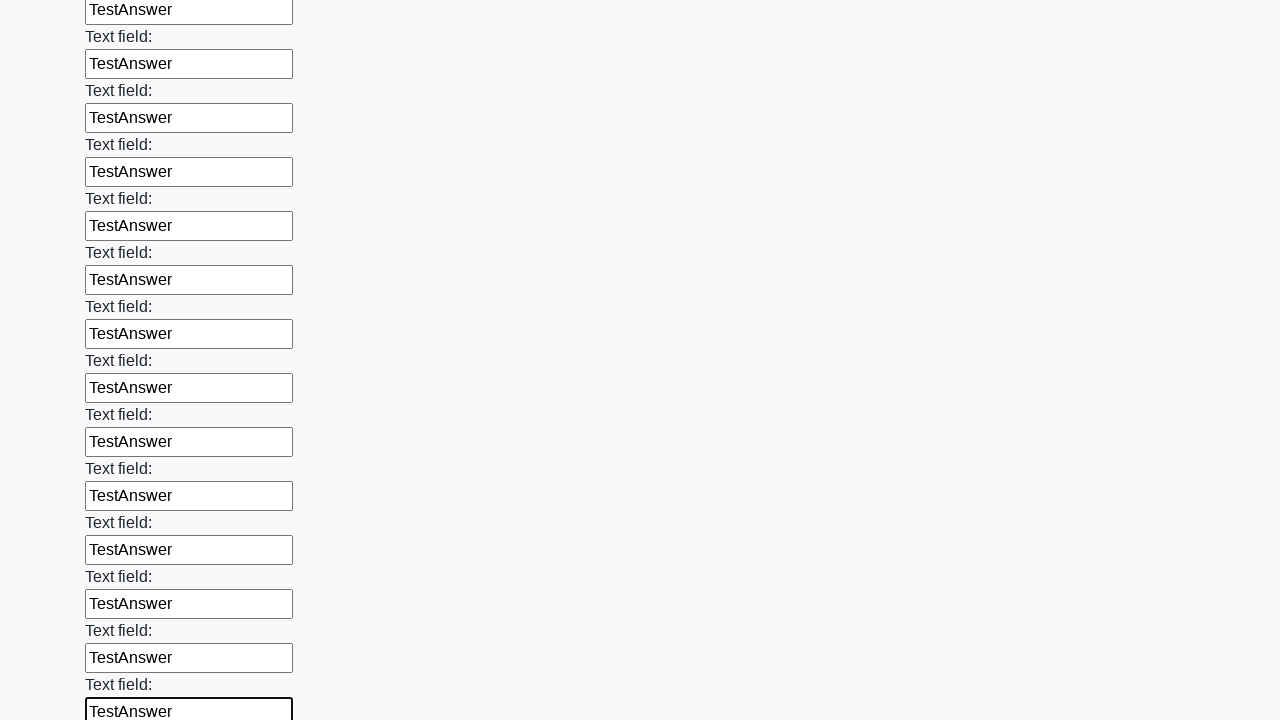

Filled text input field 87 of 100 with 'TestAnswer' on [type="text"] >> nth=86
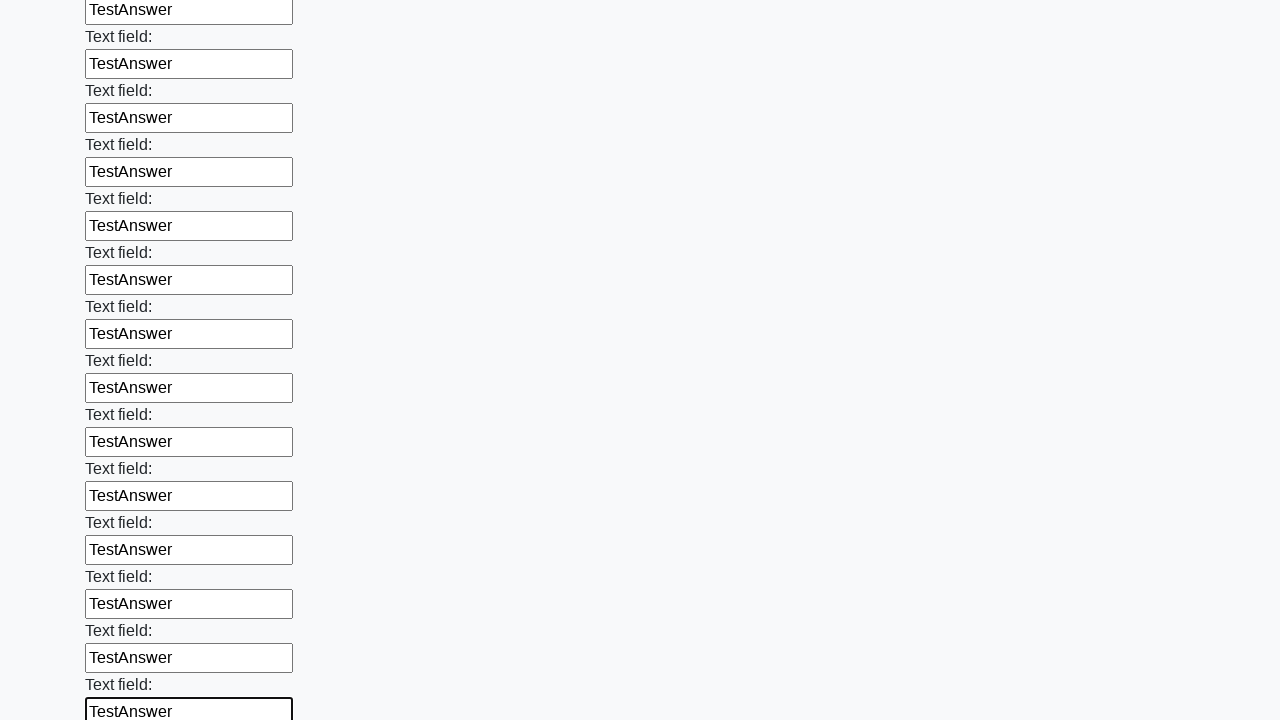

Filled text input field 88 of 100 with 'TestAnswer' on [type="text"] >> nth=87
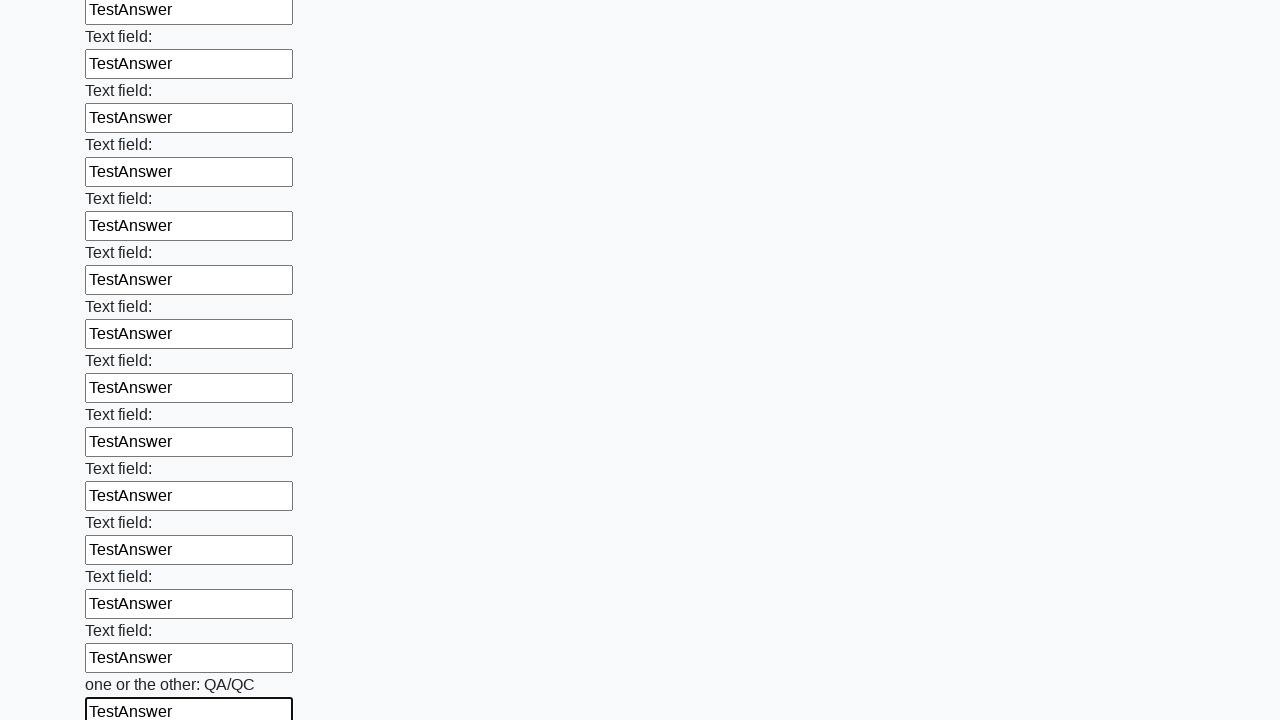

Filled text input field 89 of 100 with 'TestAnswer' on [type="text"] >> nth=88
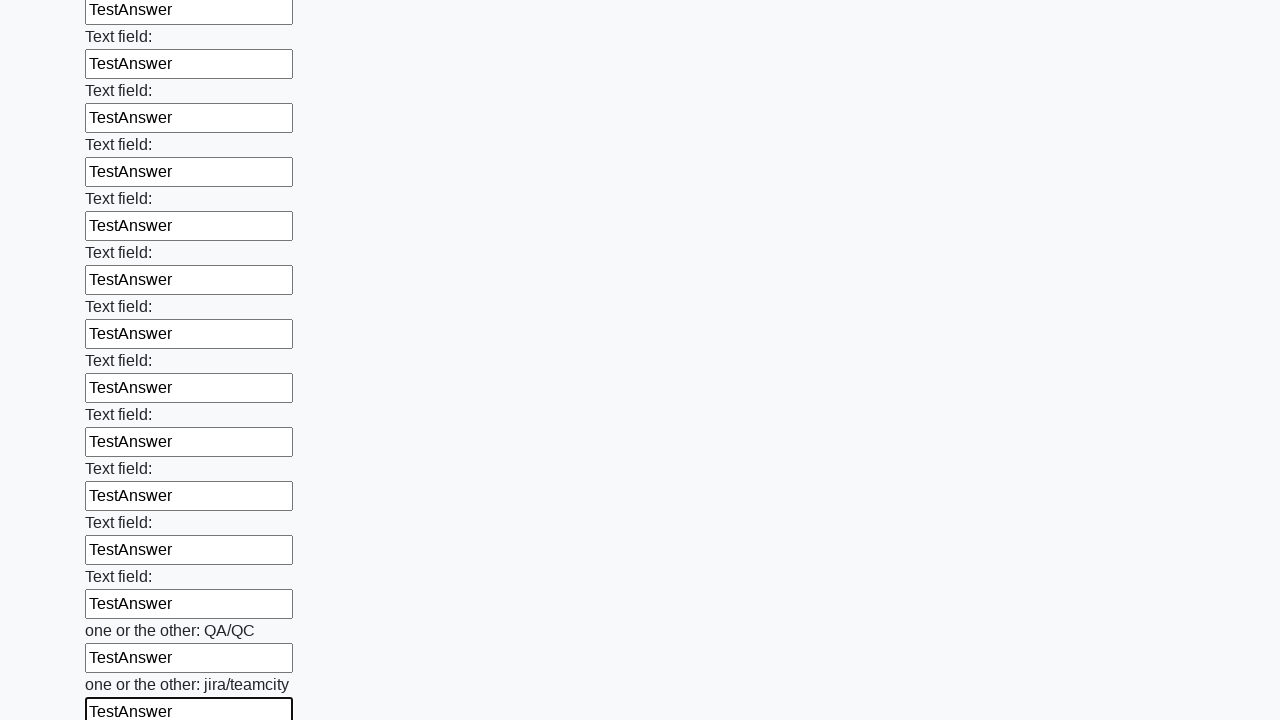

Filled text input field 90 of 100 with 'TestAnswer' on [type="text"] >> nth=89
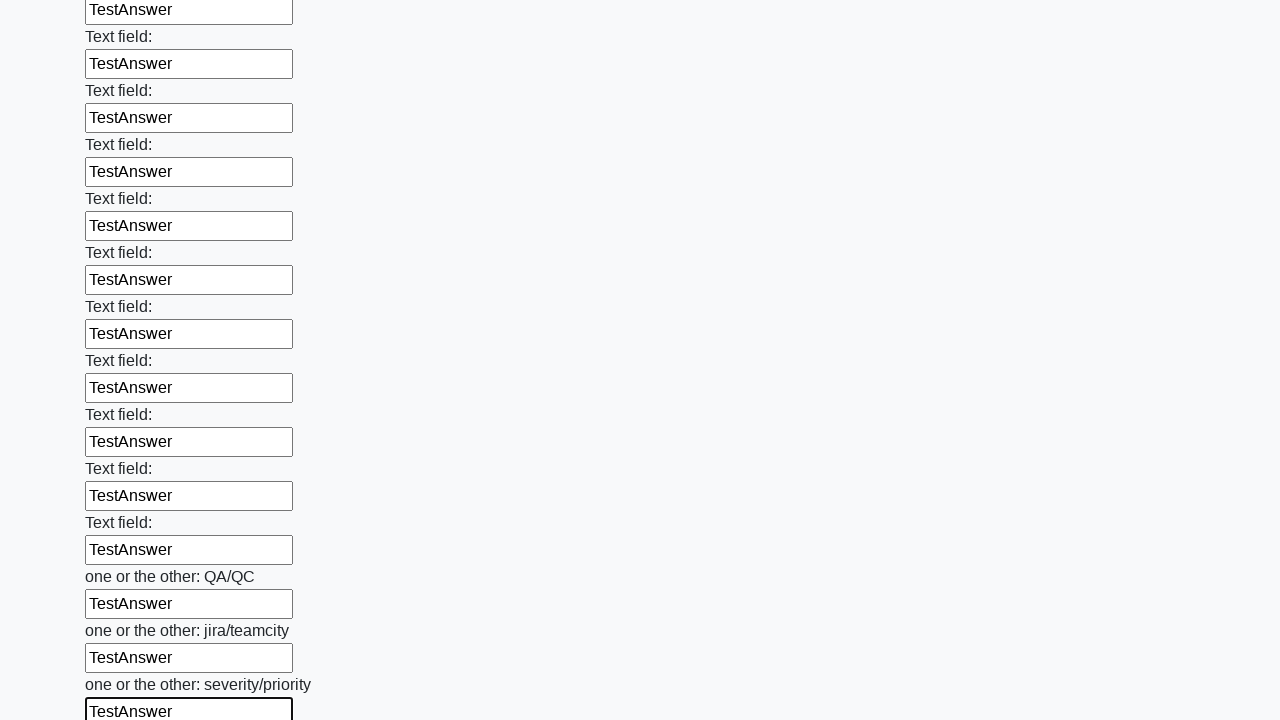

Filled text input field 91 of 100 with 'TestAnswer' on [type="text"] >> nth=90
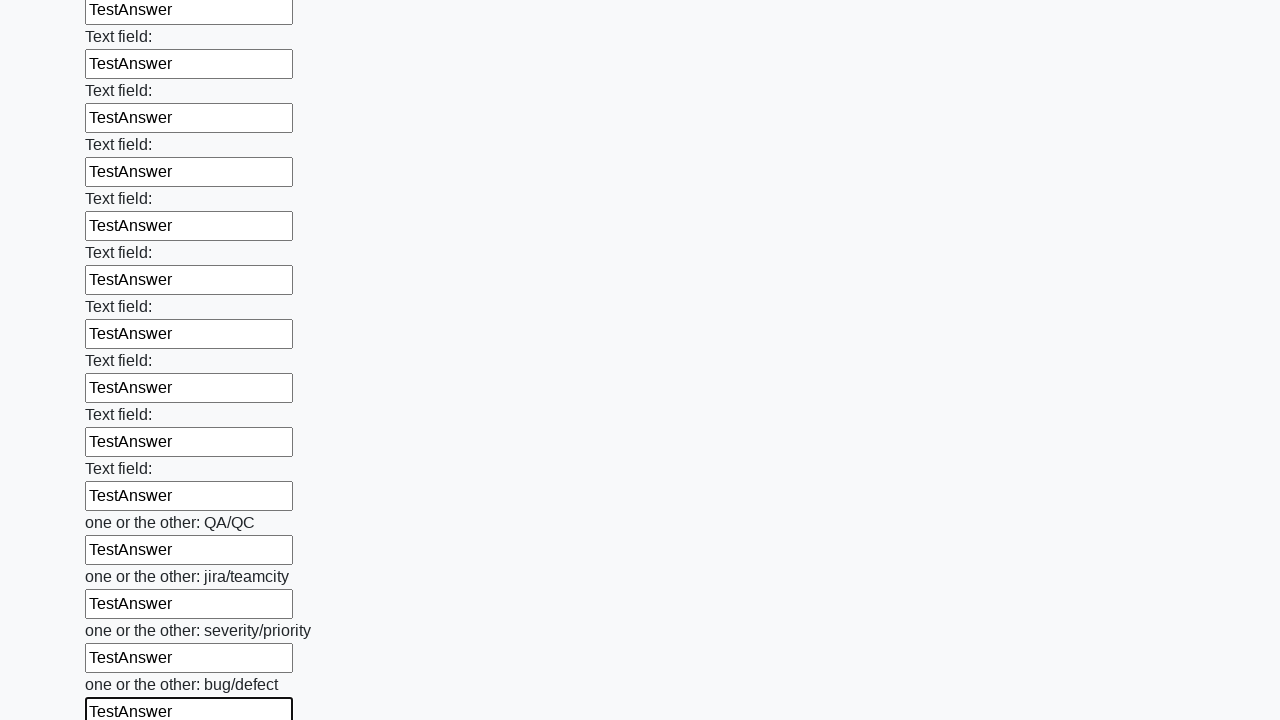

Filled text input field 92 of 100 with 'TestAnswer' on [type="text"] >> nth=91
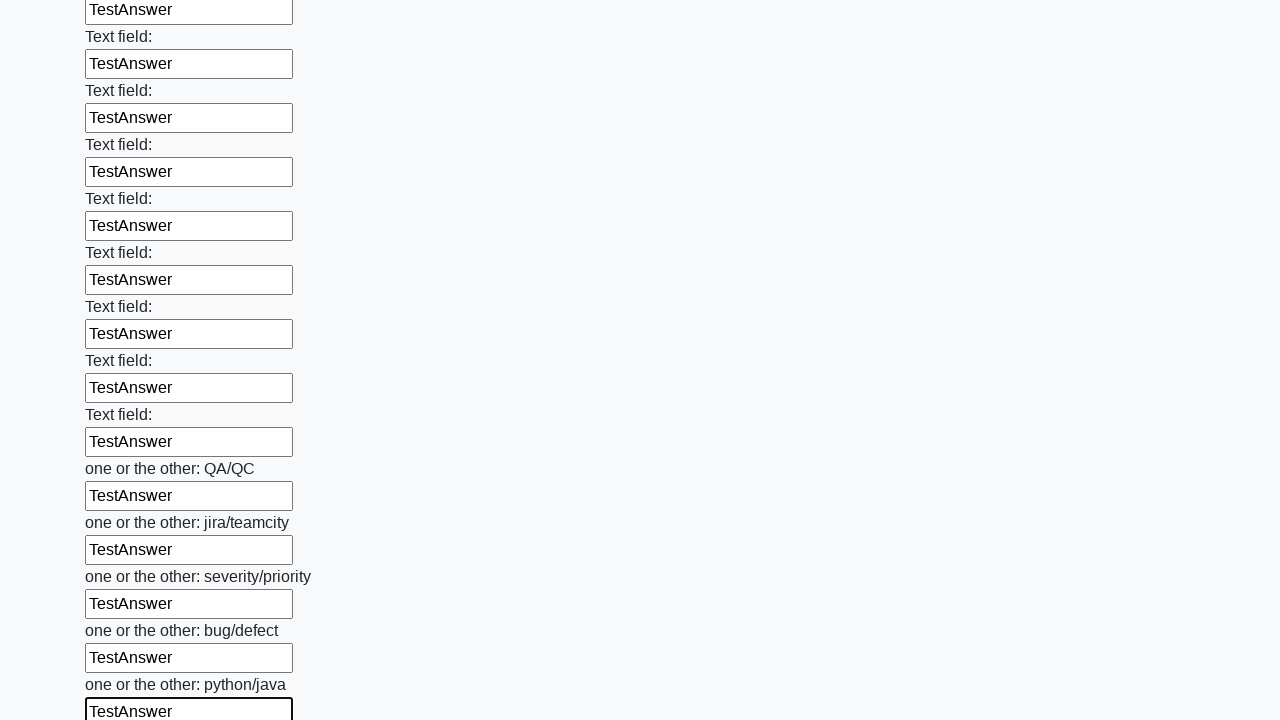

Filled text input field 93 of 100 with 'TestAnswer' on [type="text"] >> nth=92
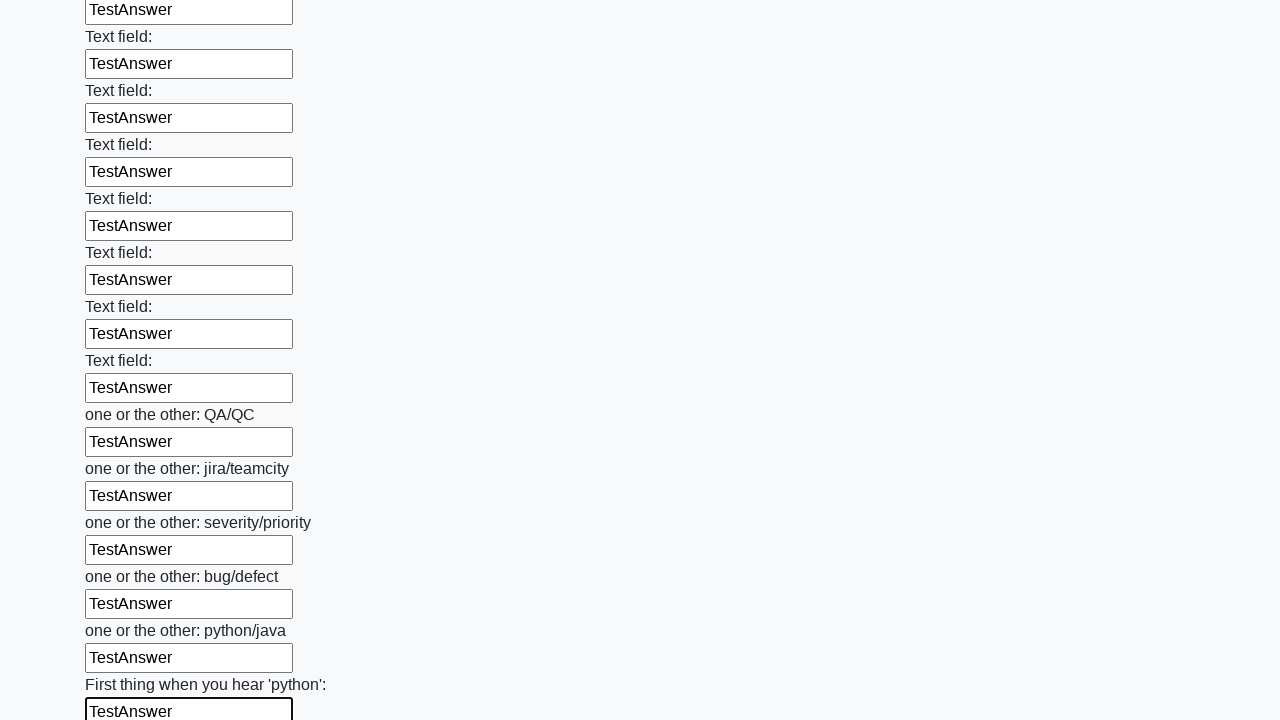

Filled text input field 94 of 100 with 'TestAnswer' on [type="text"] >> nth=93
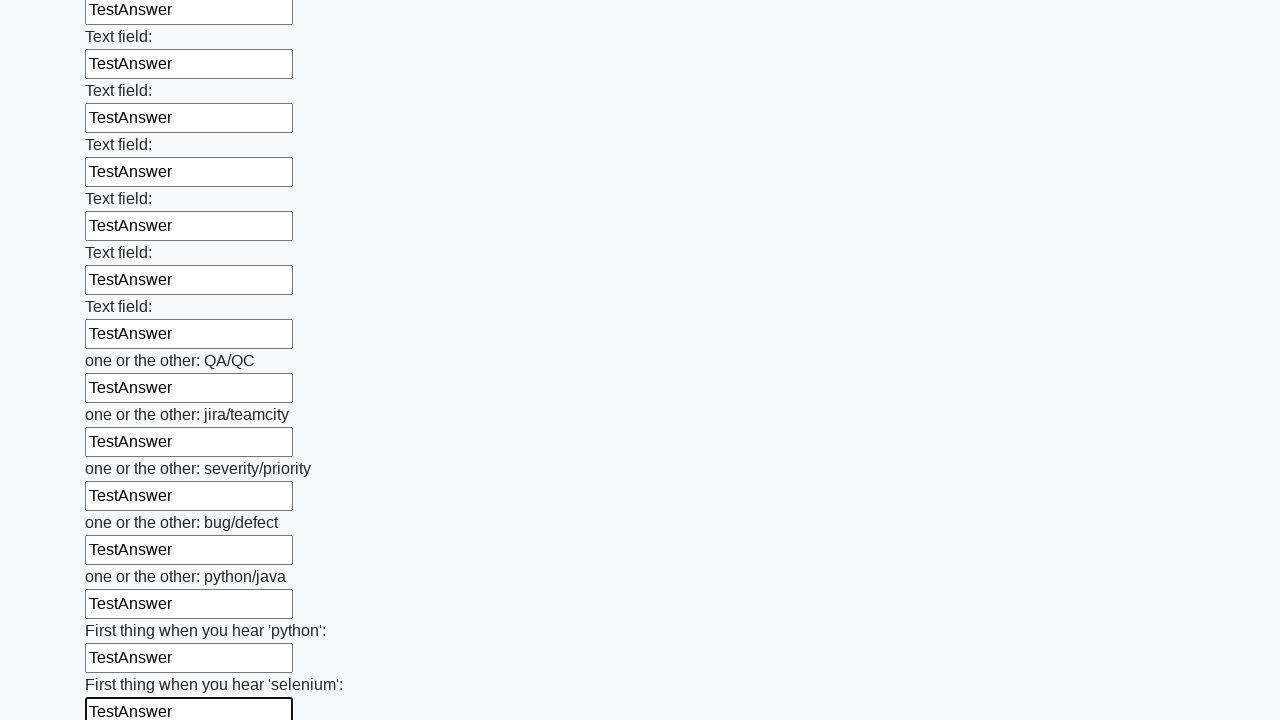

Filled text input field 95 of 100 with 'TestAnswer' on [type="text"] >> nth=94
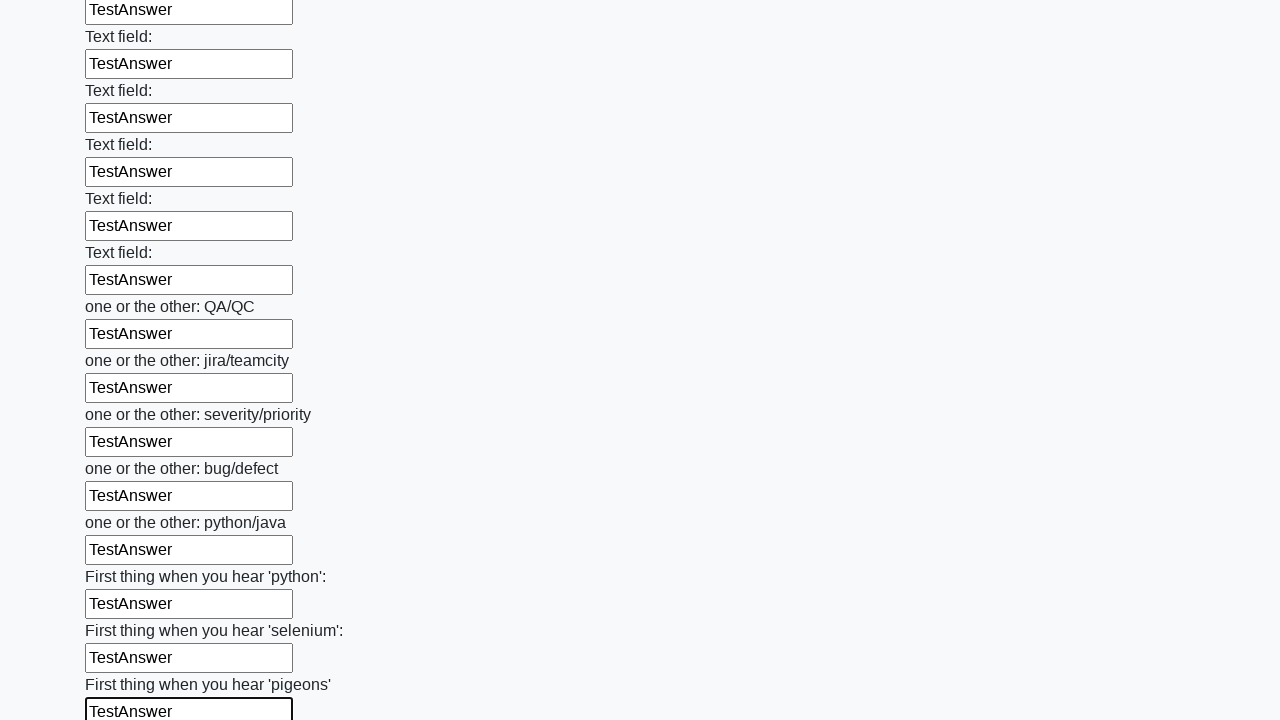

Filled text input field 96 of 100 with 'TestAnswer' on [type="text"] >> nth=95
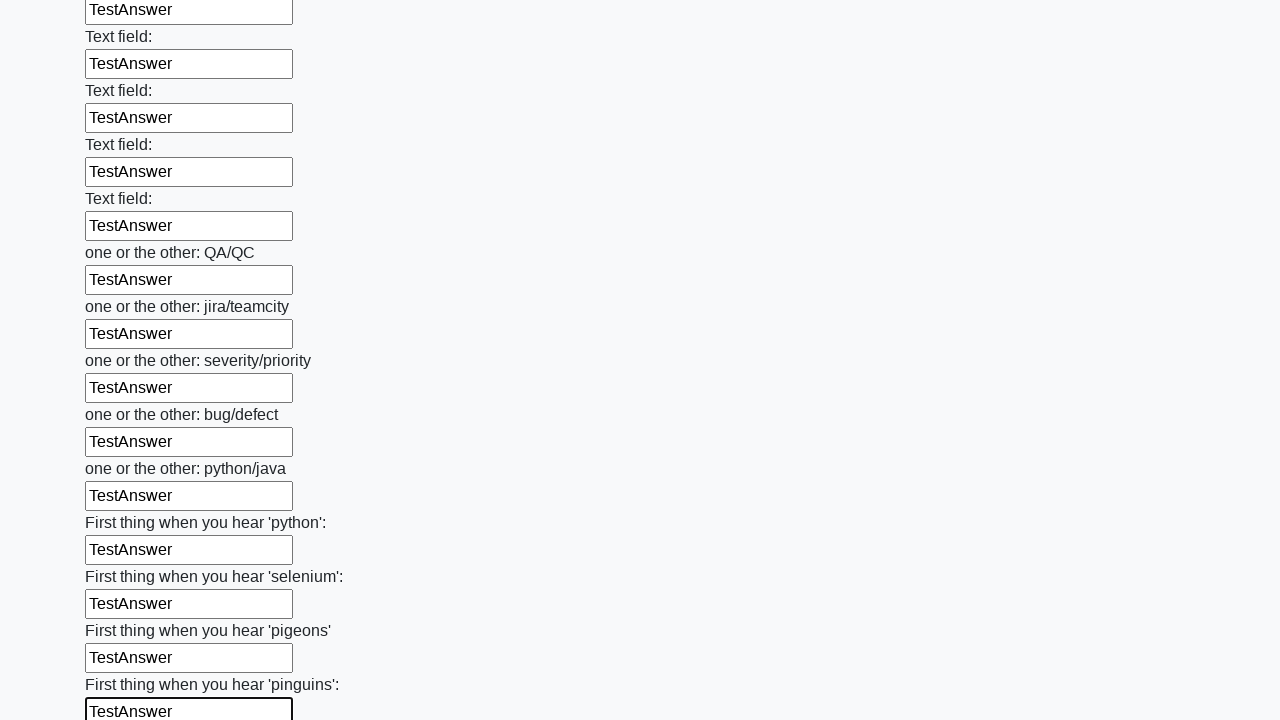

Filled text input field 97 of 100 with 'TestAnswer' on [type="text"] >> nth=96
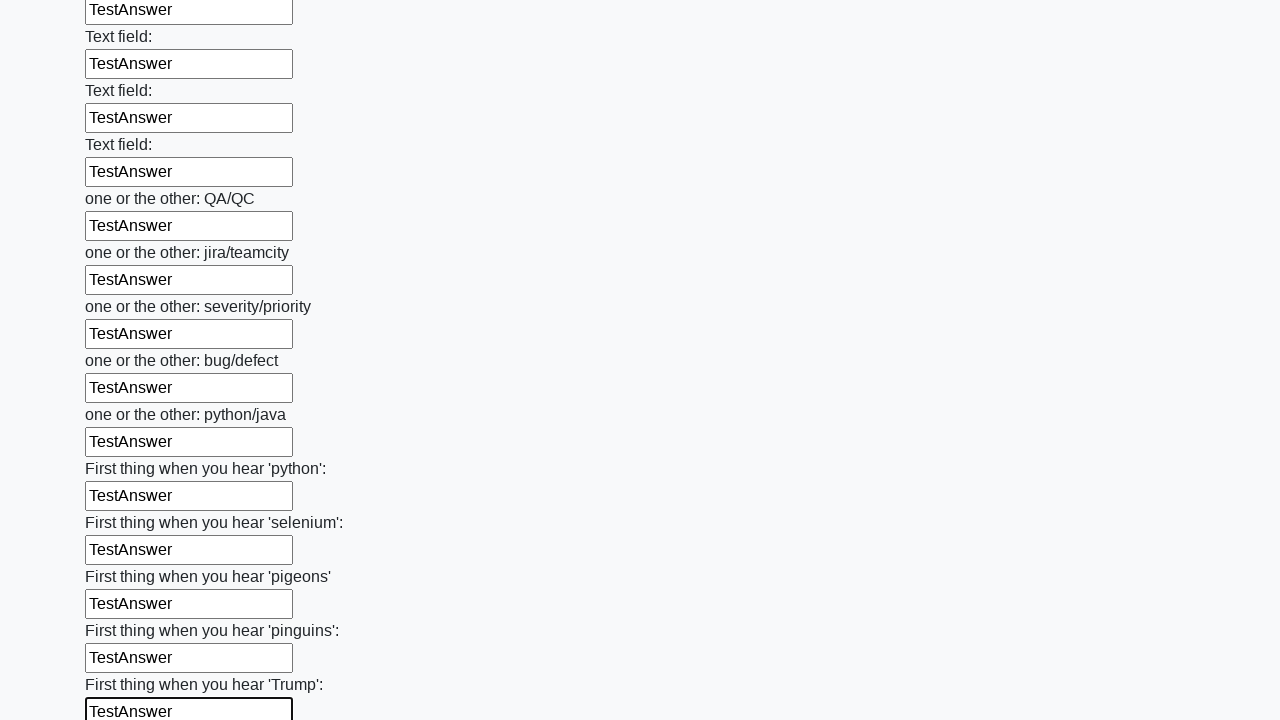

Filled text input field 98 of 100 with 'TestAnswer' on [type="text"] >> nth=97
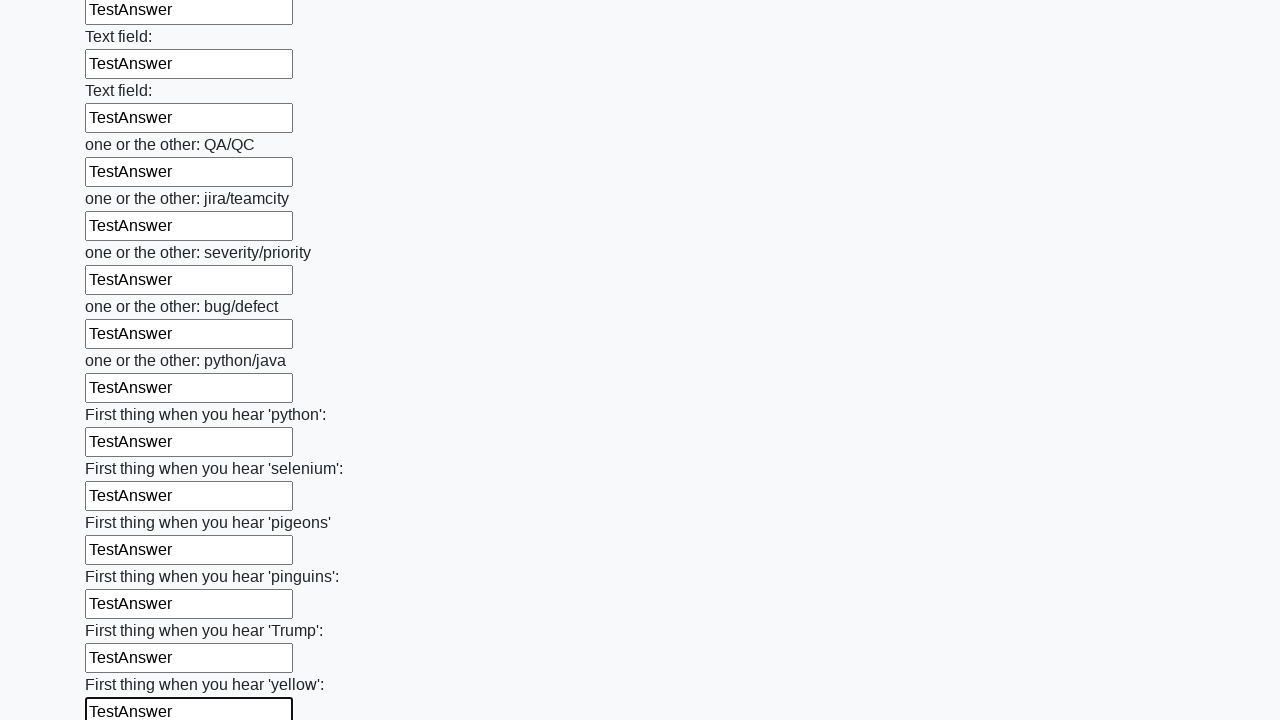

Filled text input field 99 of 100 with 'TestAnswer' on [type="text"] >> nth=98
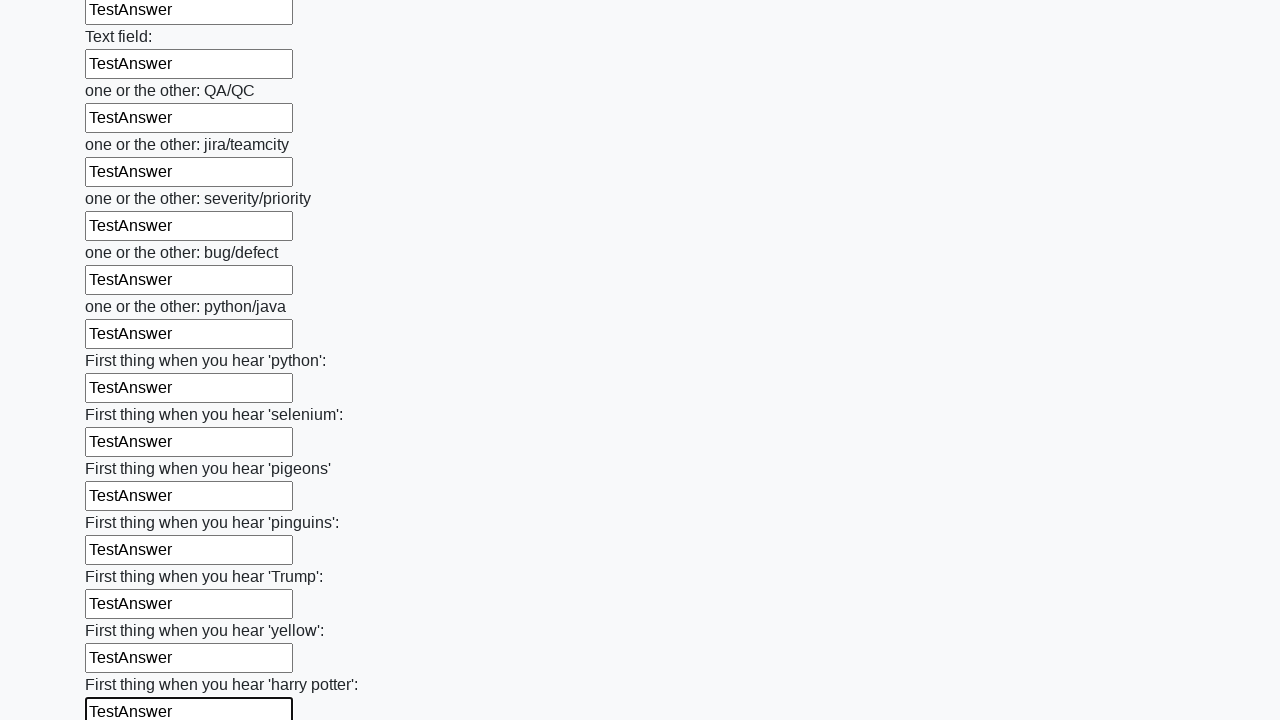

Filled text input field 100 of 100 with 'TestAnswer' on [type="text"] >> nth=99
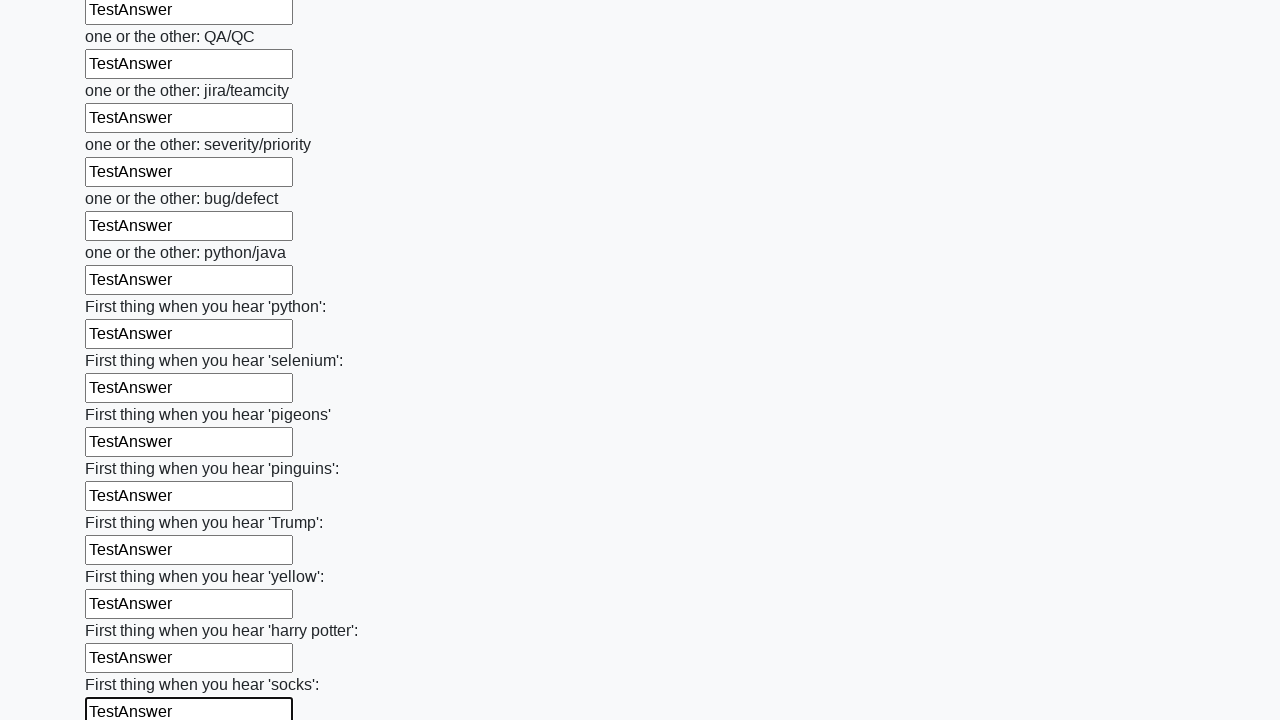

Clicked the submit button to submit the form at (123, 611) on button.btn
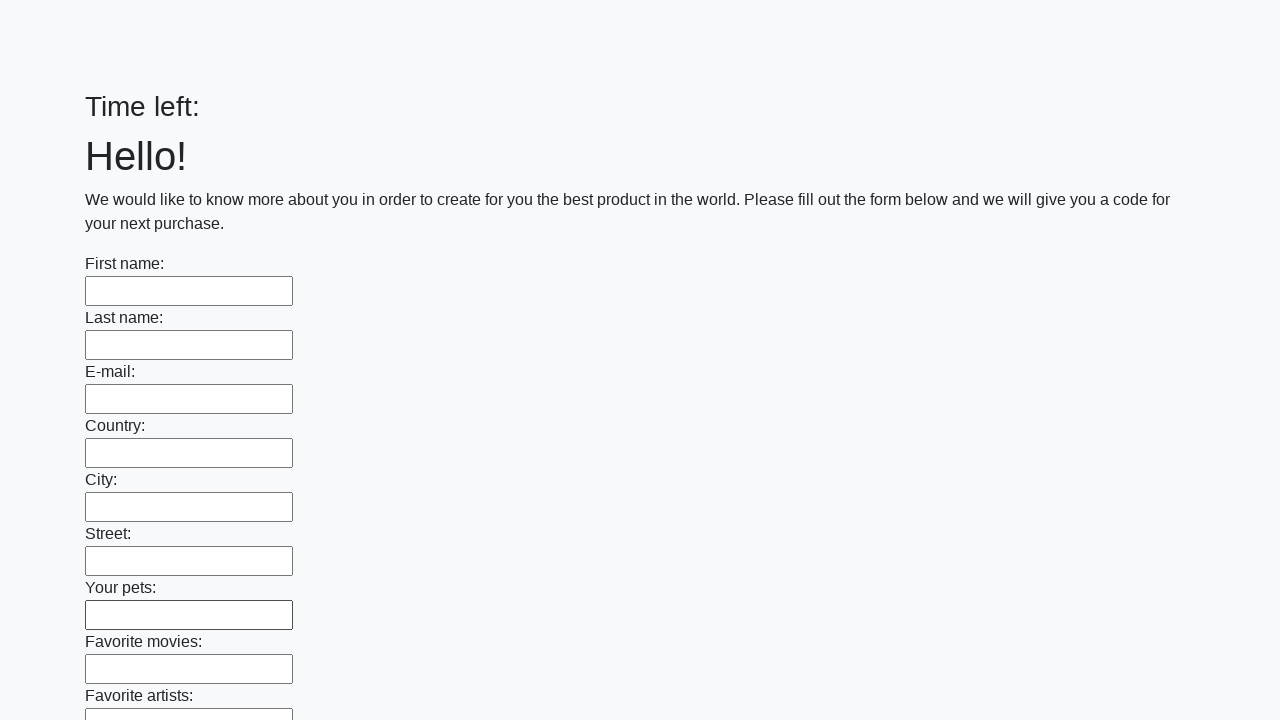

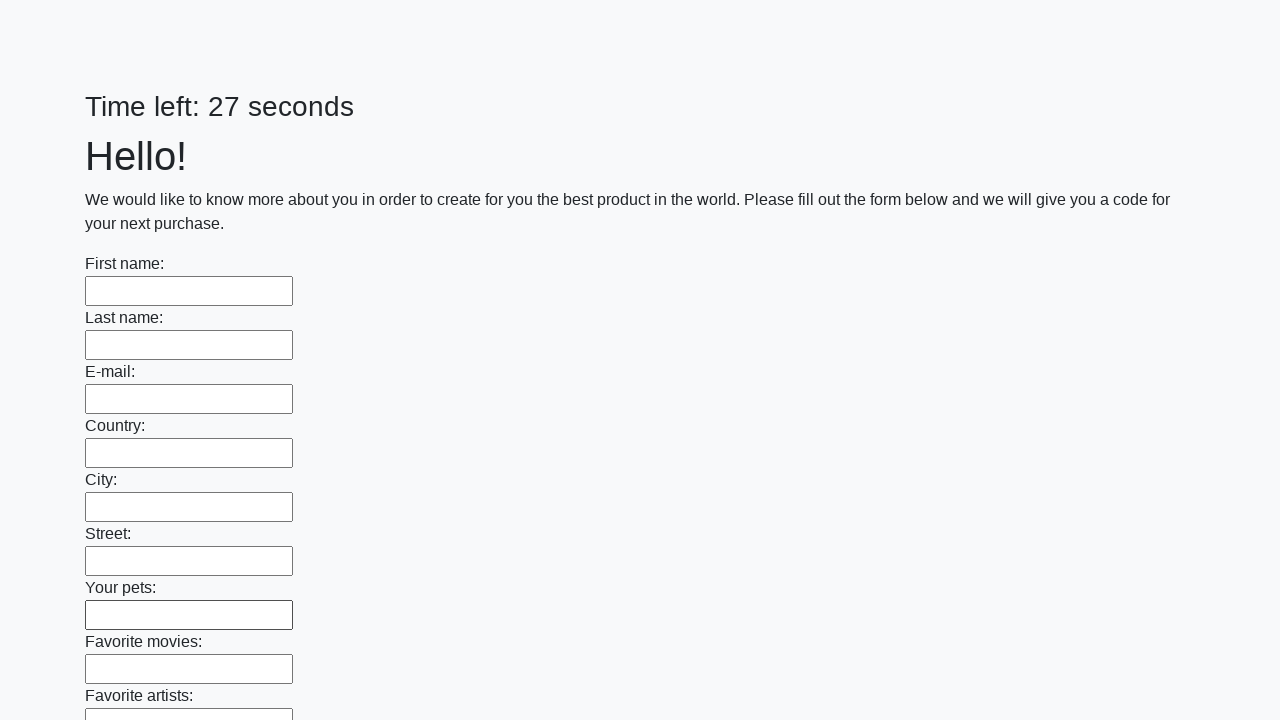